Fills out a form with multiple input fields by finding all input elements and entering text in each one, then submits the form

Starting URL: http://suninjuly.github.io/huge_form.html

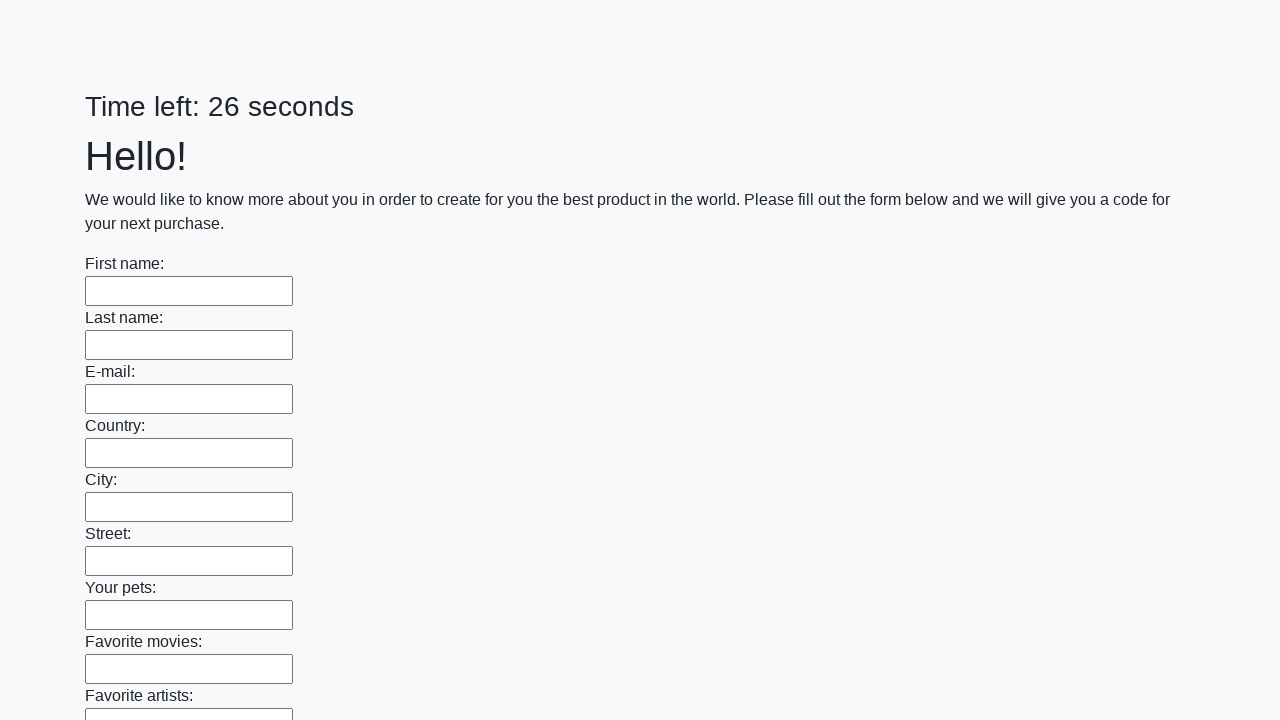

Navigated to huge form page
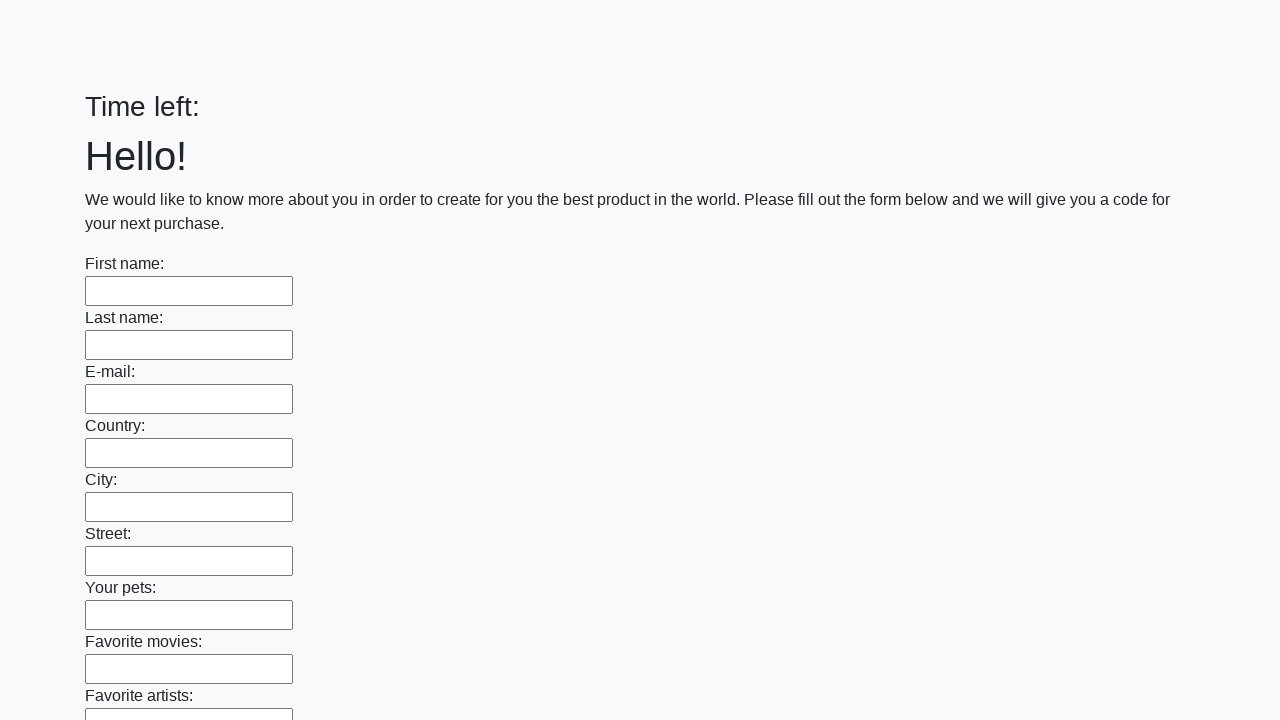

Located all input elements on the page
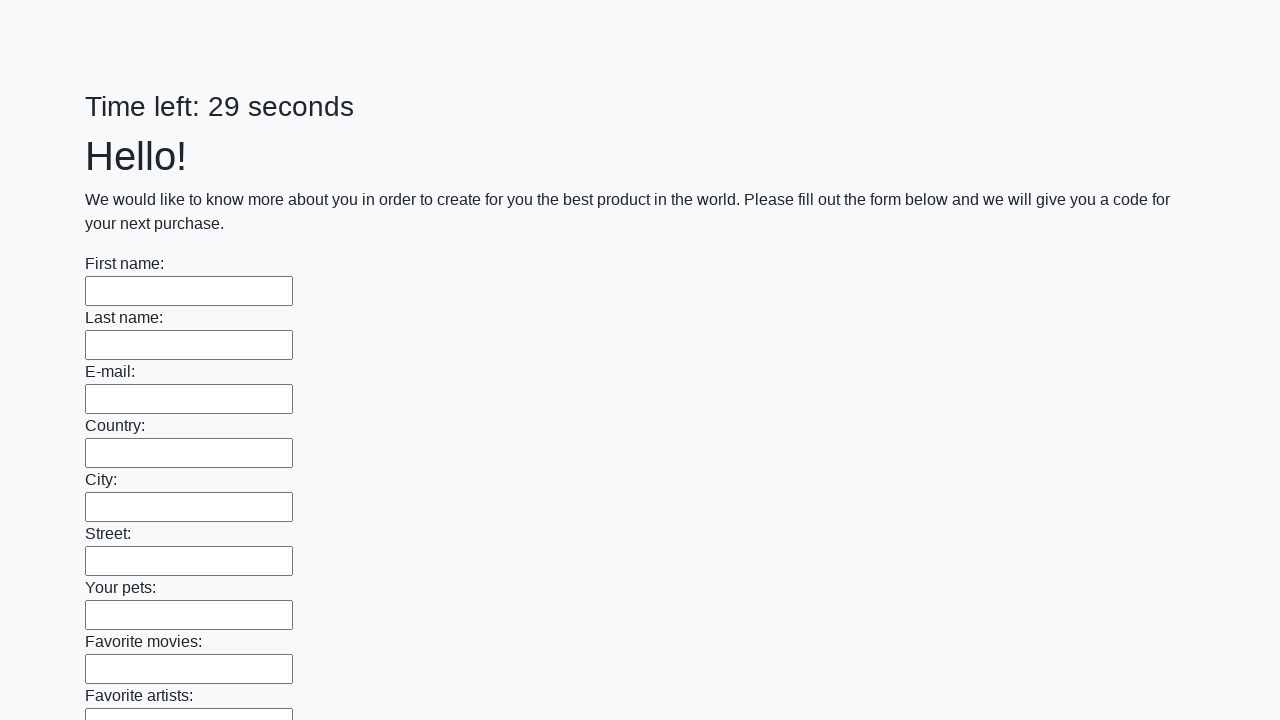

Filled input field with 'Мой ответ' on xpath=//input >> nth=0
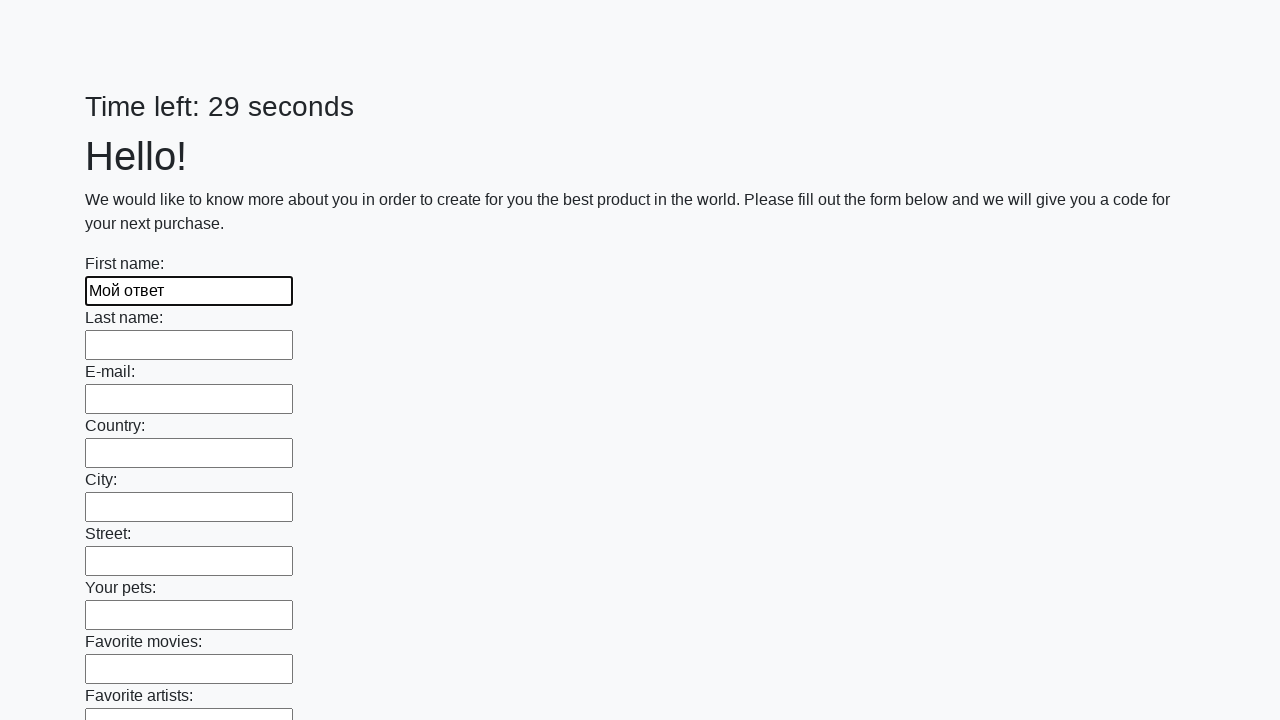

Filled input field with 'Мой ответ' on xpath=//input >> nth=1
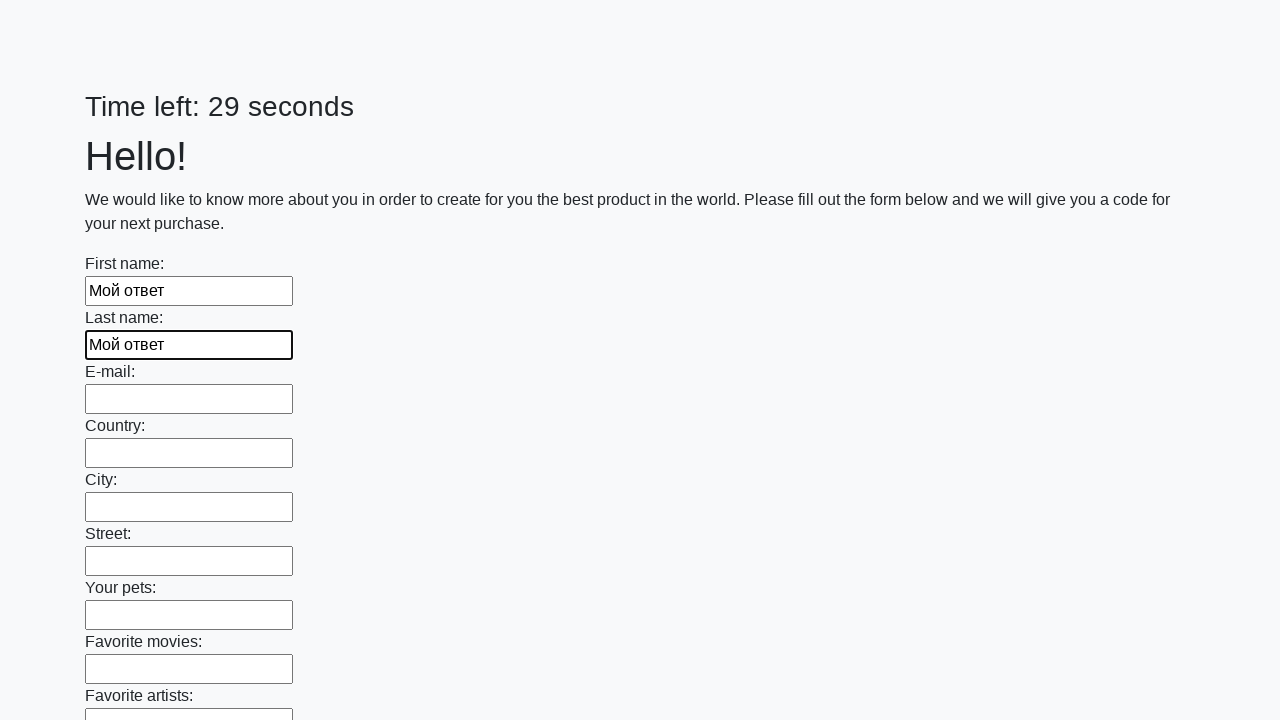

Filled input field with 'Мой ответ' on xpath=//input >> nth=2
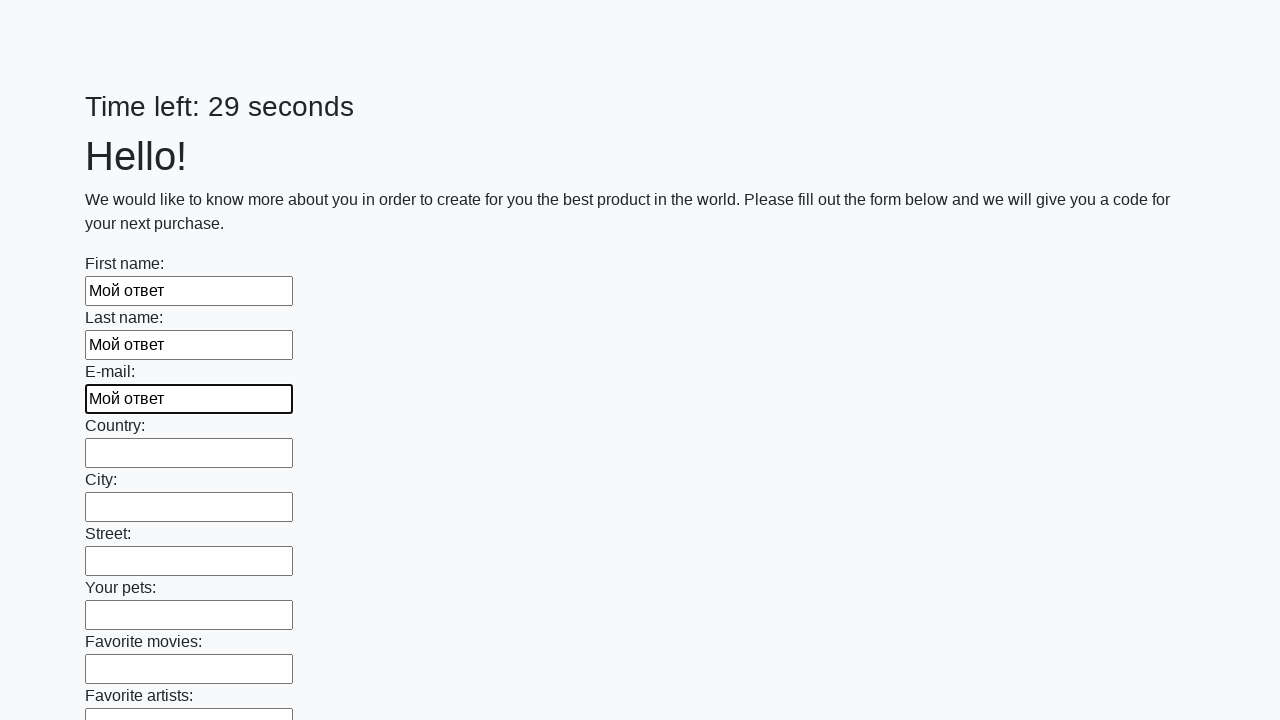

Filled input field with 'Мой ответ' on xpath=//input >> nth=3
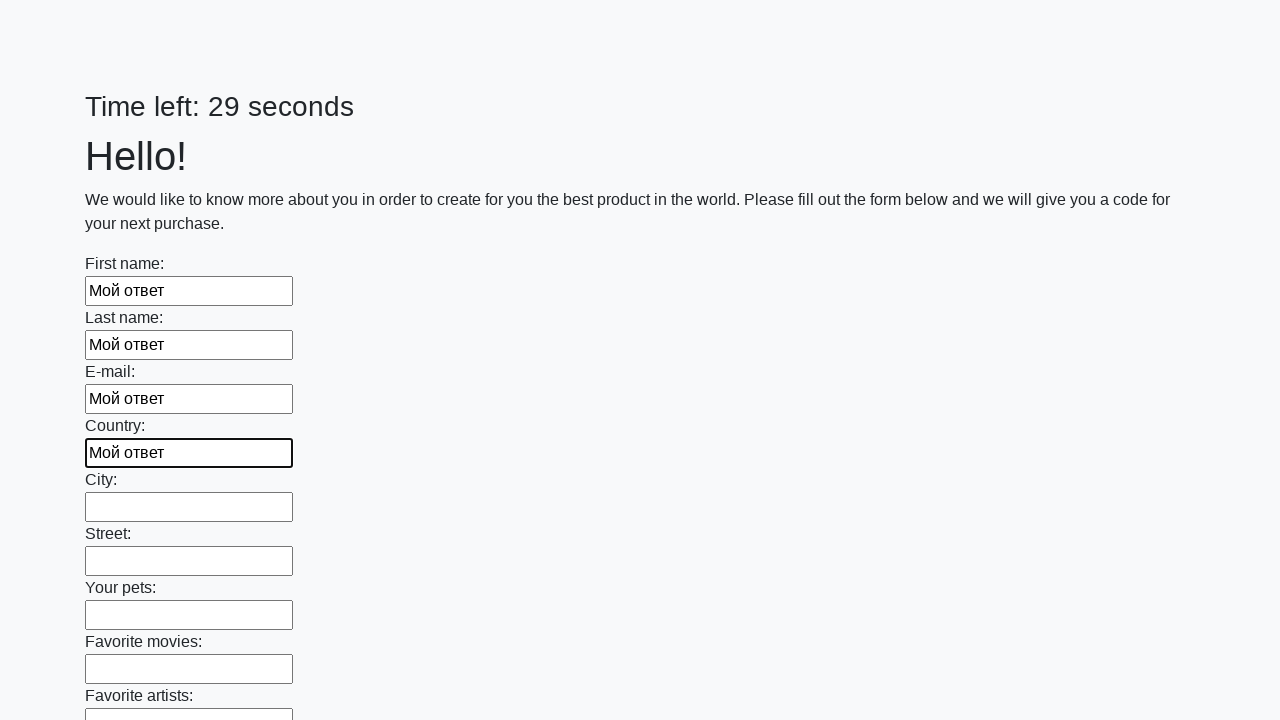

Filled input field with 'Мой ответ' on xpath=//input >> nth=4
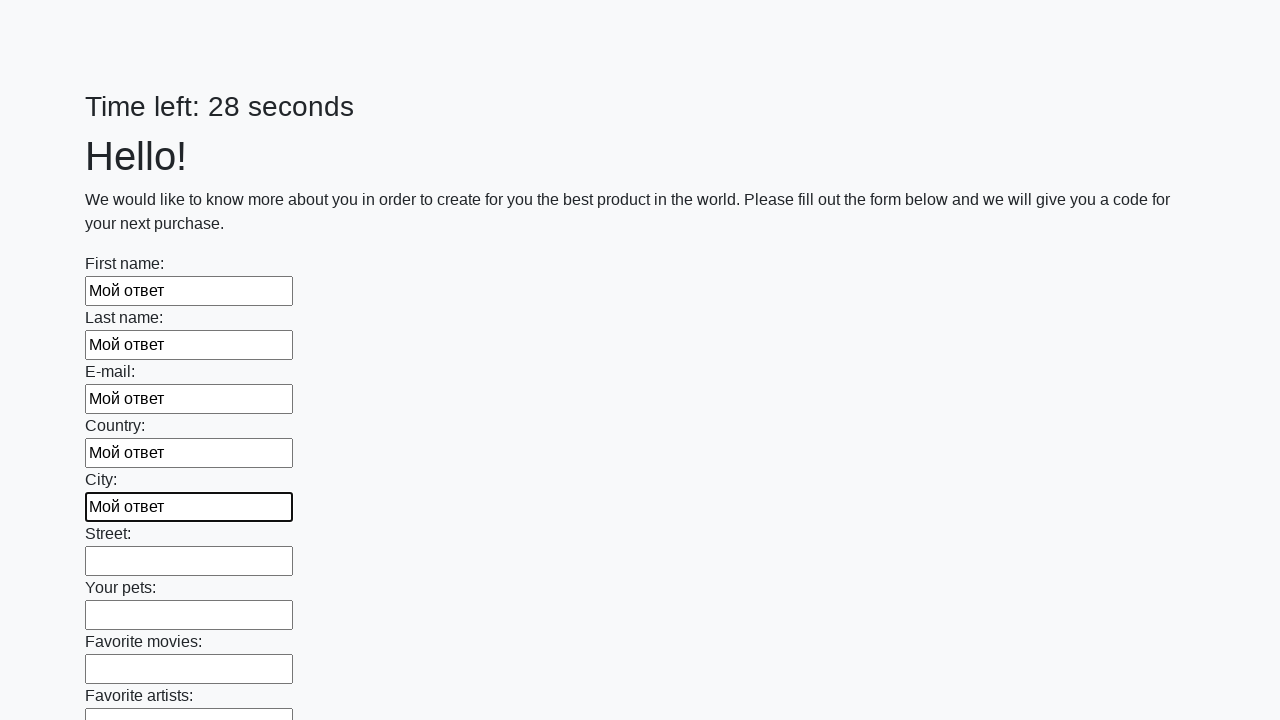

Filled input field with 'Мой ответ' on xpath=//input >> nth=5
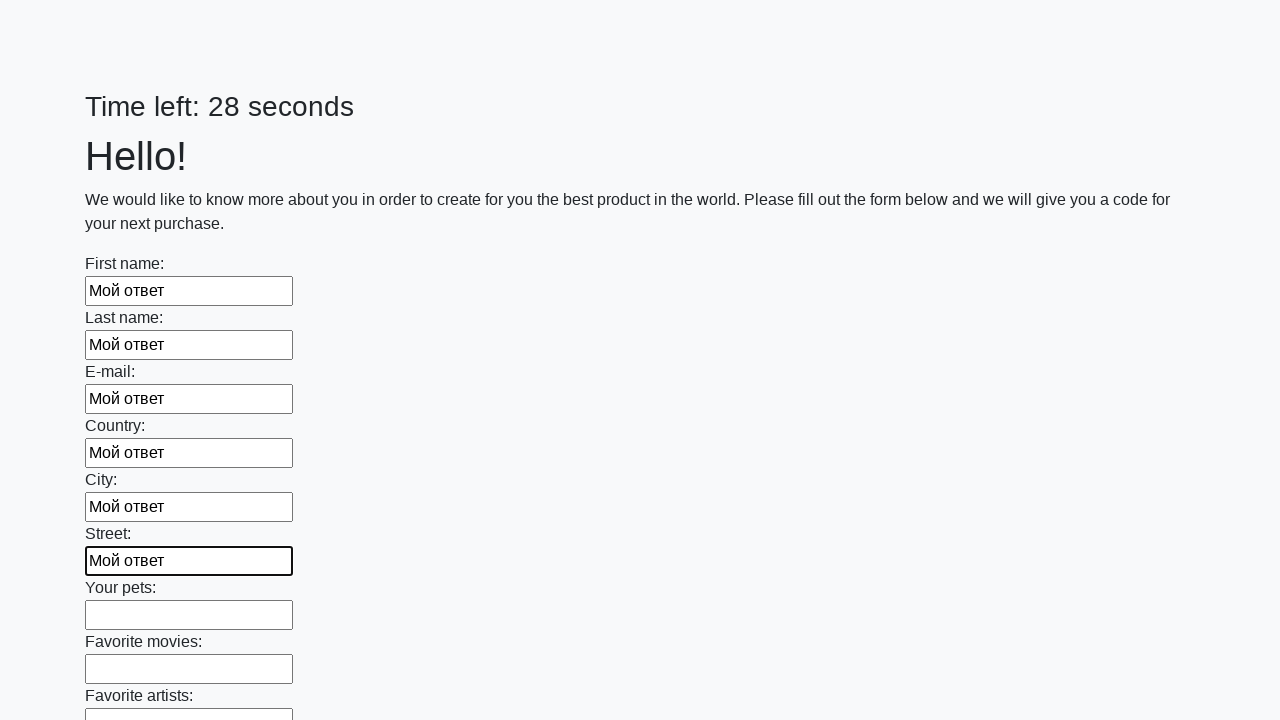

Filled input field with 'Мой ответ' on xpath=//input >> nth=6
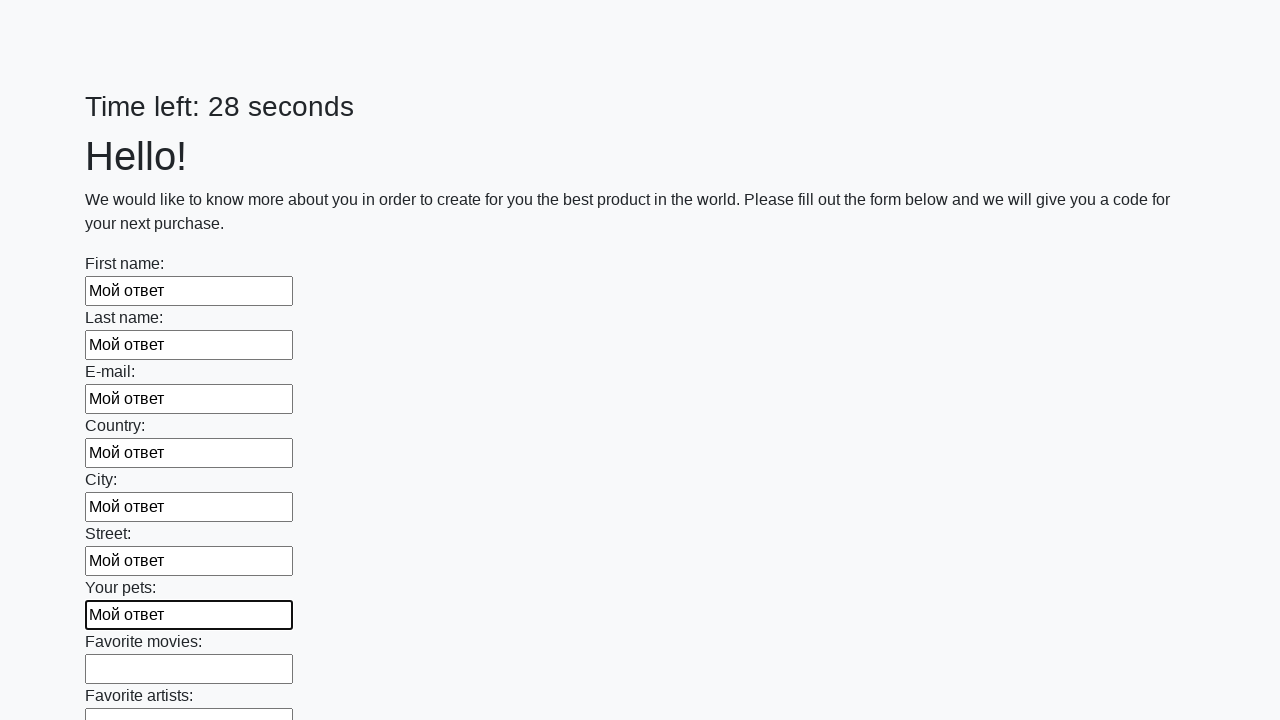

Filled input field with 'Мой ответ' on xpath=//input >> nth=7
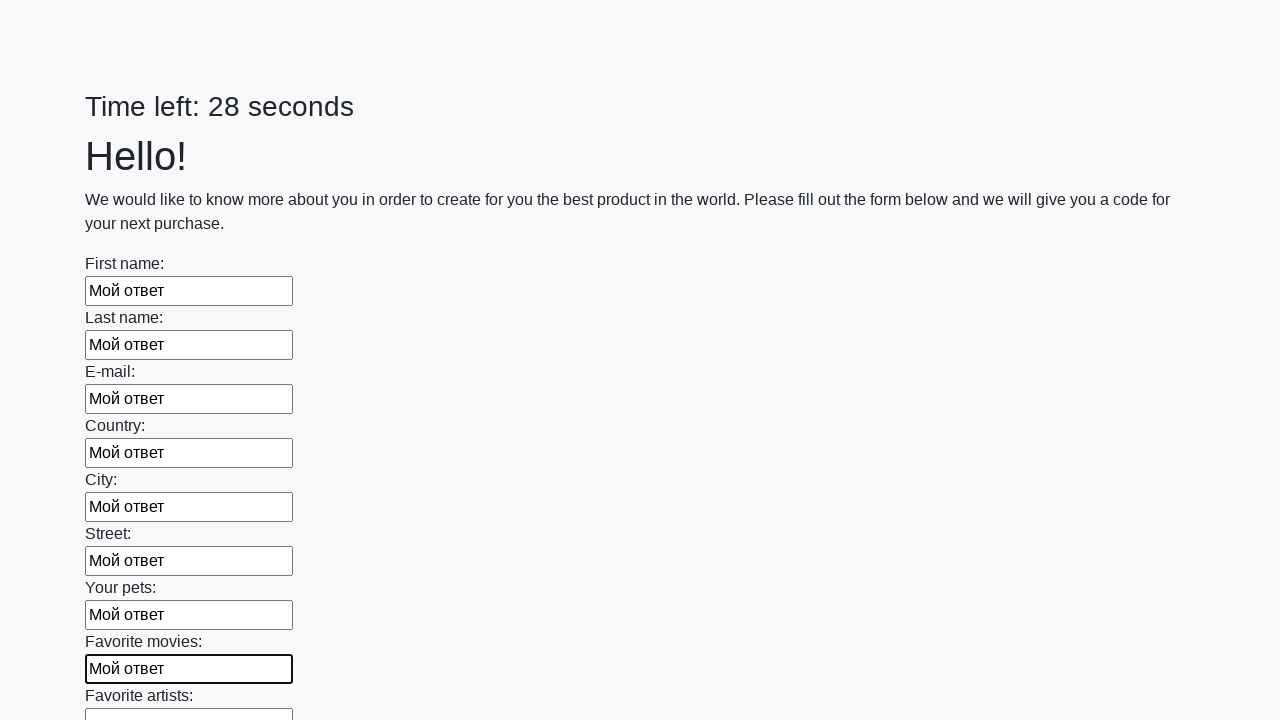

Filled input field with 'Мой ответ' on xpath=//input >> nth=8
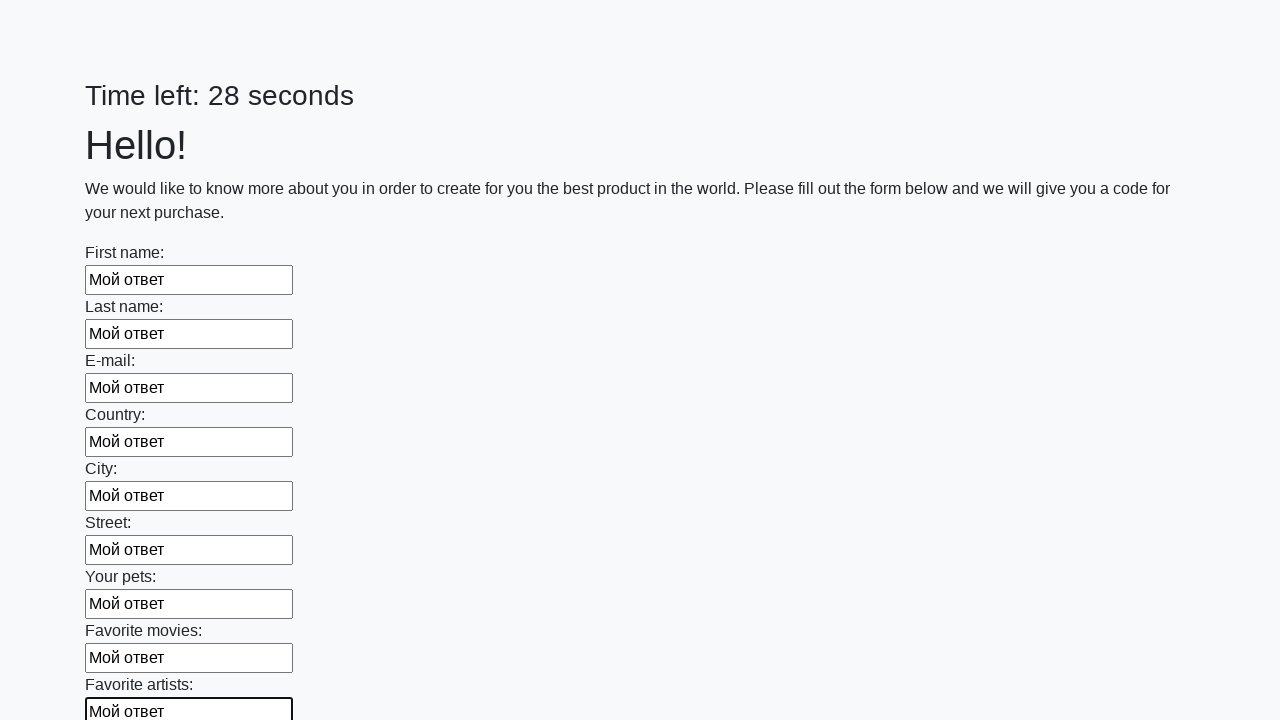

Filled input field with 'Мой ответ' on xpath=//input >> nth=9
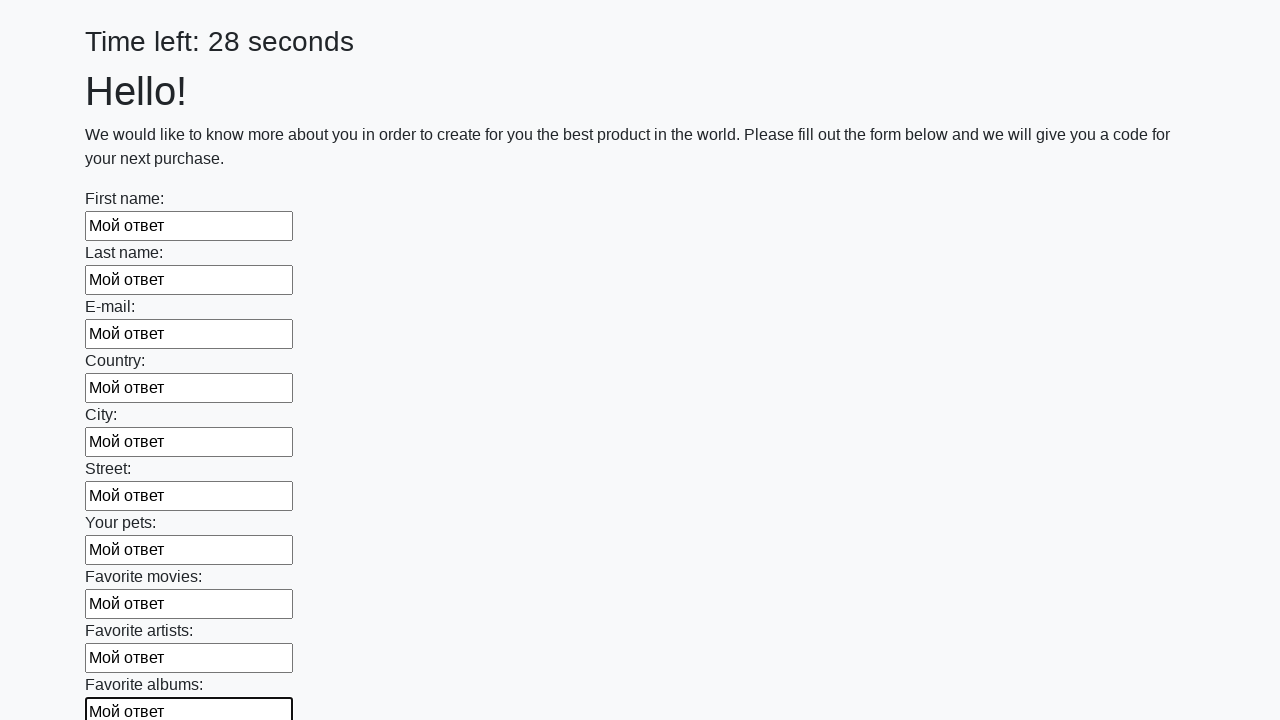

Filled input field with 'Мой ответ' on xpath=//input >> nth=10
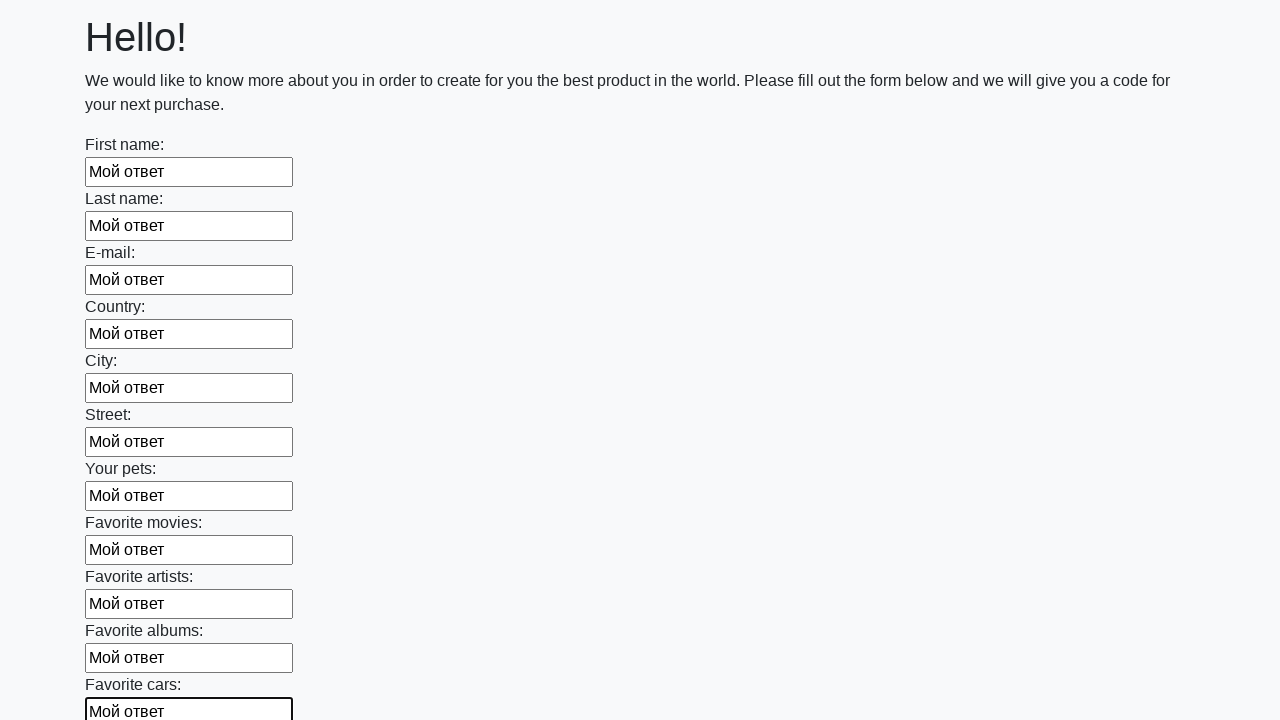

Filled input field with 'Мой ответ' on xpath=//input >> nth=11
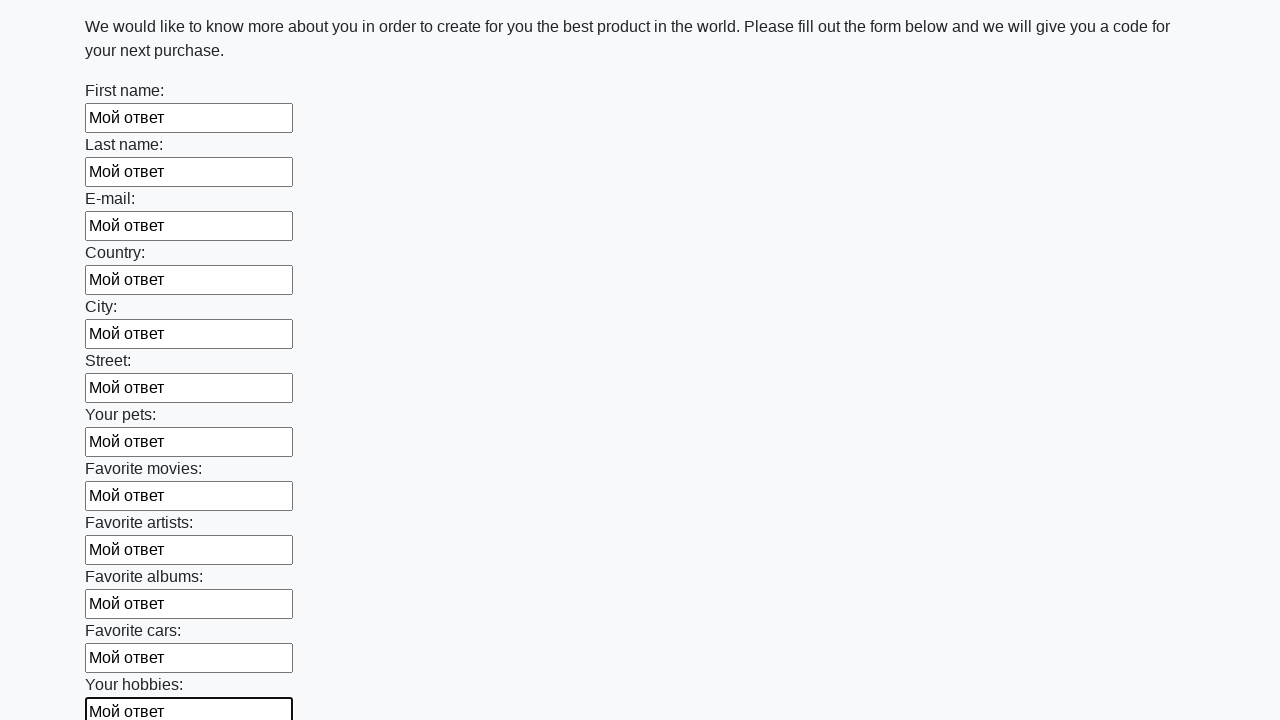

Filled input field with 'Мой ответ' on xpath=//input >> nth=12
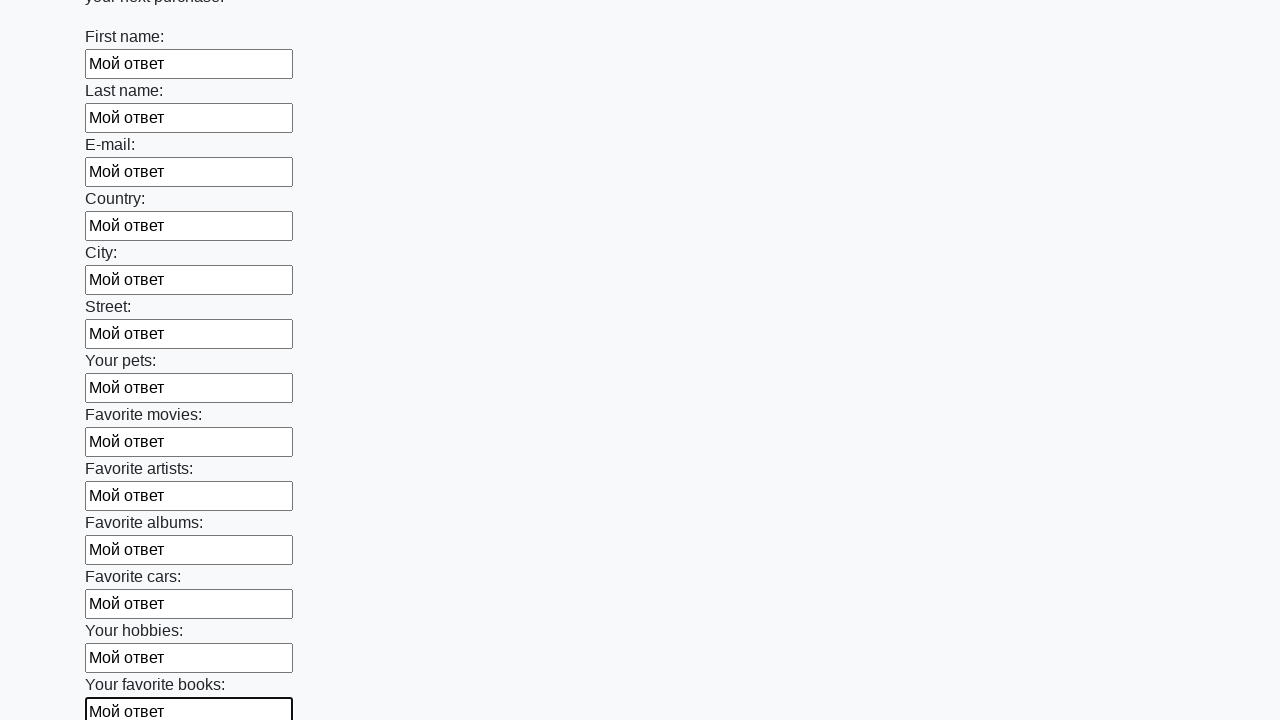

Filled input field with 'Мой ответ' on xpath=//input >> nth=13
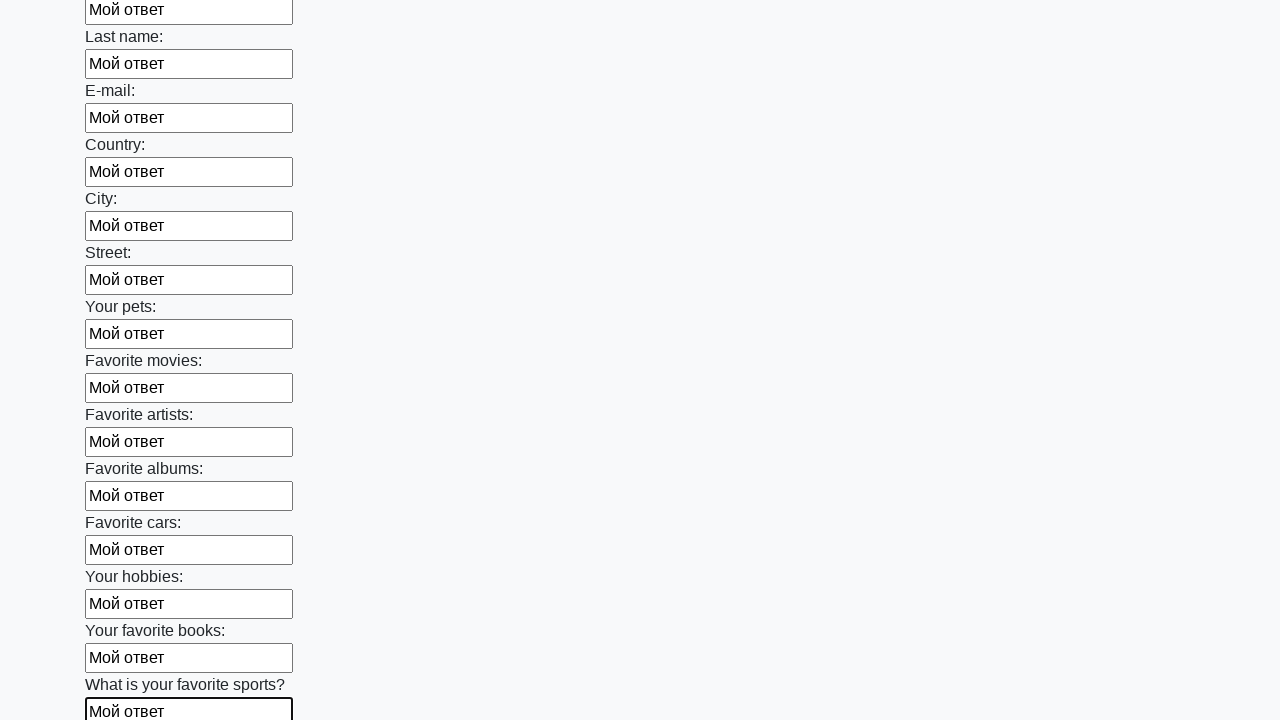

Filled input field with 'Мой ответ' on xpath=//input >> nth=14
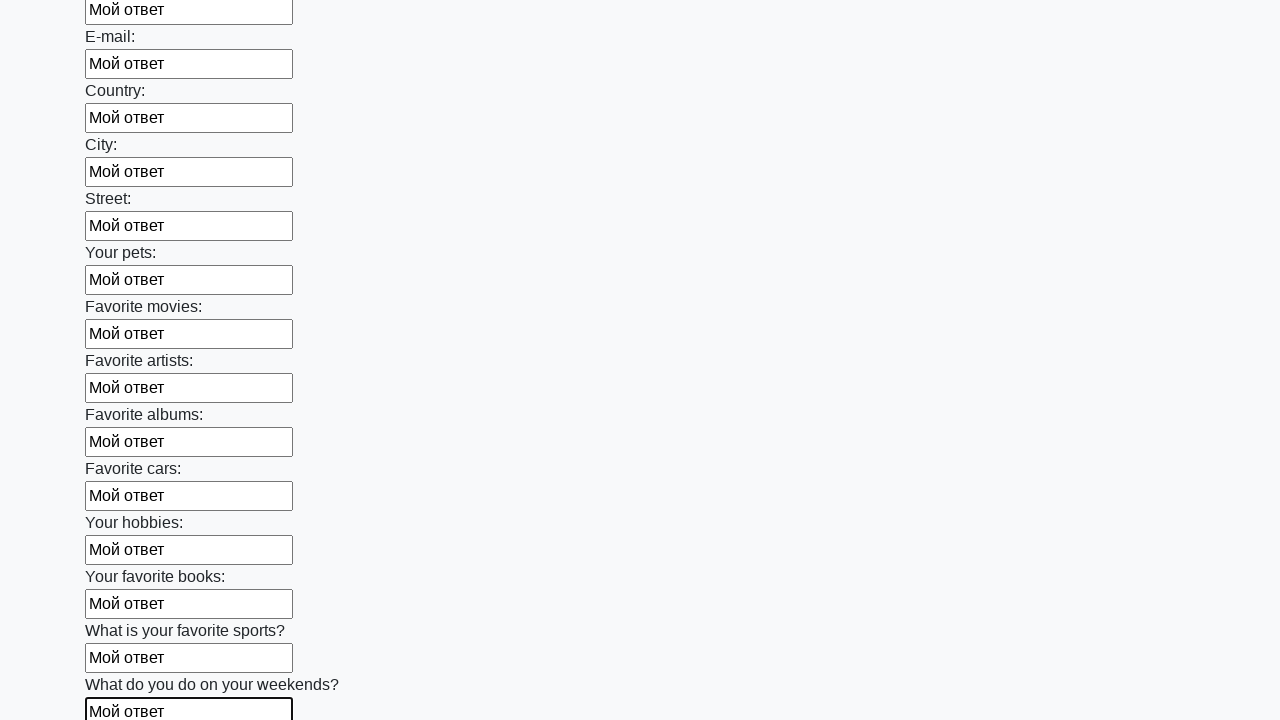

Filled input field with 'Мой ответ' on xpath=//input >> nth=15
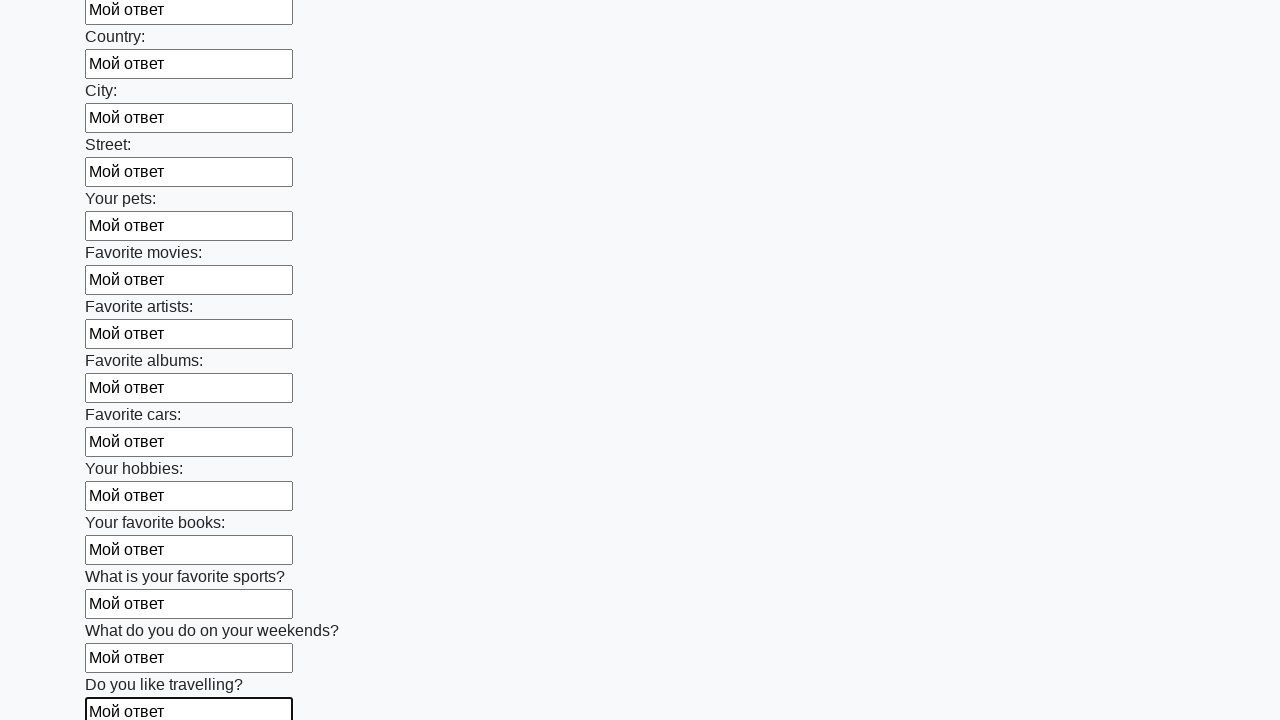

Filled input field with 'Мой ответ' on xpath=//input >> nth=16
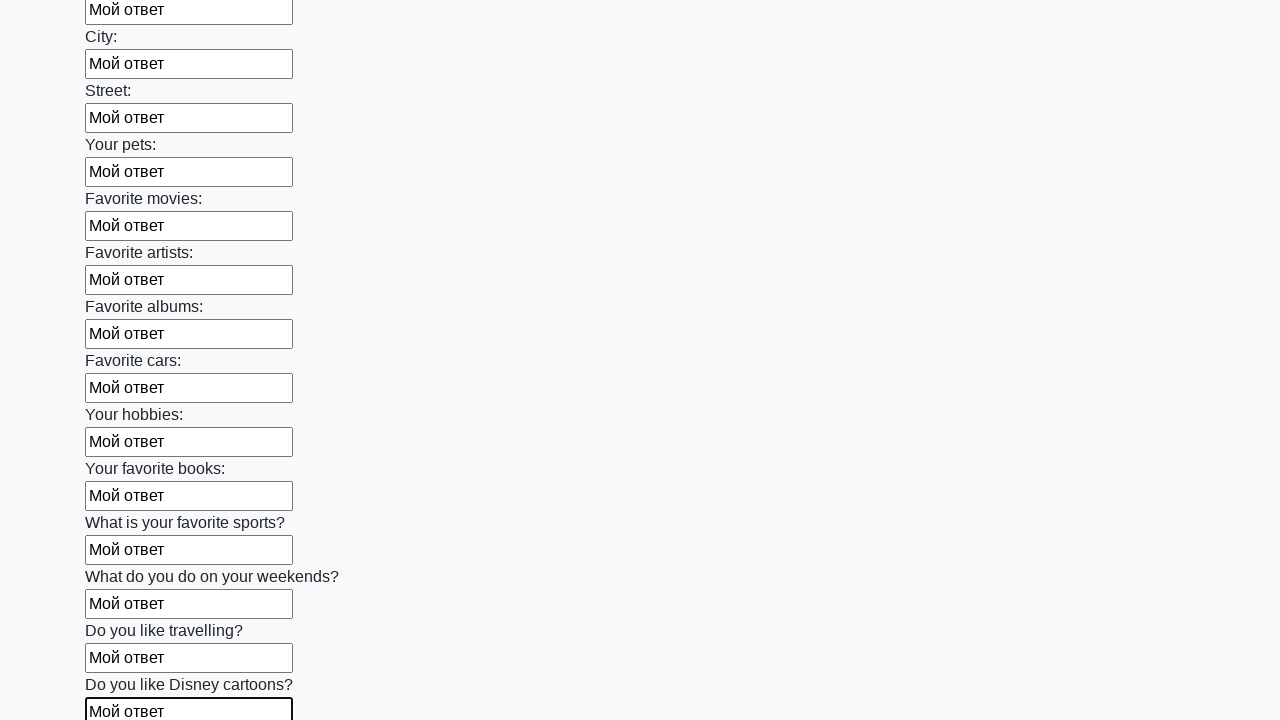

Filled input field with 'Мой ответ' on xpath=//input >> nth=17
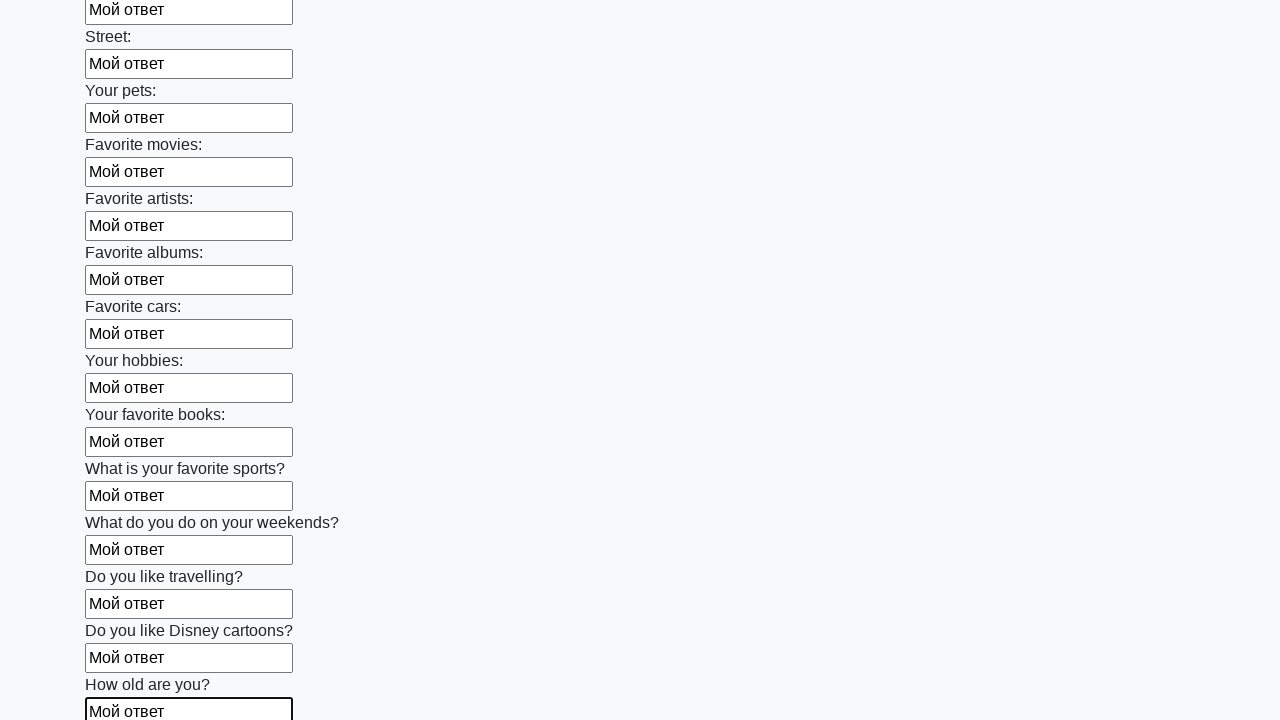

Filled input field with 'Мой ответ' on xpath=//input >> nth=18
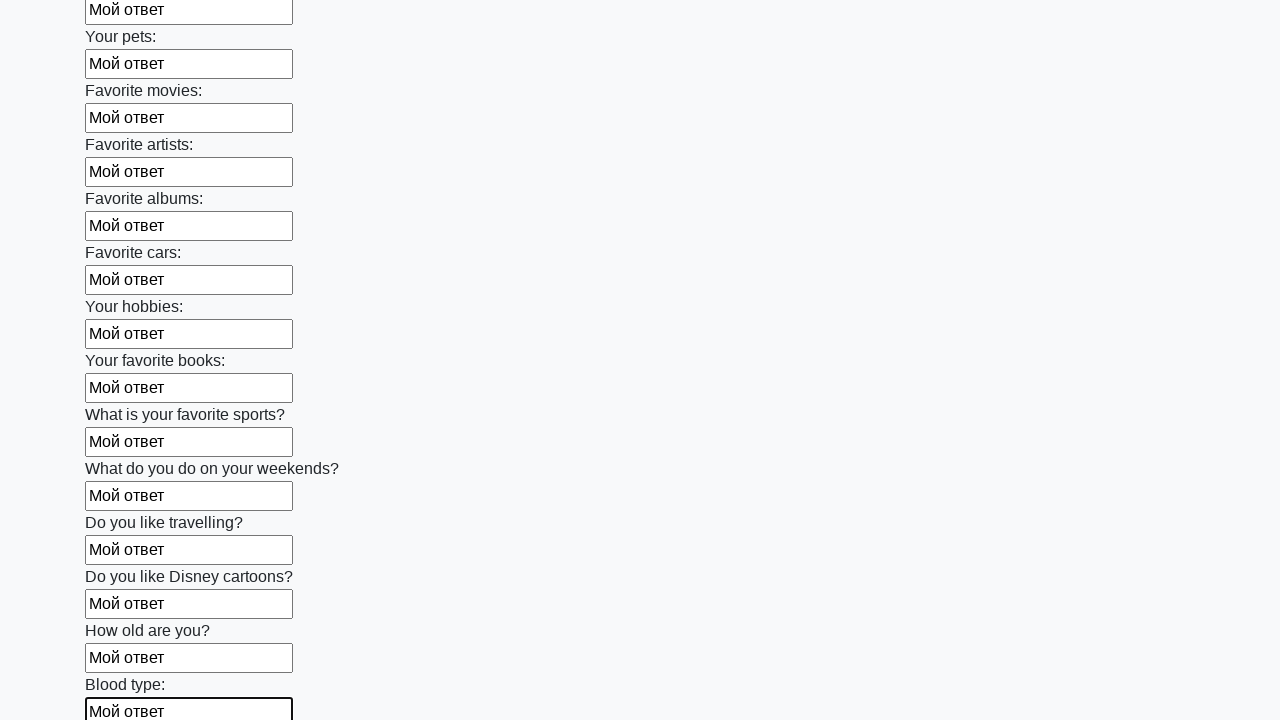

Filled input field with 'Мой ответ' on xpath=//input >> nth=19
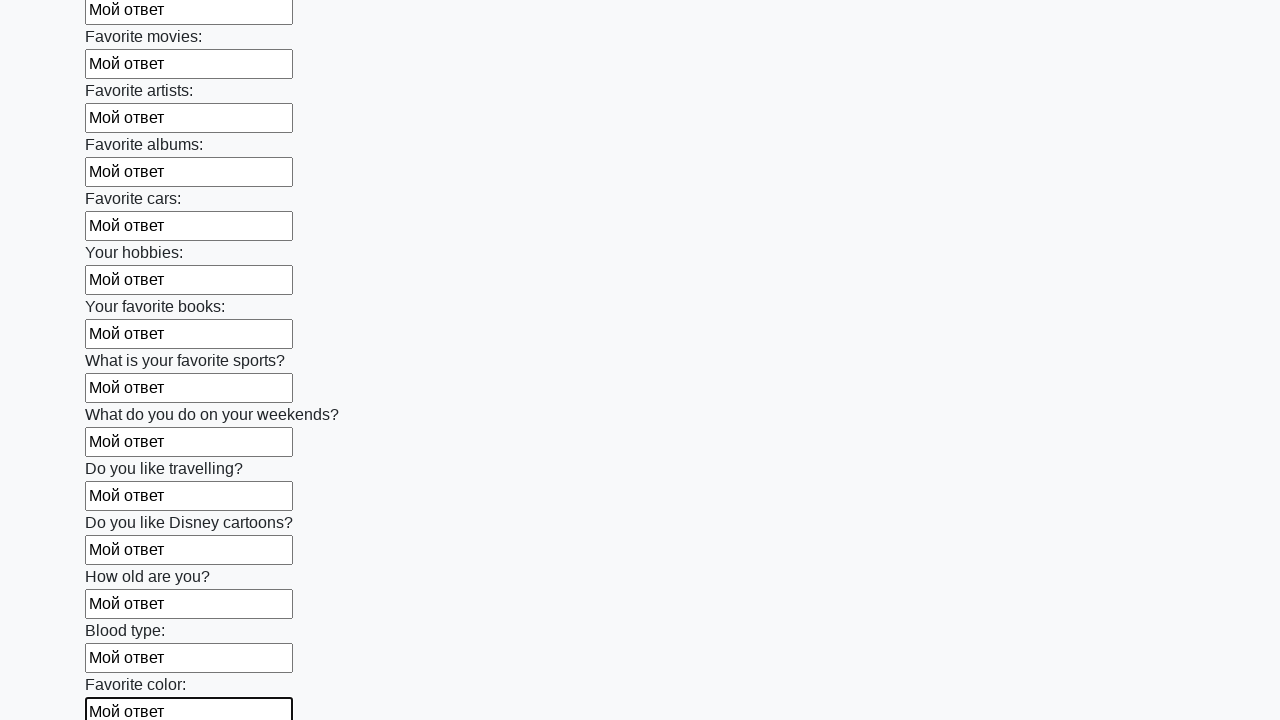

Filled input field with 'Мой ответ' on xpath=//input >> nth=20
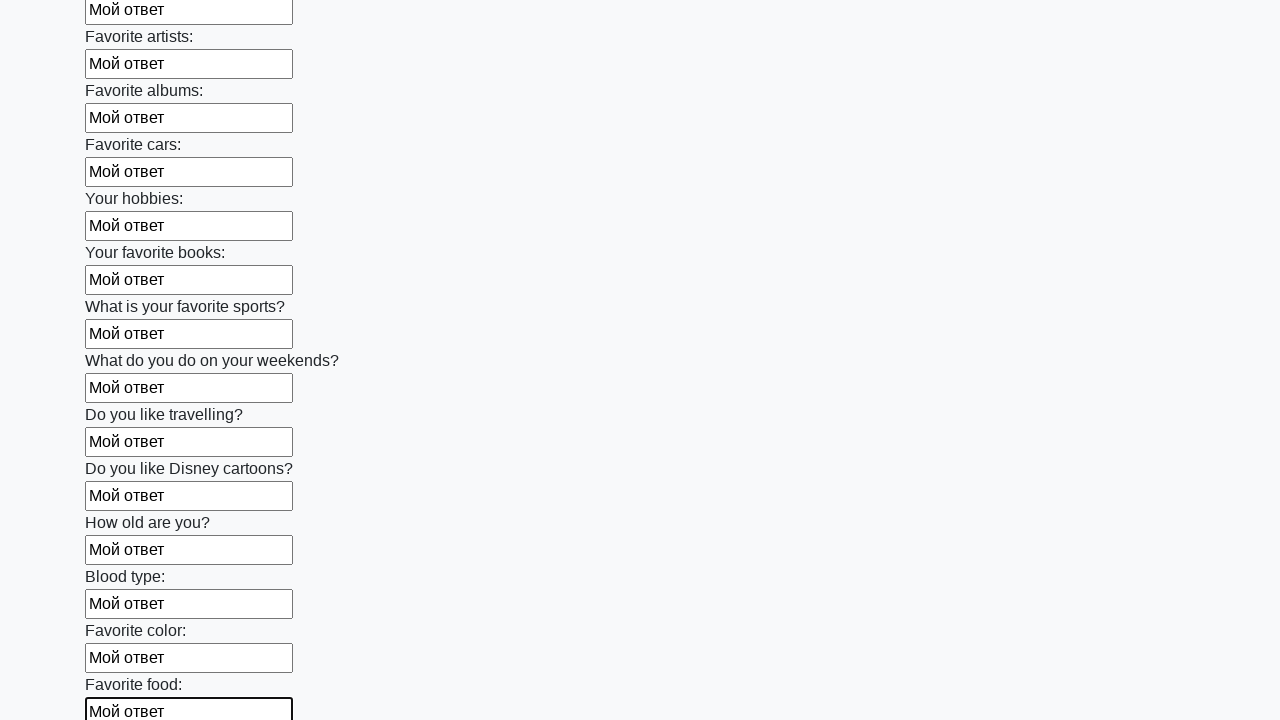

Filled input field with 'Мой ответ' on xpath=//input >> nth=21
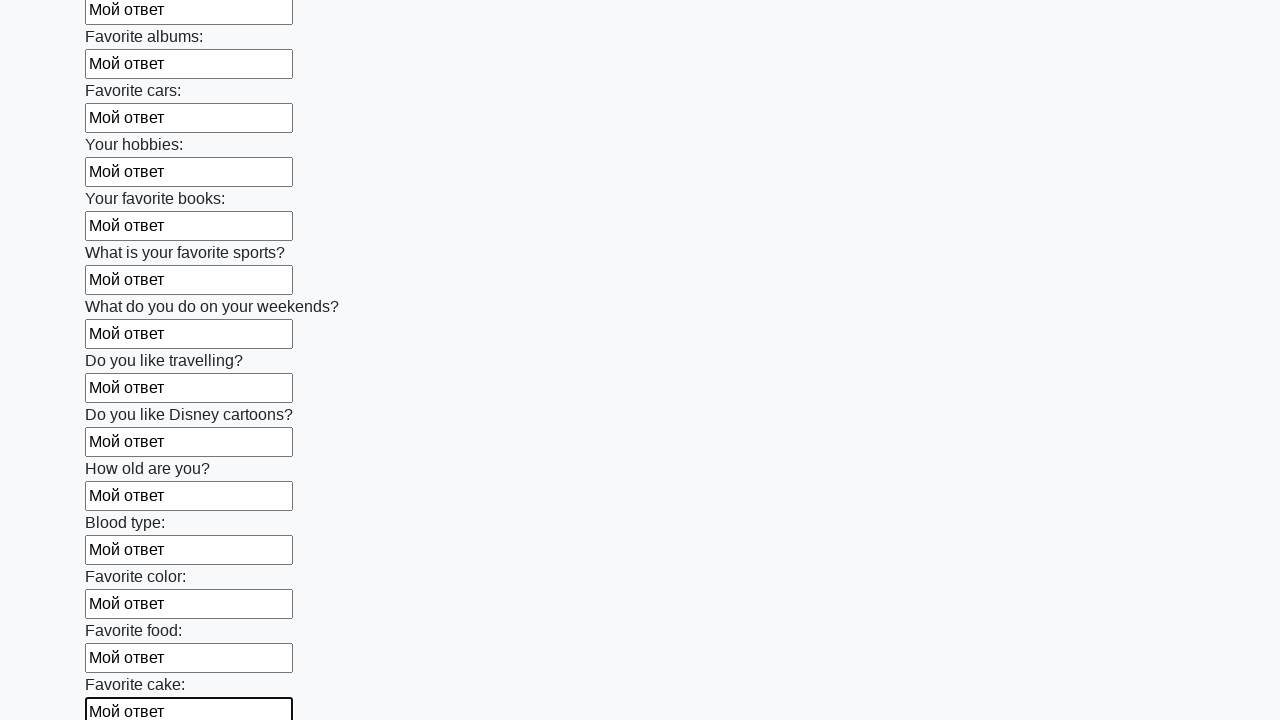

Filled input field with 'Мой ответ' on xpath=//input >> nth=22
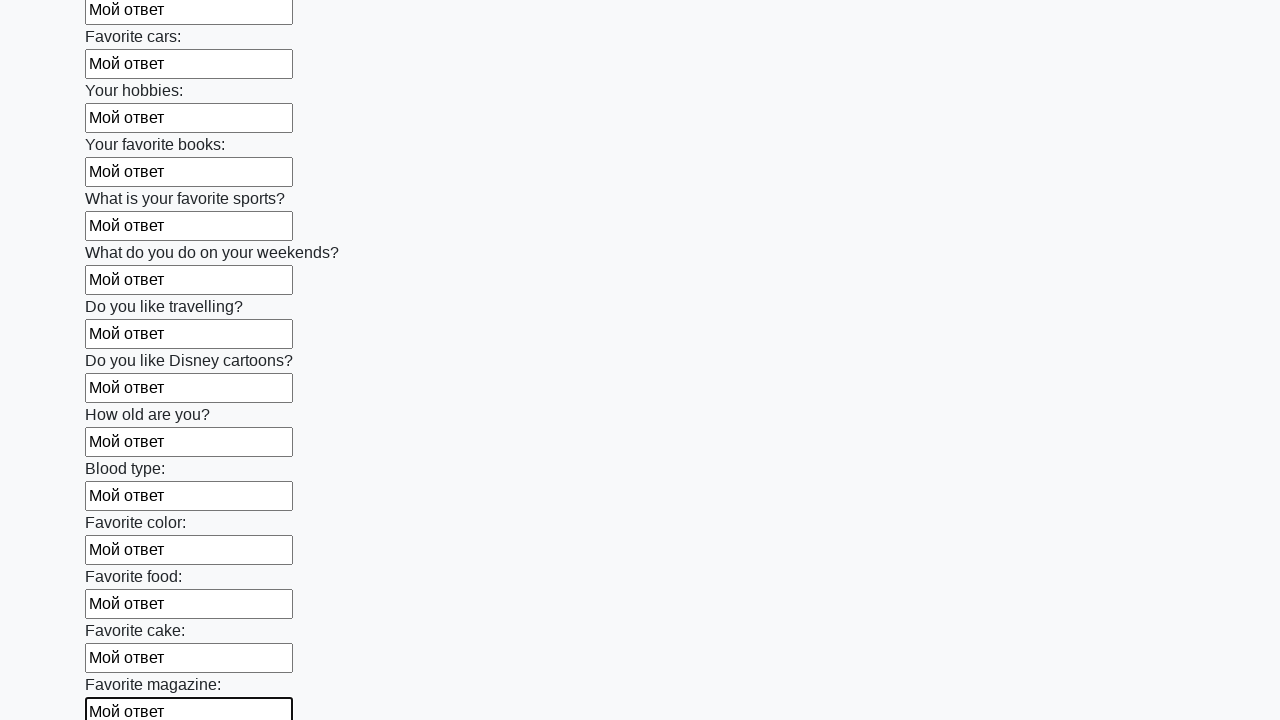

Filled input field with 'Мой ответ' on xpath=//input >> nth=23
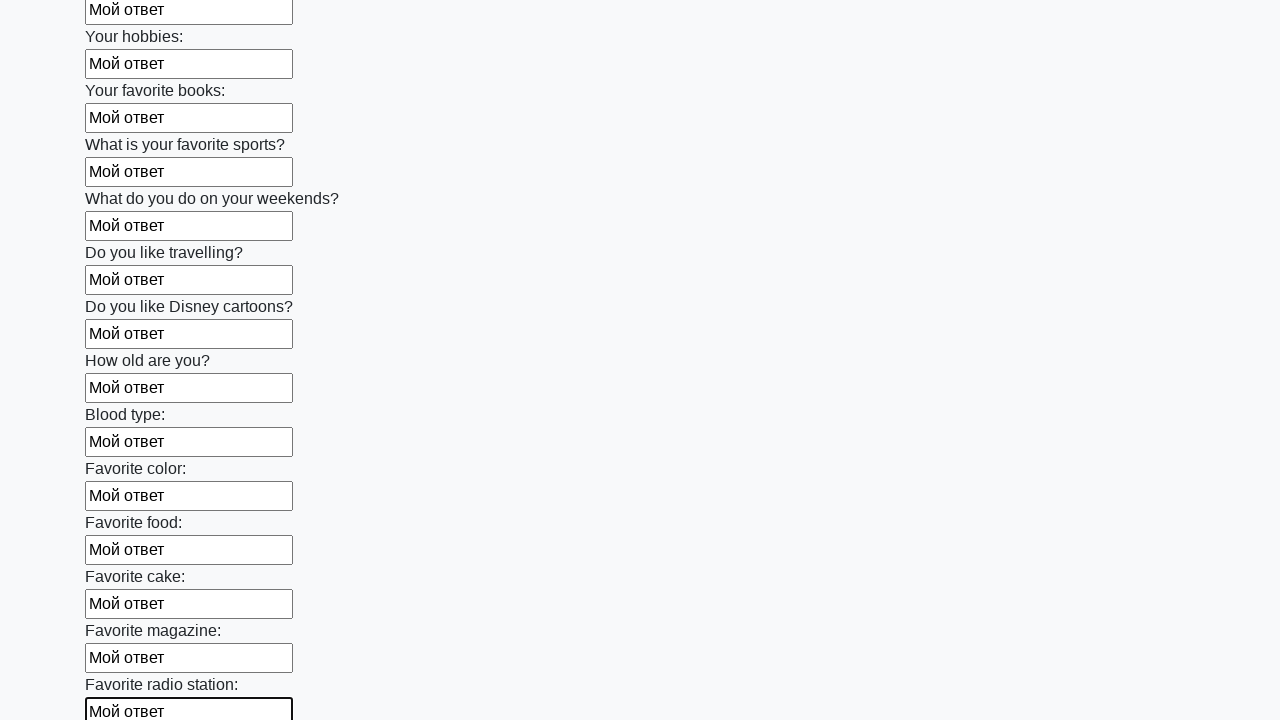

Filled input field with 'Мой ответ' on xpath=//input >> nth=24
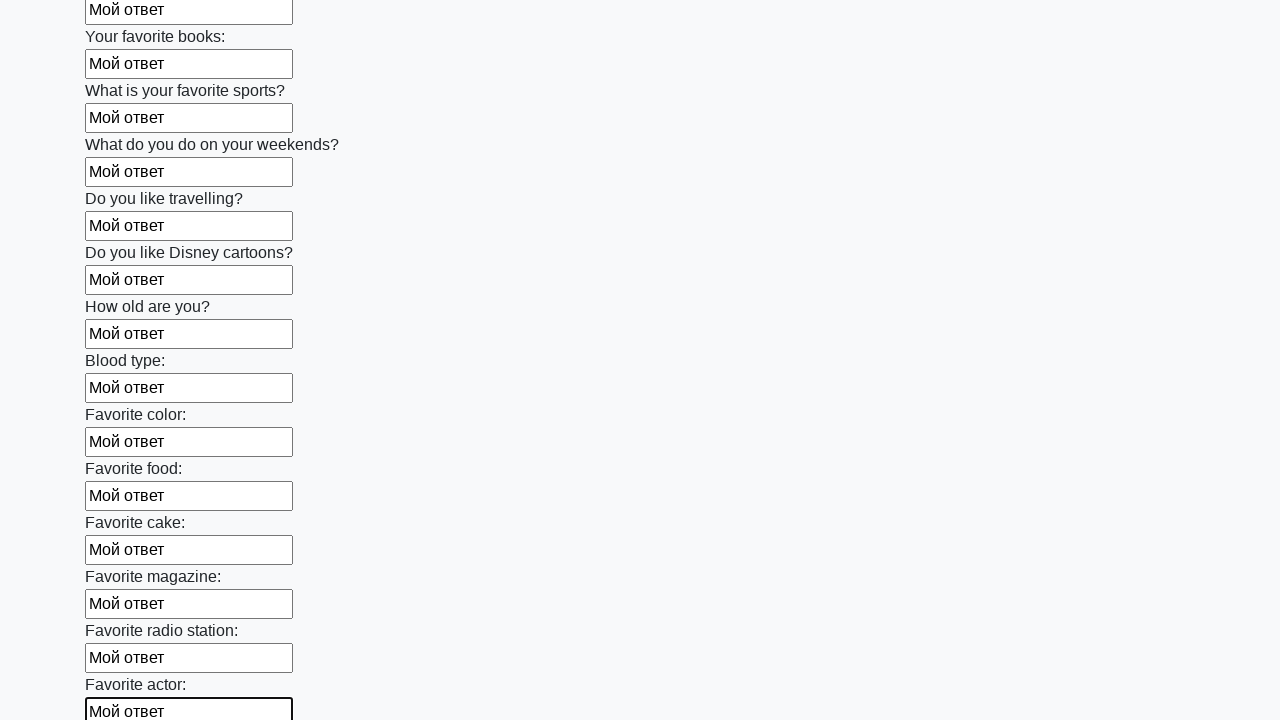

Filled input field with 'Мой ответ' on xpath=//input >> nth=25
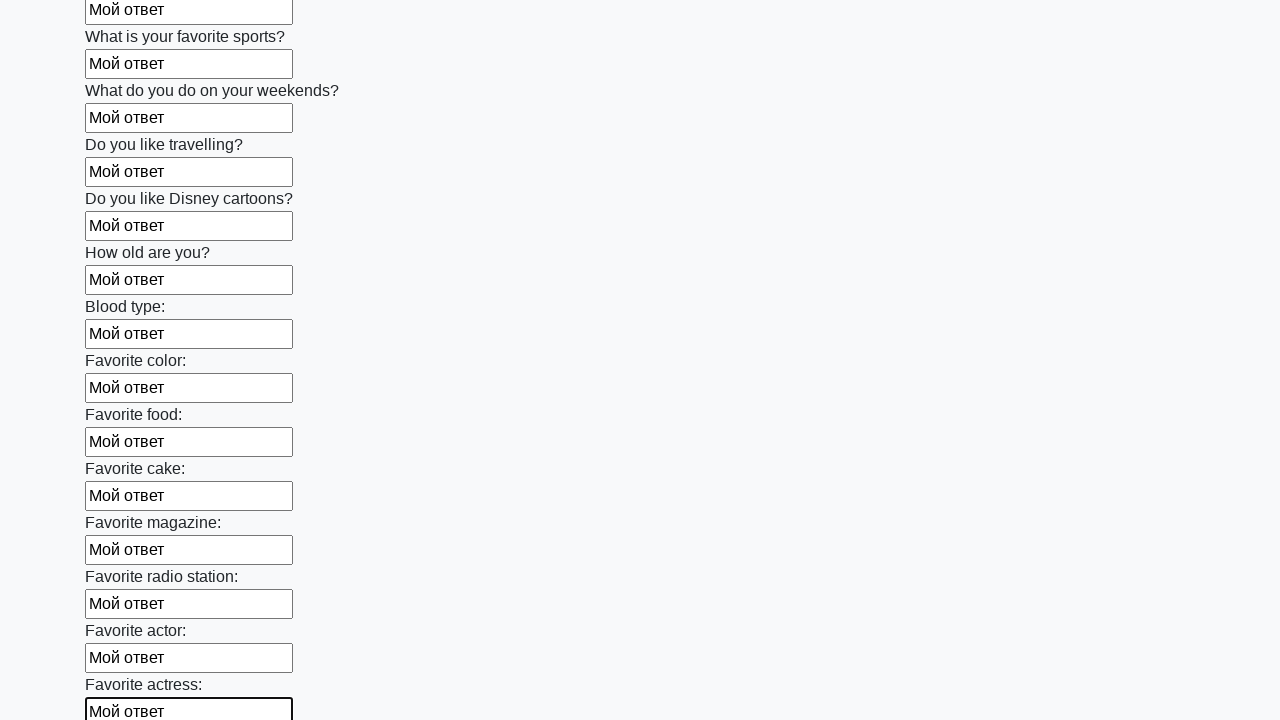

Filled input field with 'Мой ответ' on xpath=//input >> nth=26
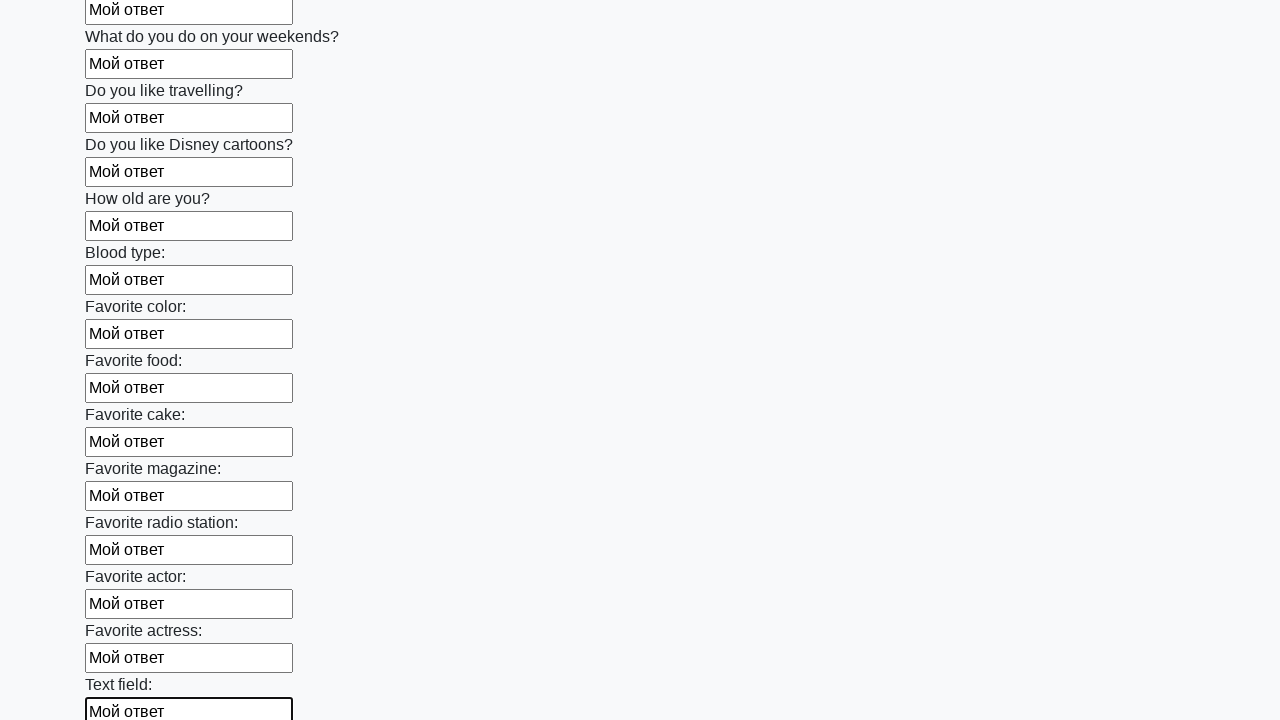

Filled input field with 'Мой ответ' on xpath=//input >> nth=27
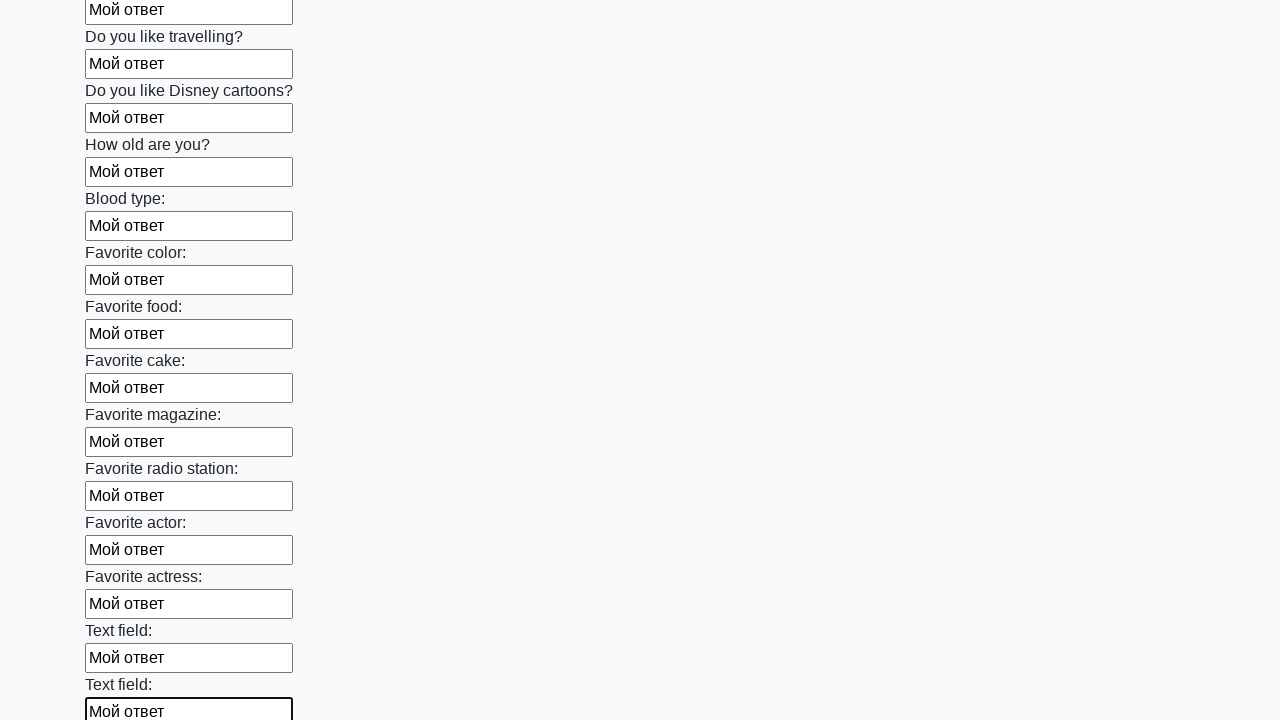

Filled input field with 'Мой ответ' on xpath=//input >> nth=28
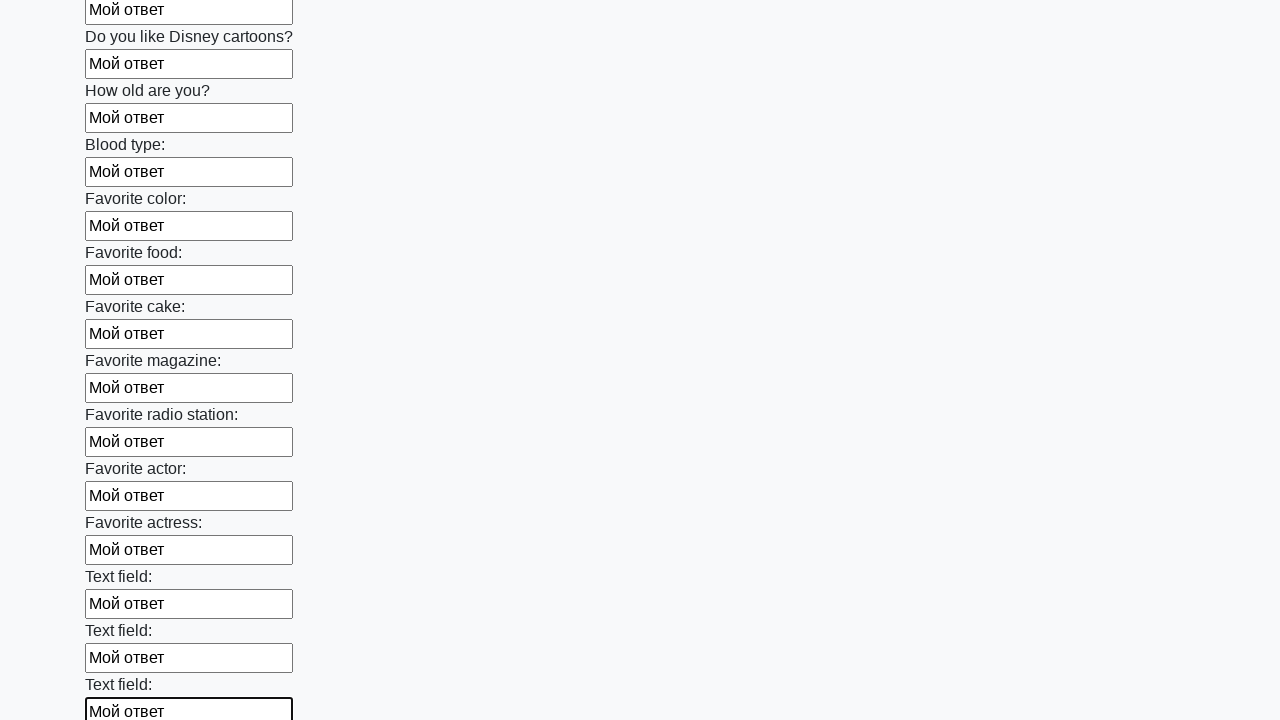

Filled input field with 'Мой ответ' on xpath=//input >> nth=29
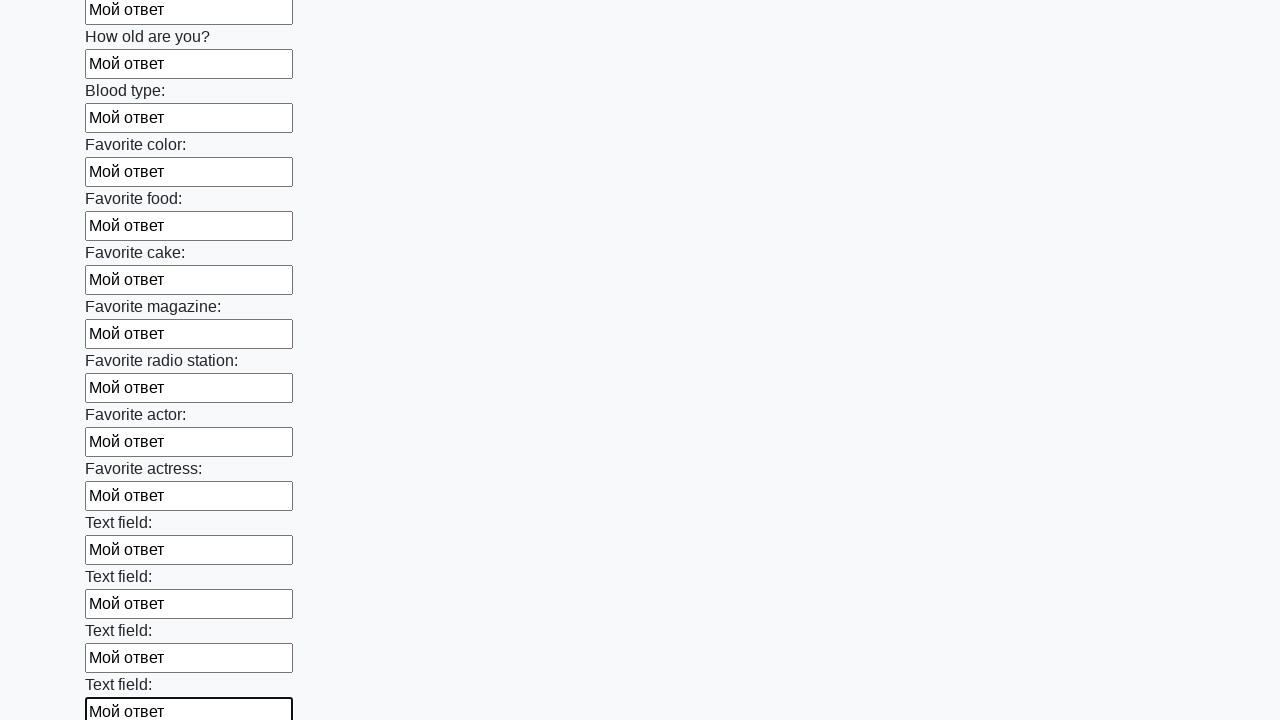

Filled input field with 'Мой ответ' on xpath=//input >> nth=30
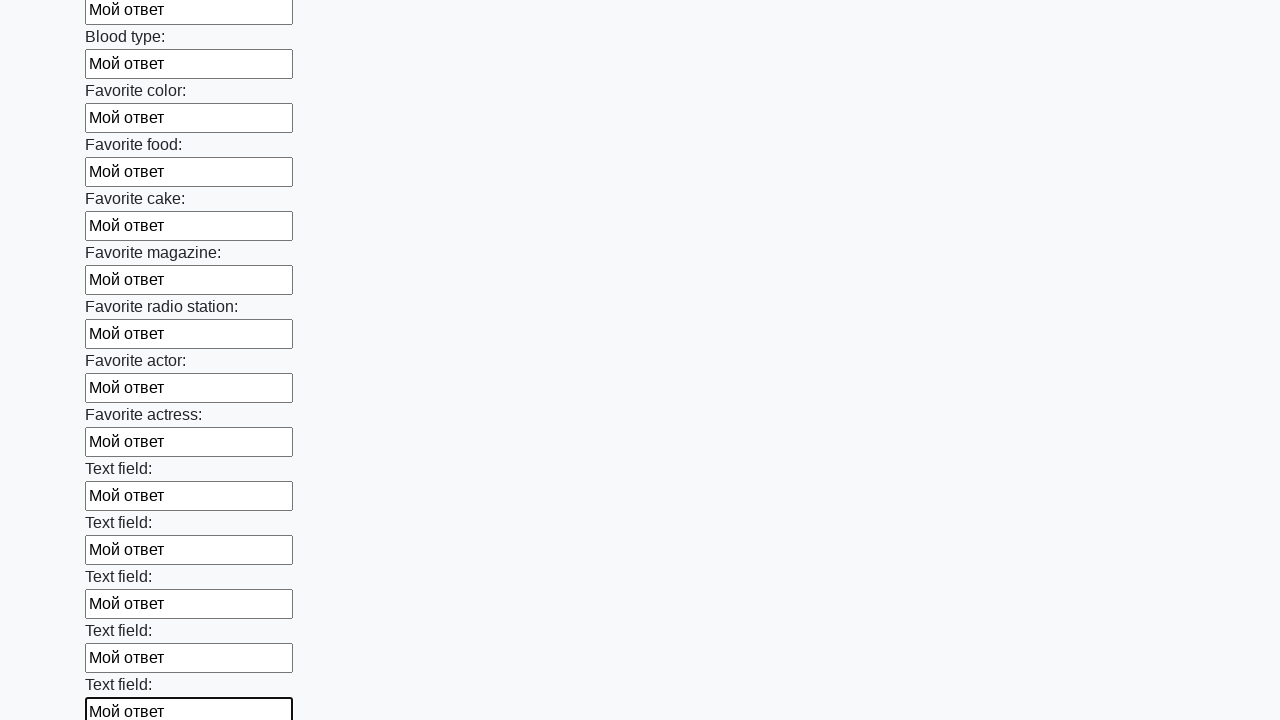

Filled input field with 'Мой ответ' on xpath=//input >> nth=31
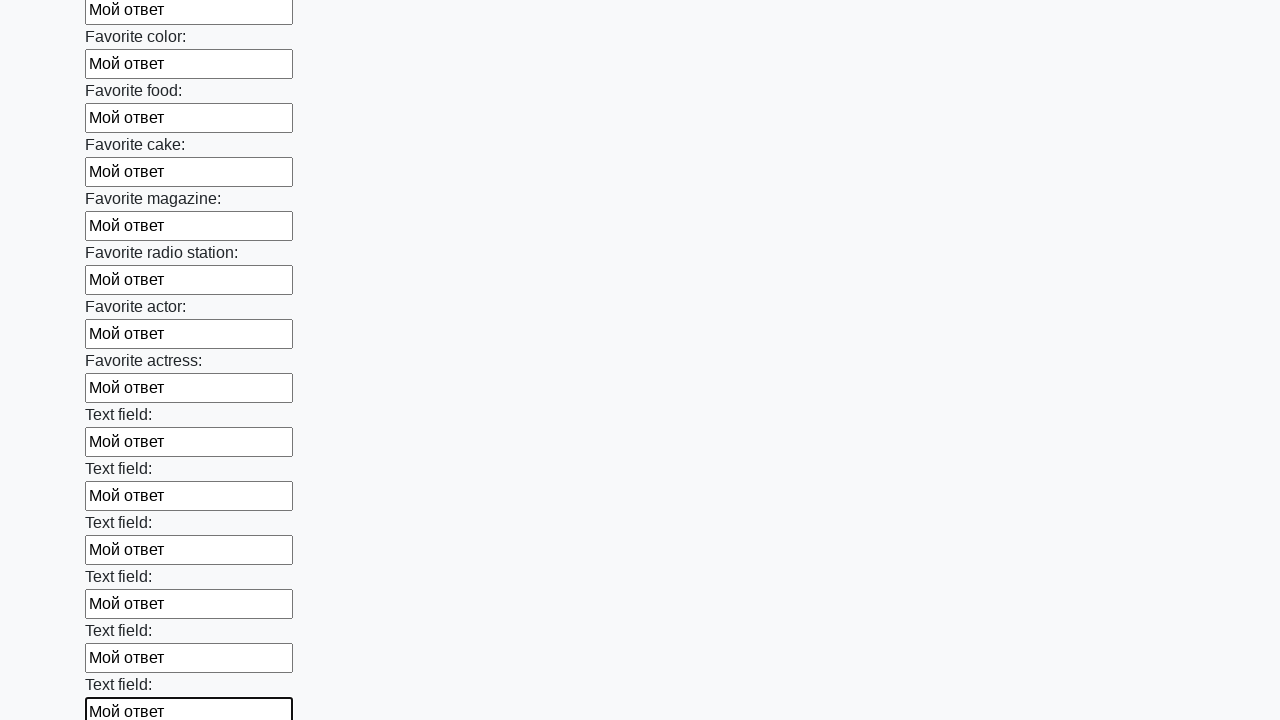

Filled input field with 'Мой ответ' on xpath=//input >> nth=32
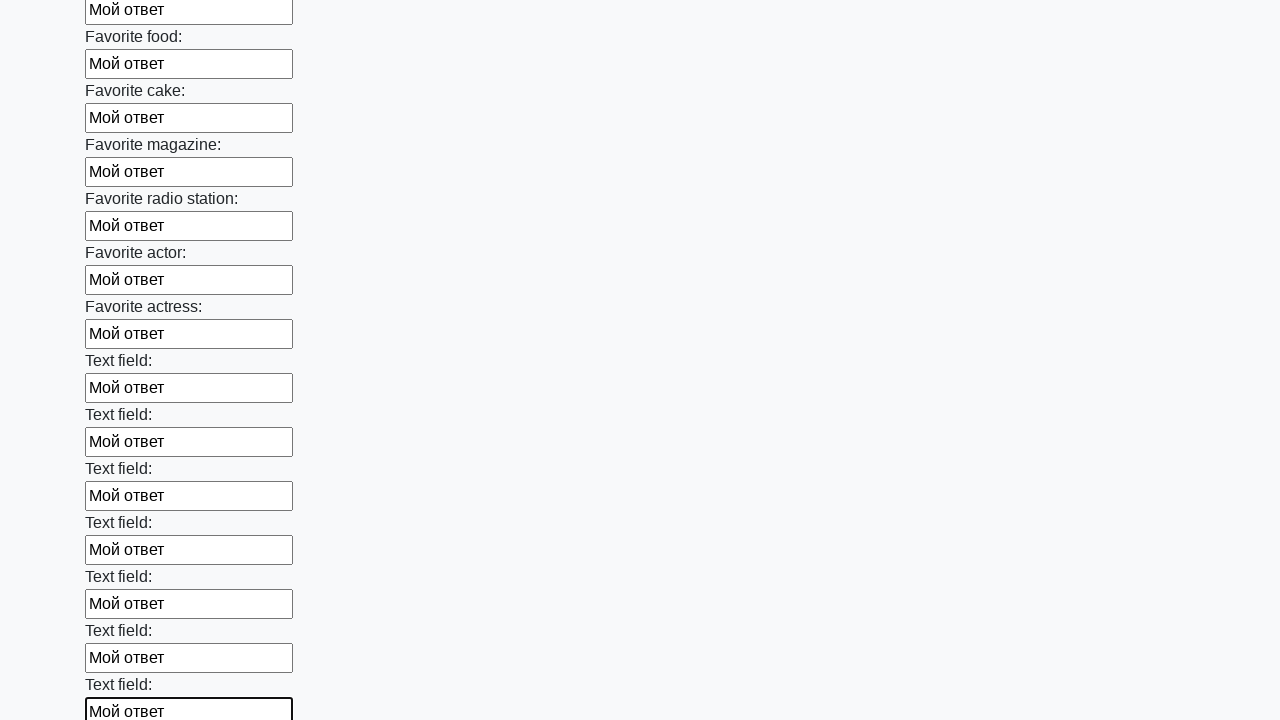

Filled input field with 'Мой ответ' on xpath=//input >> nth=33
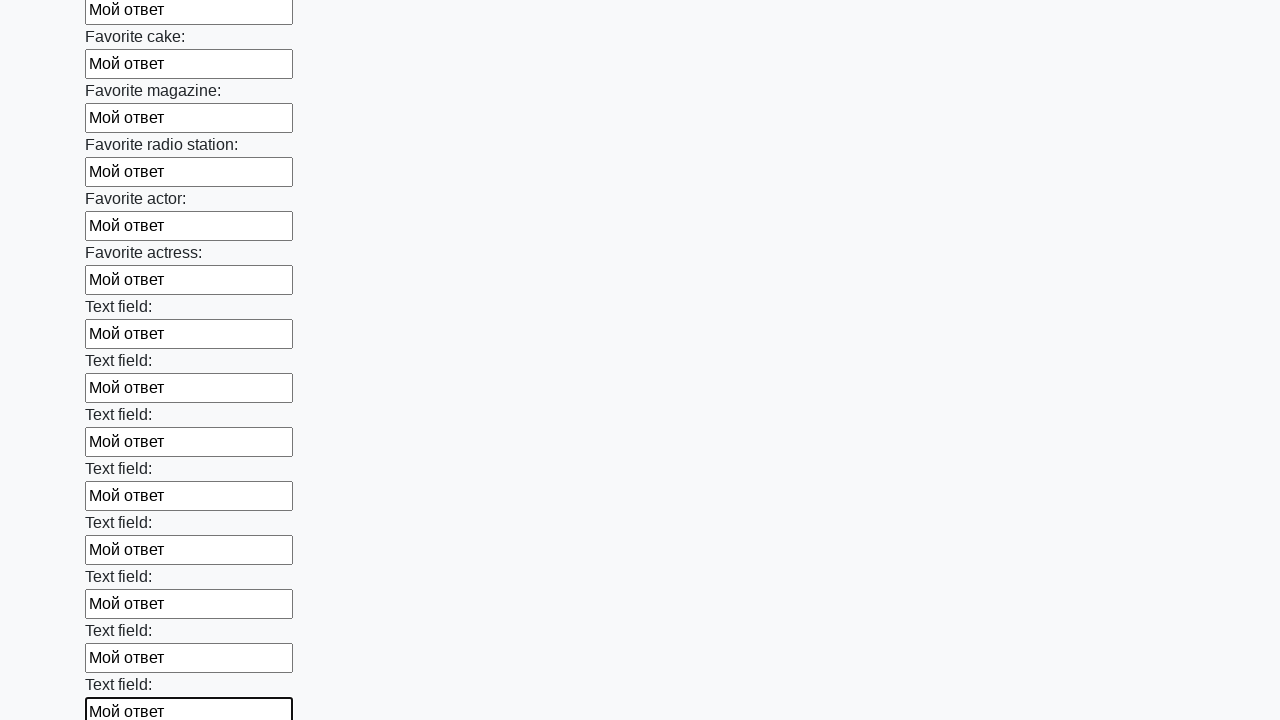

Filled input field with 'Мой ответ' on xpath=//input >> nth=34
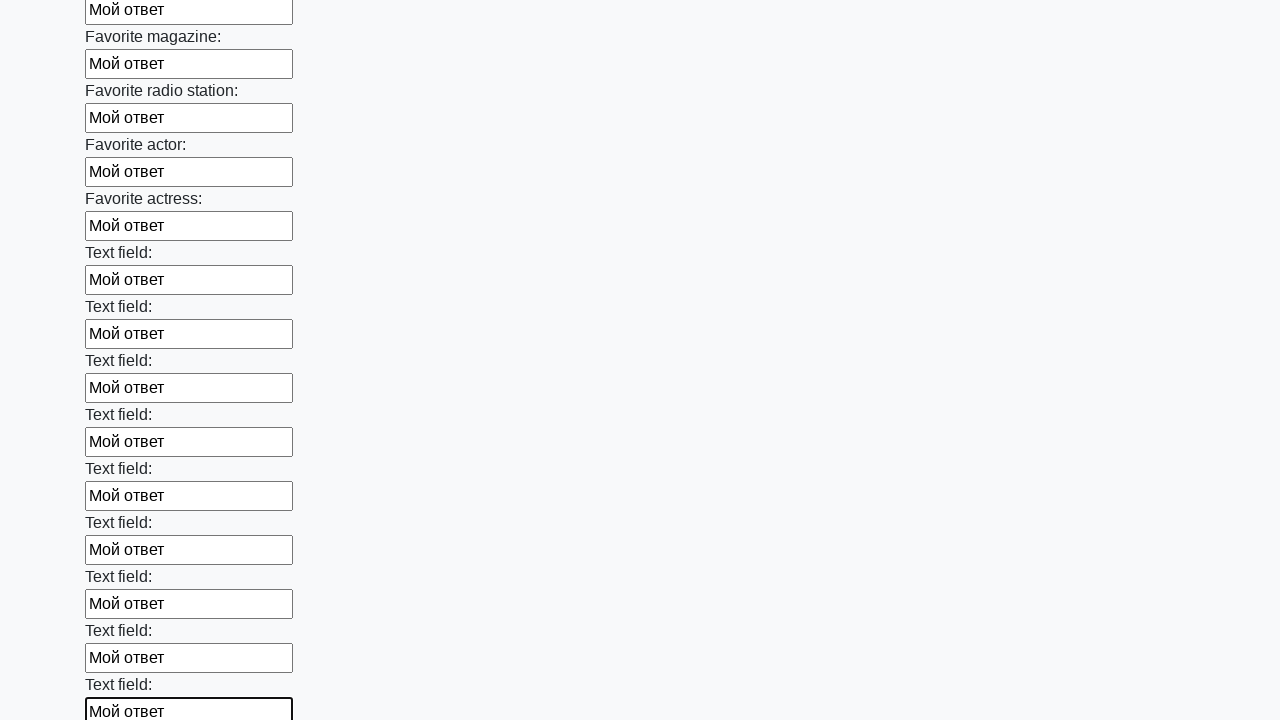

Filled input field with 'Мой ответ' on xpath=//input >> nth=35
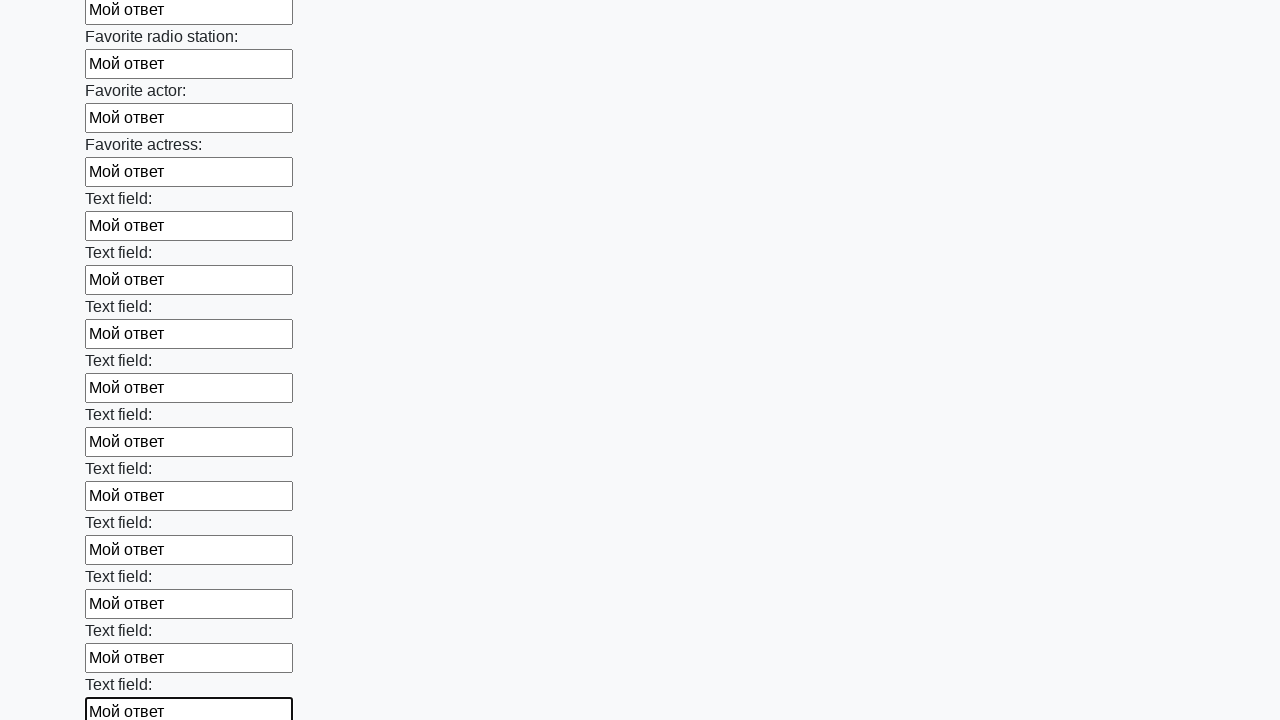

Filled input field with 'Мой ответ' on xpath=//input >> nth=36
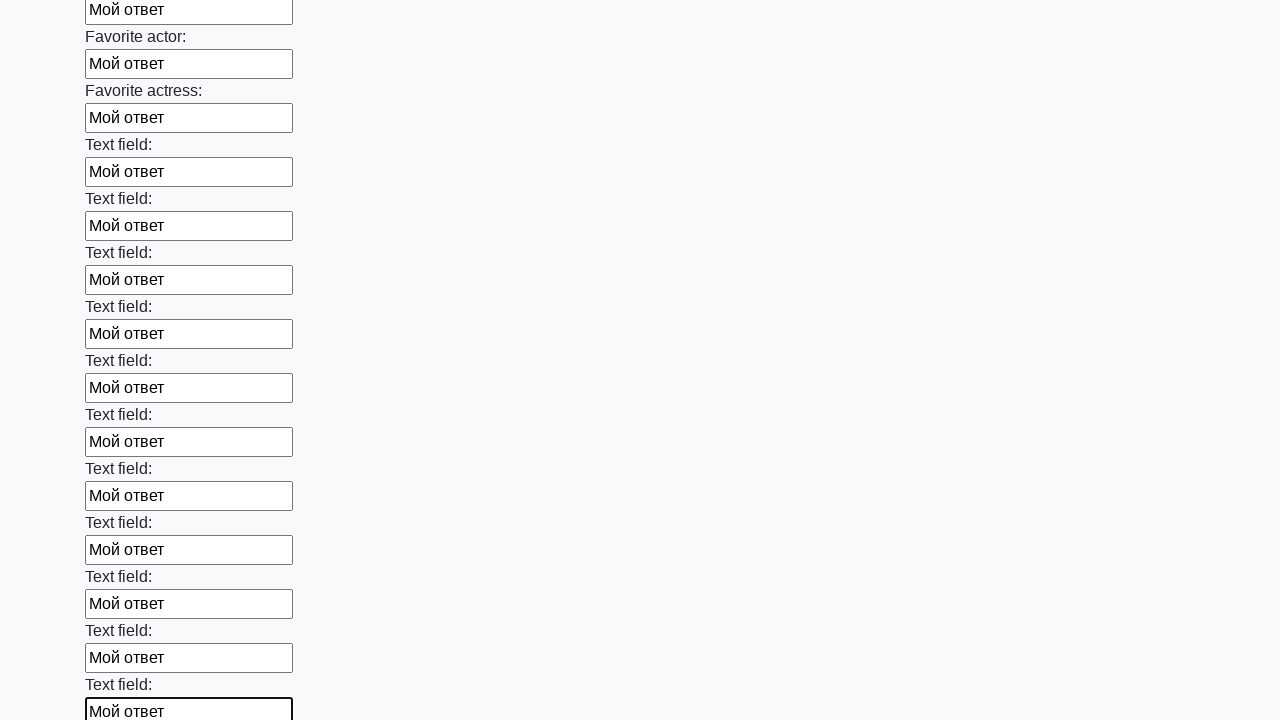

Filled input field with 'Мой ответ' on xpath=//input >> nth=37
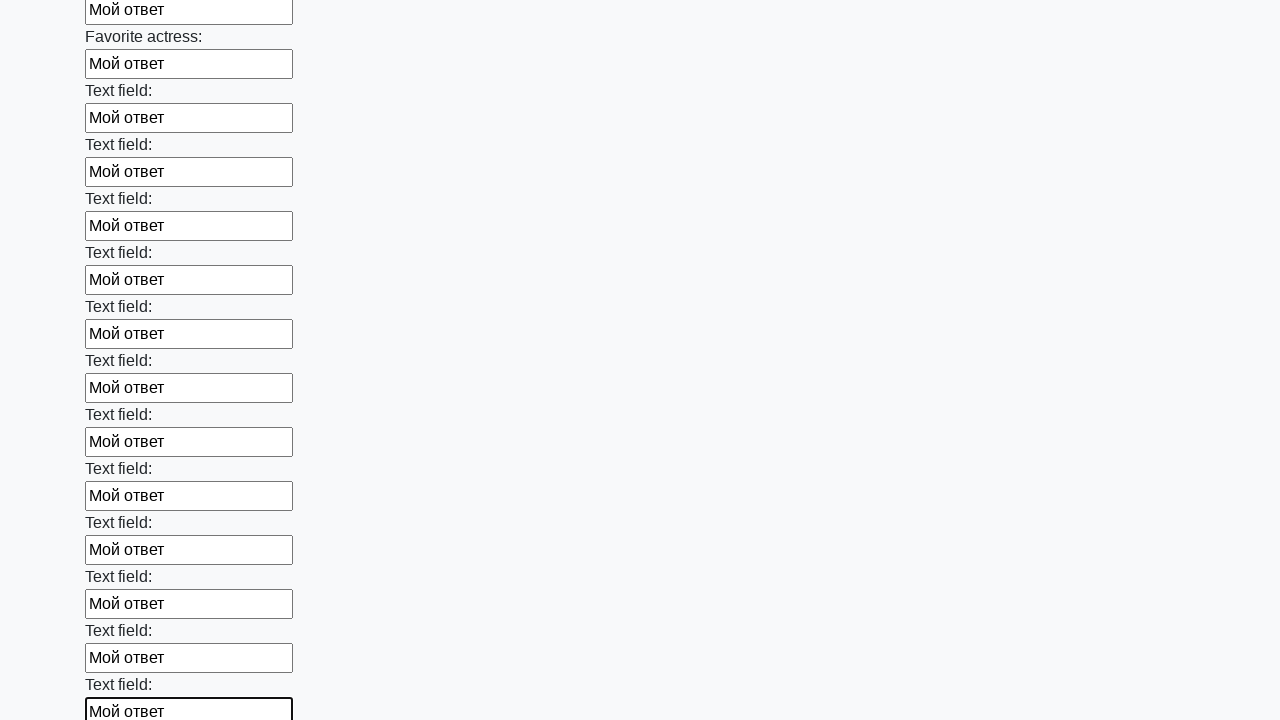

Filled input field with 'Мой ответ' on xpath=//input >> nth=38
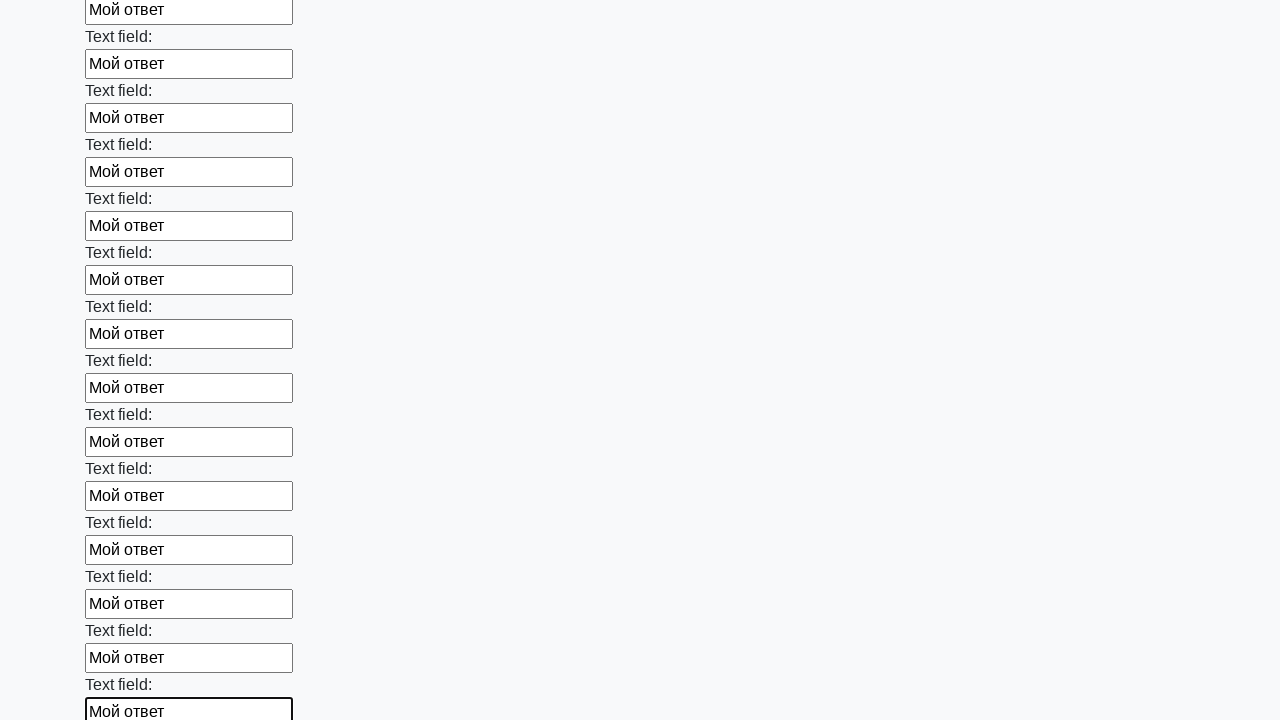

Filled input field with 'Мой ответ' on xpath=//input >> nth=39
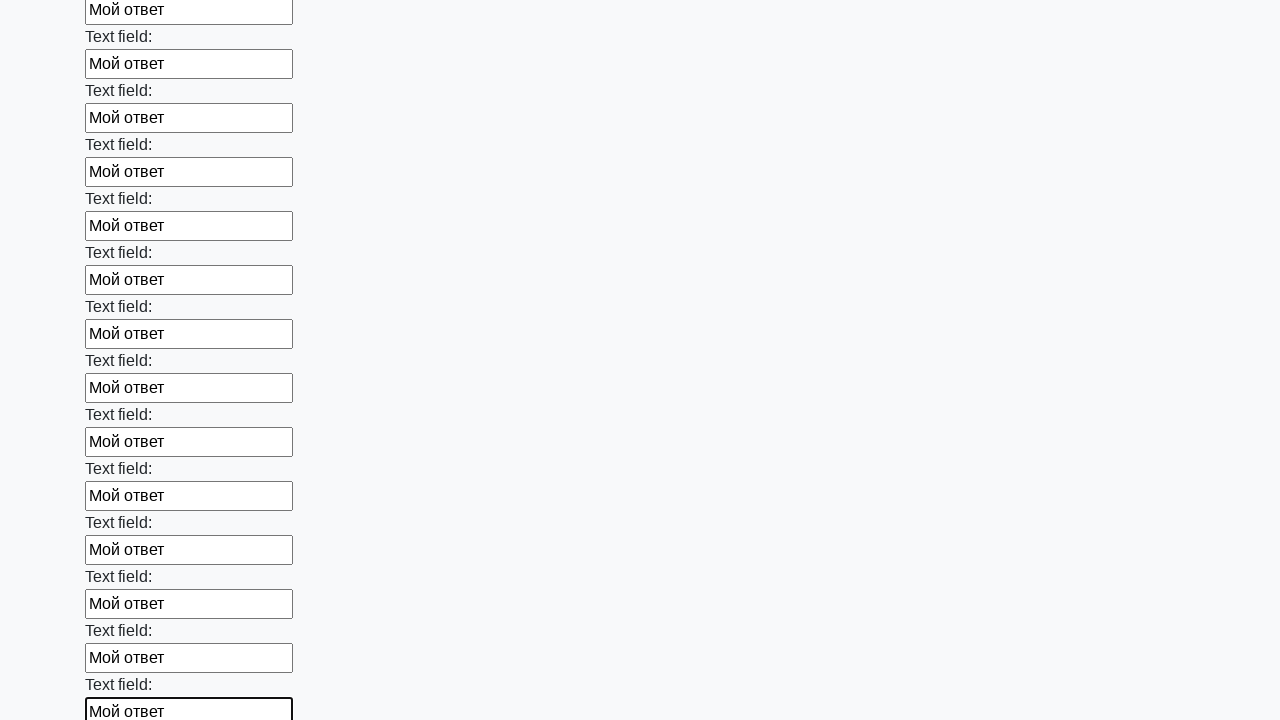

Filled input field with 'Мой ответ' on xpath=//input >> nth=40
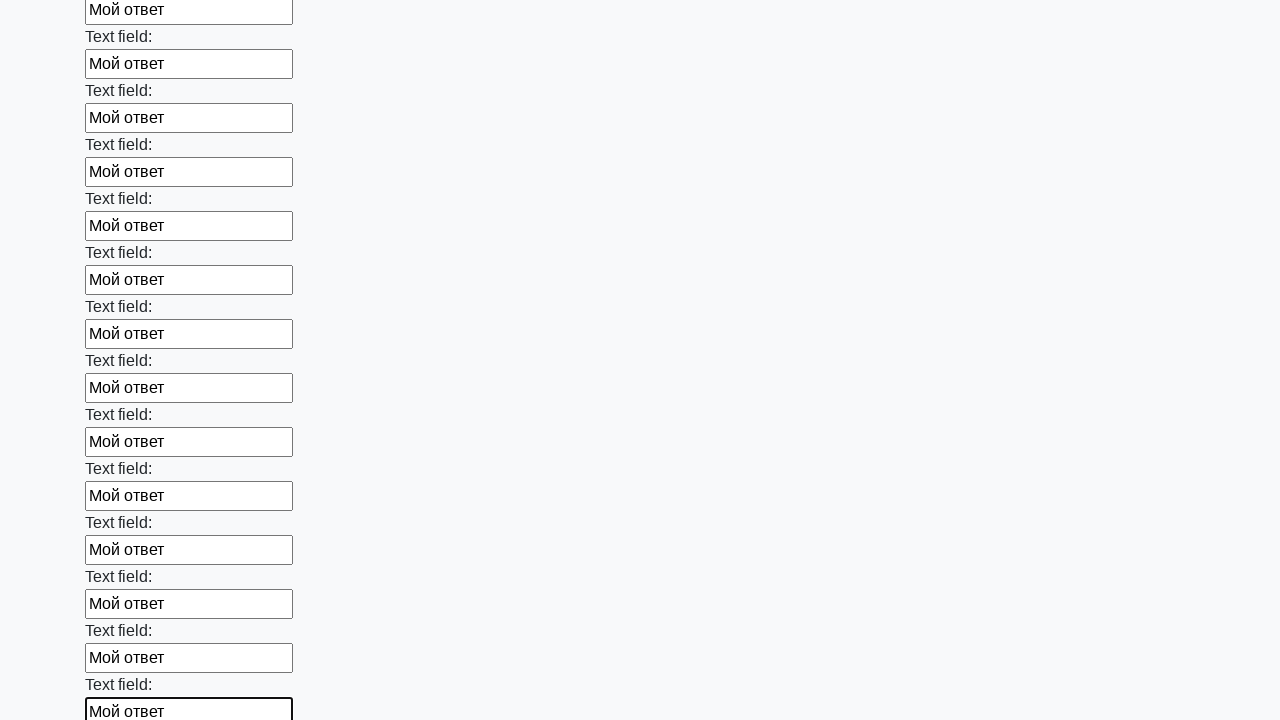

Filled input field with 'Мой ответ' on xpath=//input >> nth=41
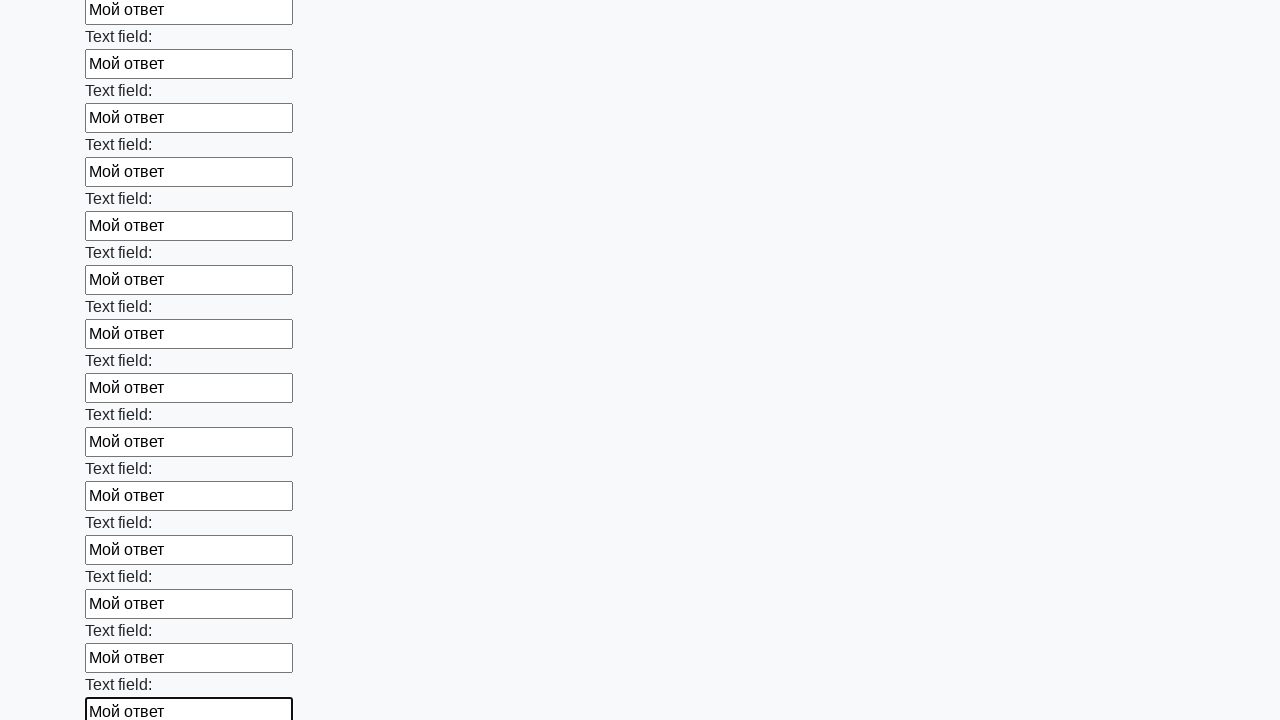

Filled input field with 'Мой ответ' on xpath=//input >> nth=42
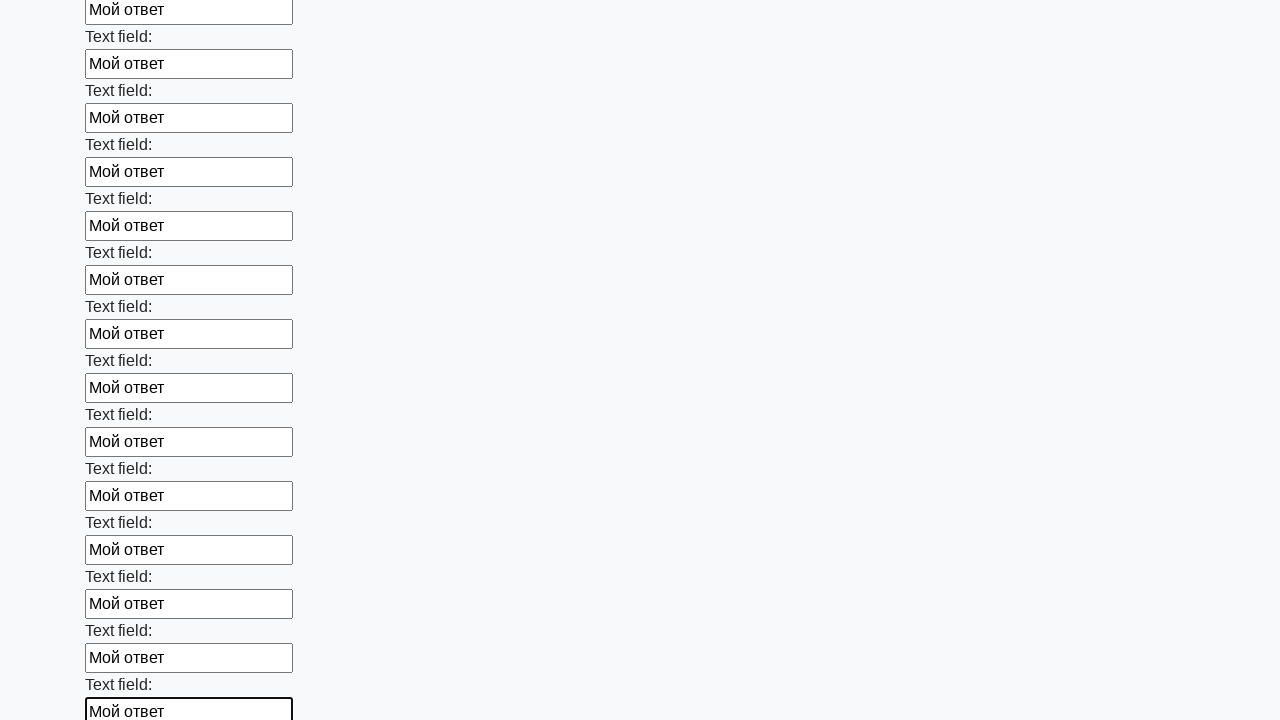

Filled input field with 'Мой ответ' on xpath=//input >> nth=43
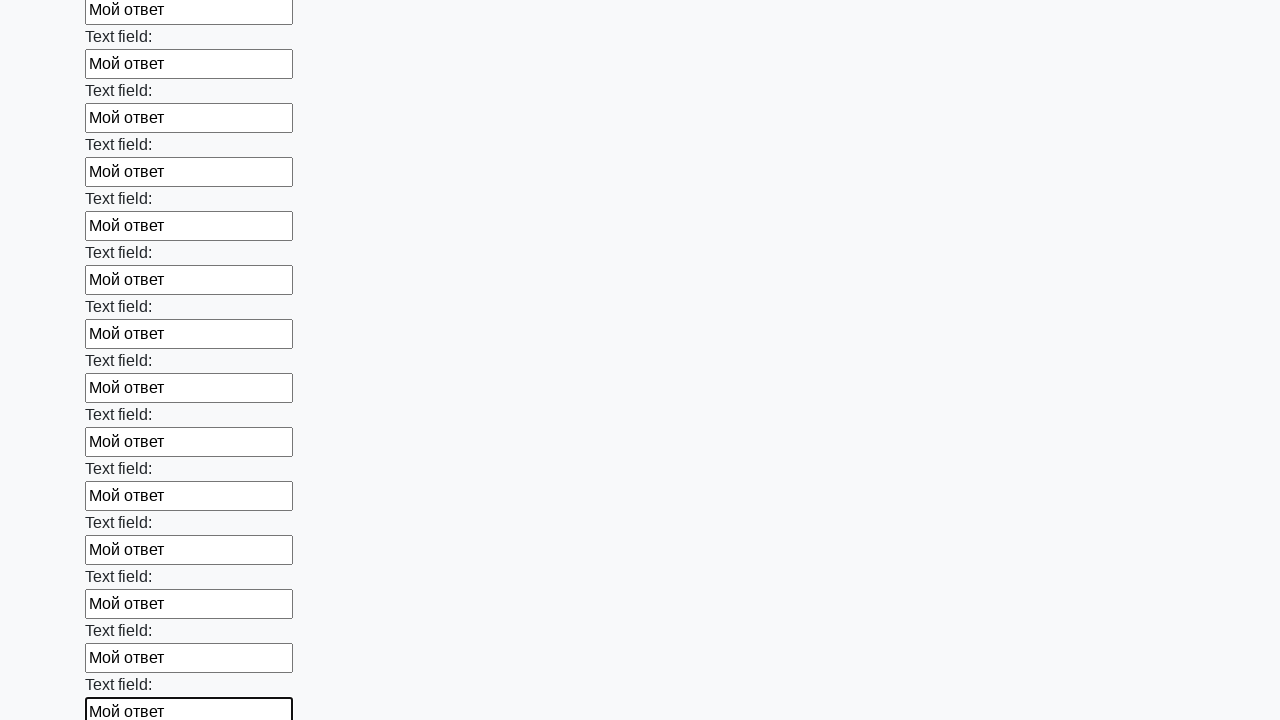

Filled input field with 'Мой ответ' on xpath=//input >> nth=44
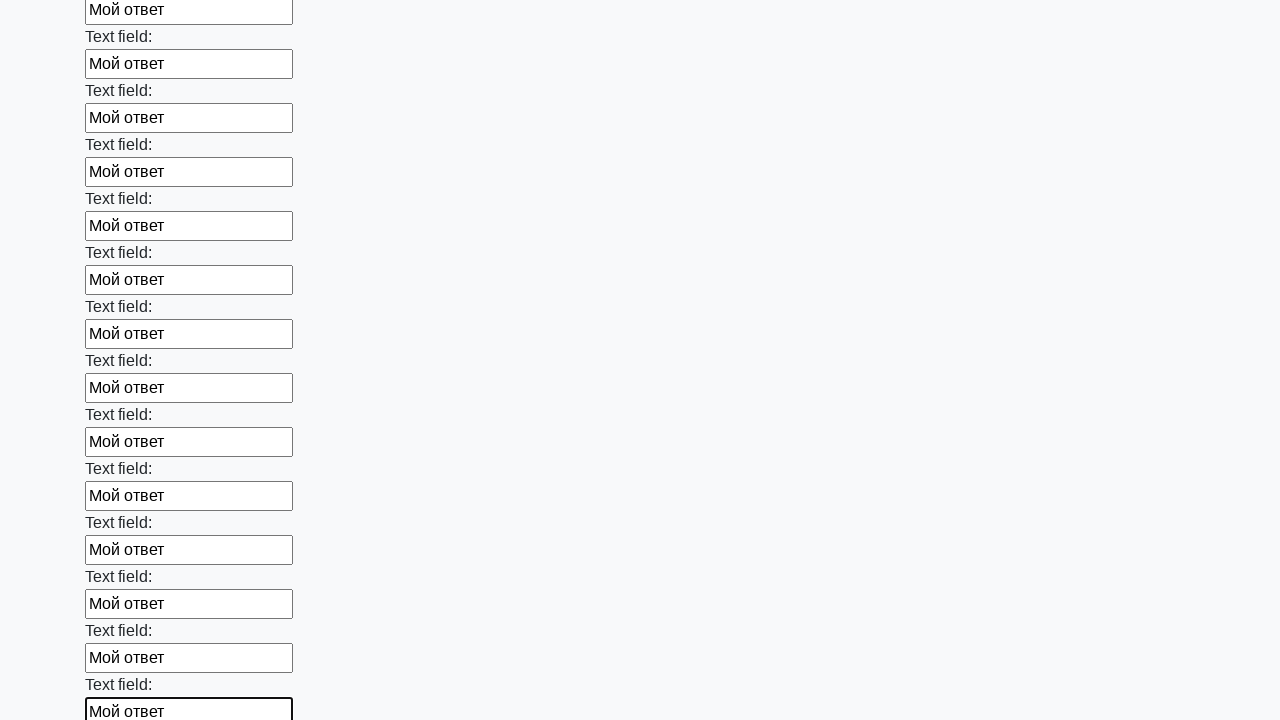

Filled input field with 'Мой ответ' on xpath=//input >> nth=45
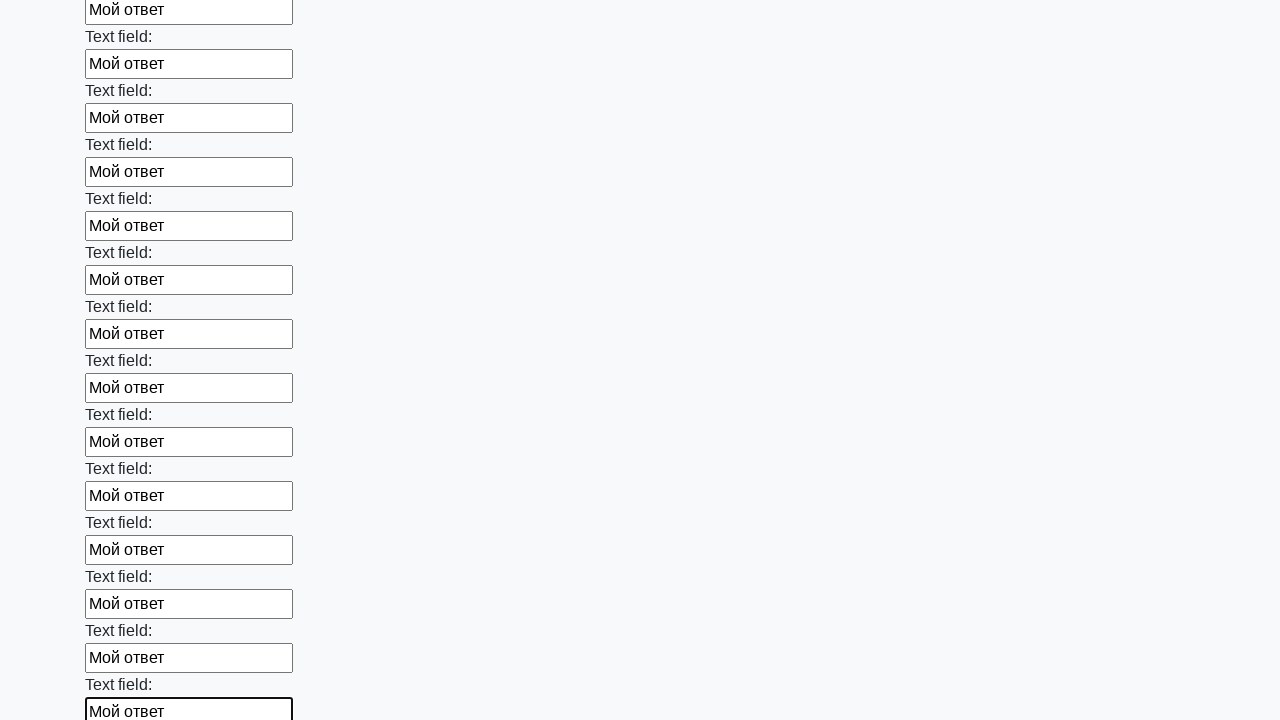

Filled input field with 'Мой ответ' on xpath=//input >> nth=46
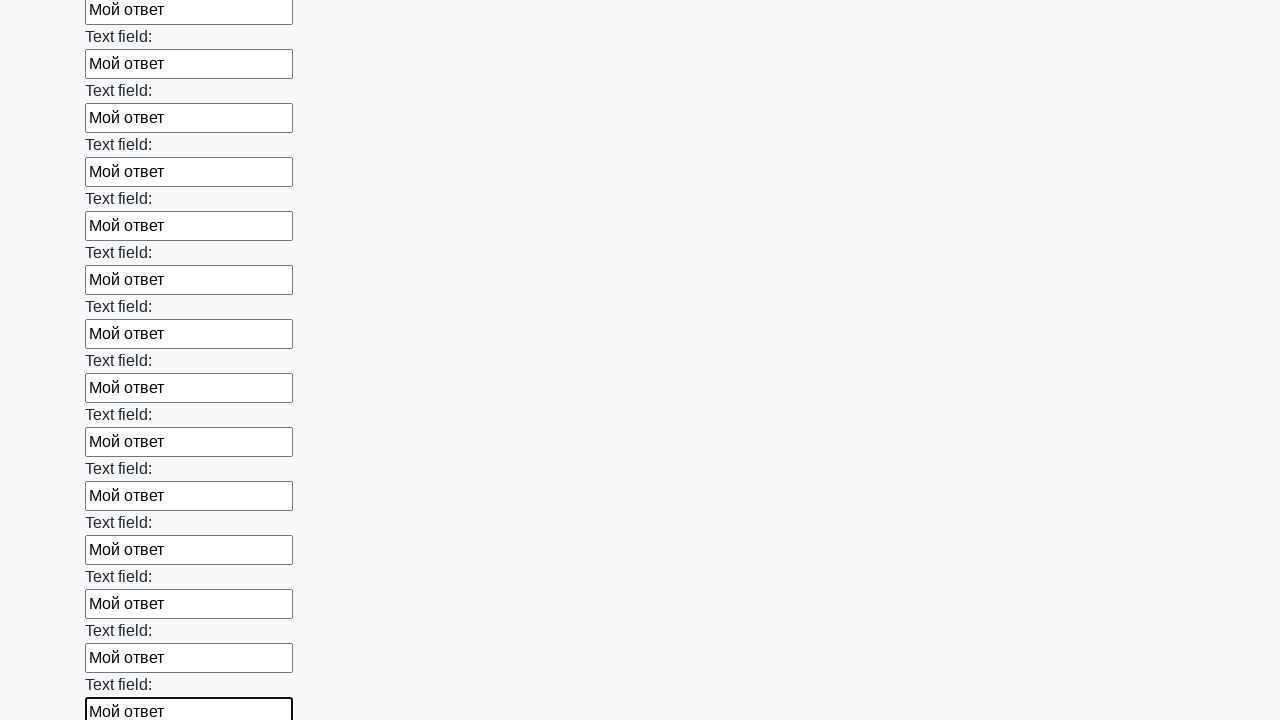

Filled input field with 'Мой ответ' on xpath=//input >> nth=47
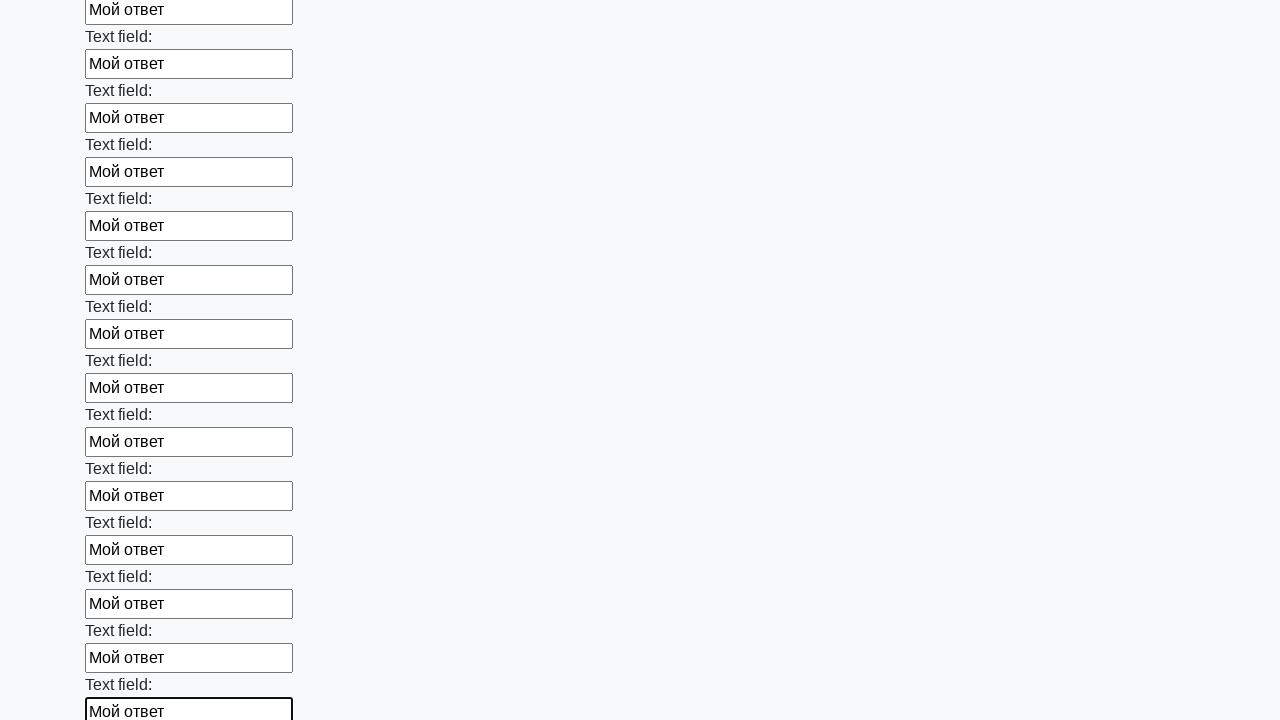

Filled input field with 'Мой ответ' on xpath=//input >> nth=48
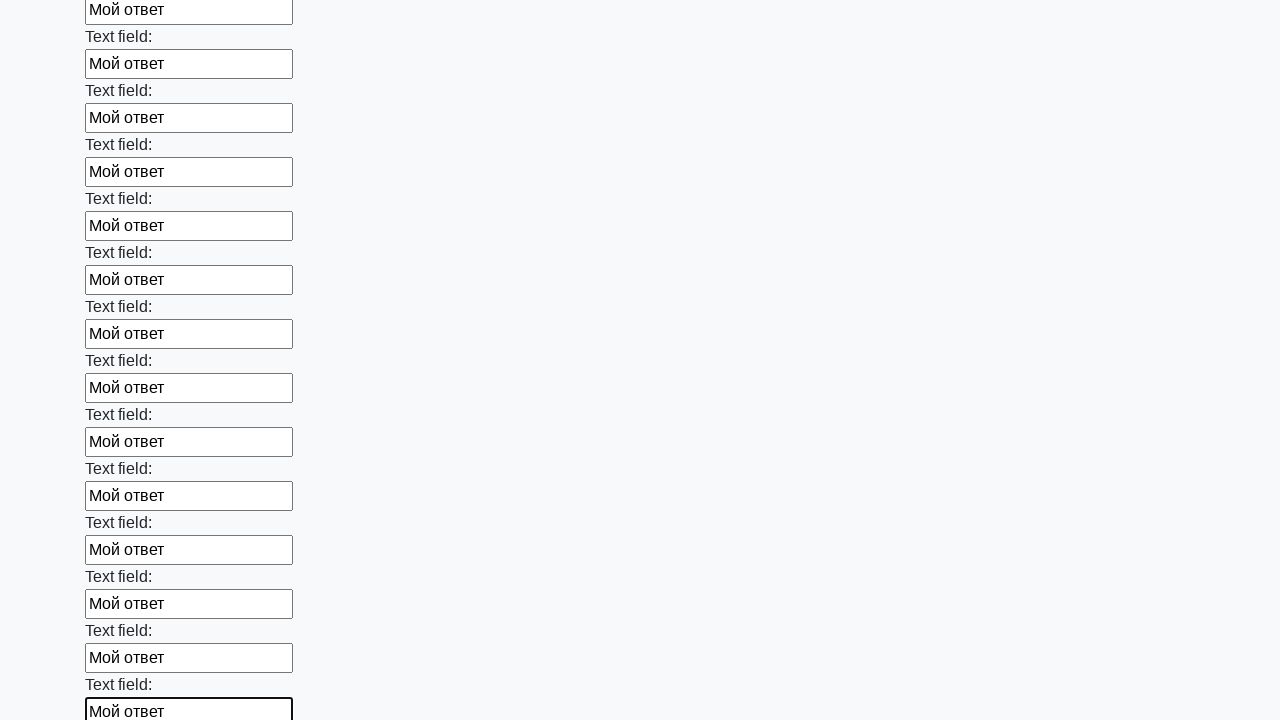

Filled input field with 'Мой ответ' on xpath=//input >> nth=49
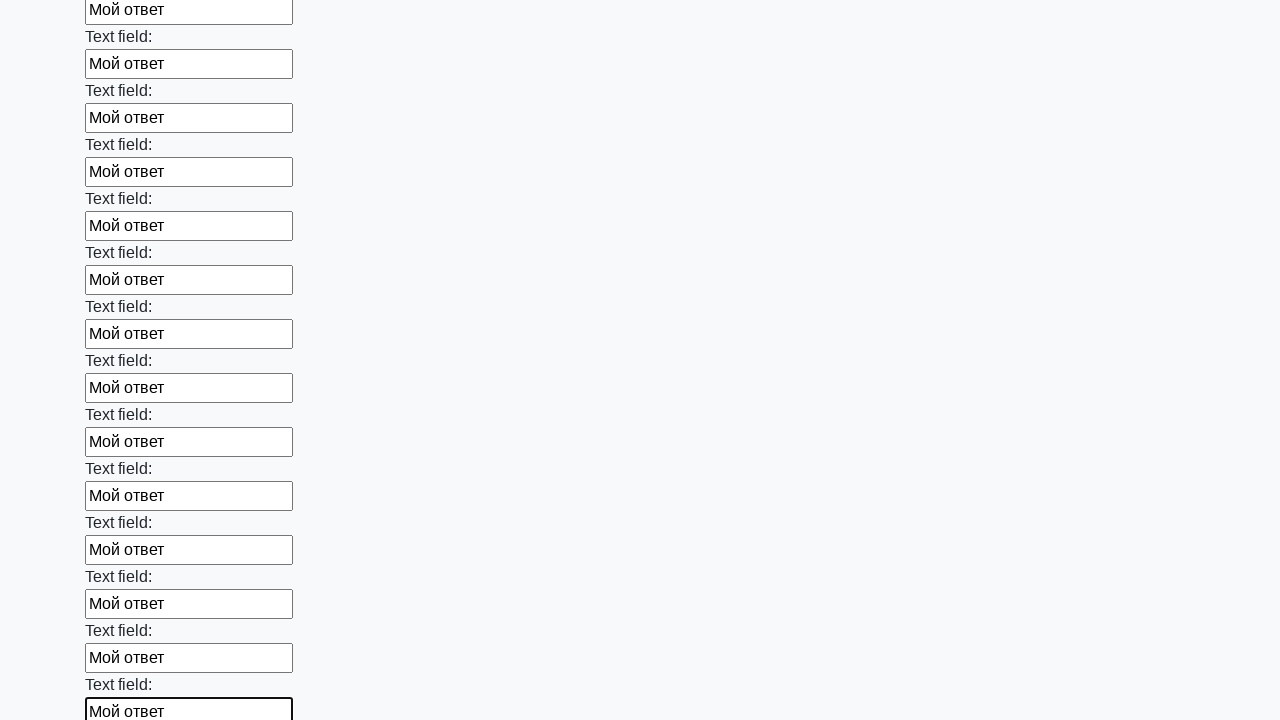

Filled input field with 'Мой ответ' on xpath=//input >> nth=50
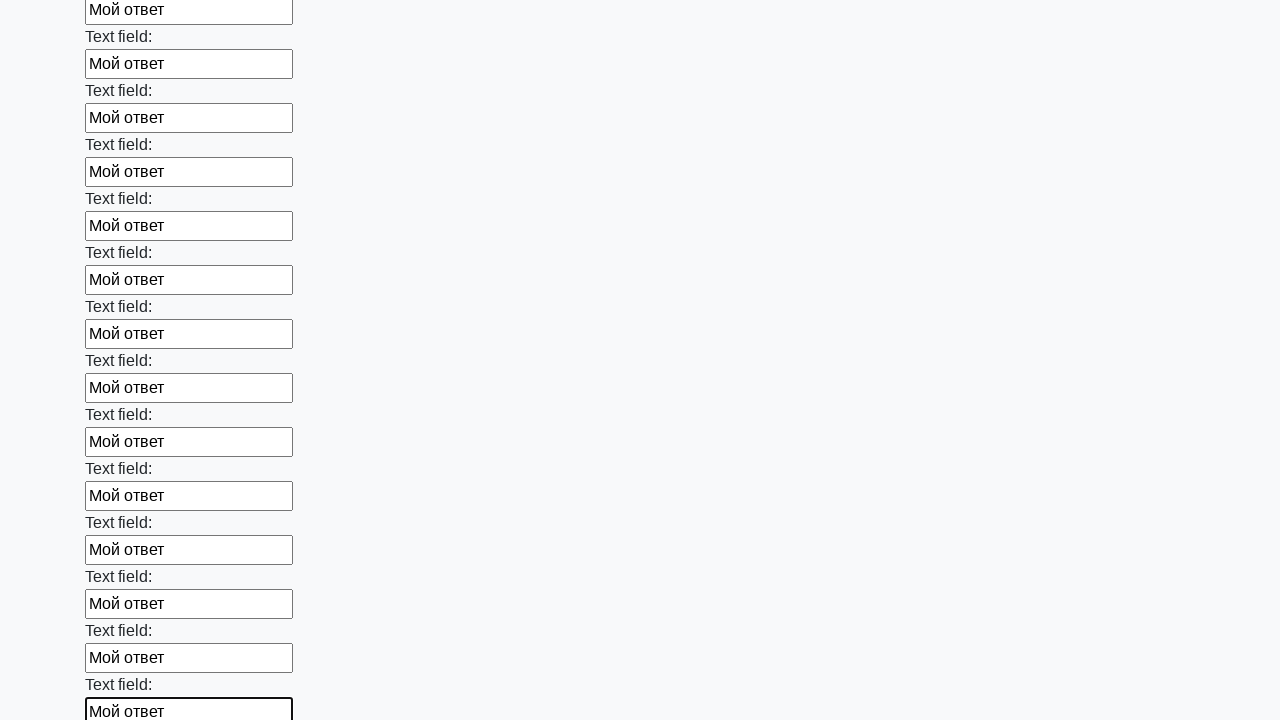

Filled input field with 'Мой ответ' on xpath=//input >> nth=51
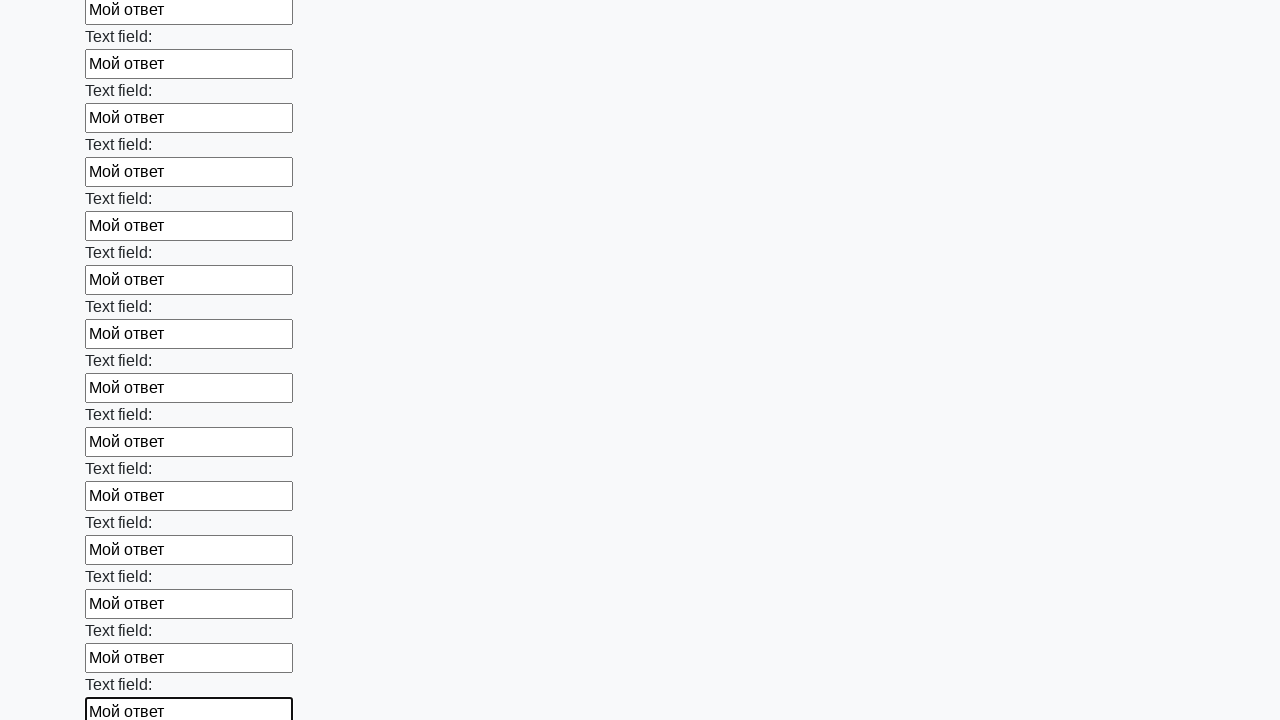

Filled input field with 'Мой ответ' on xpath=//input >> nth=52
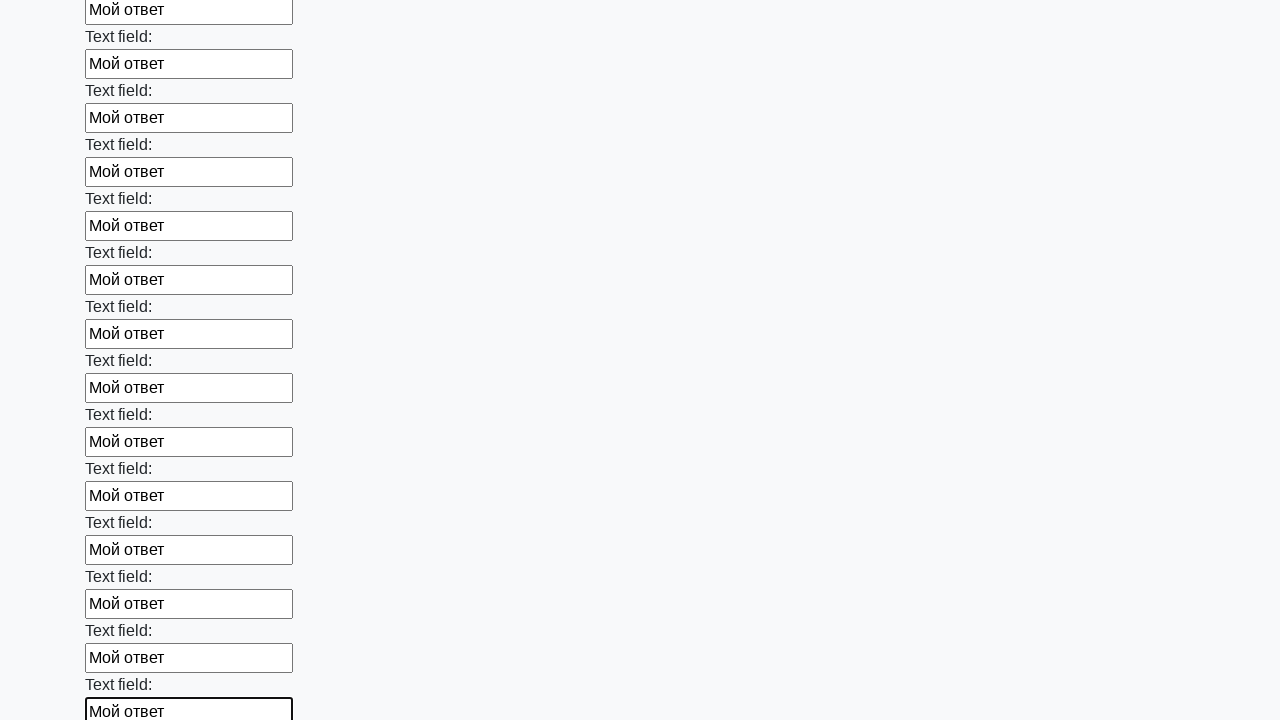

Filled input field with 'Мой ответ' on xpath=//input >> nth=53
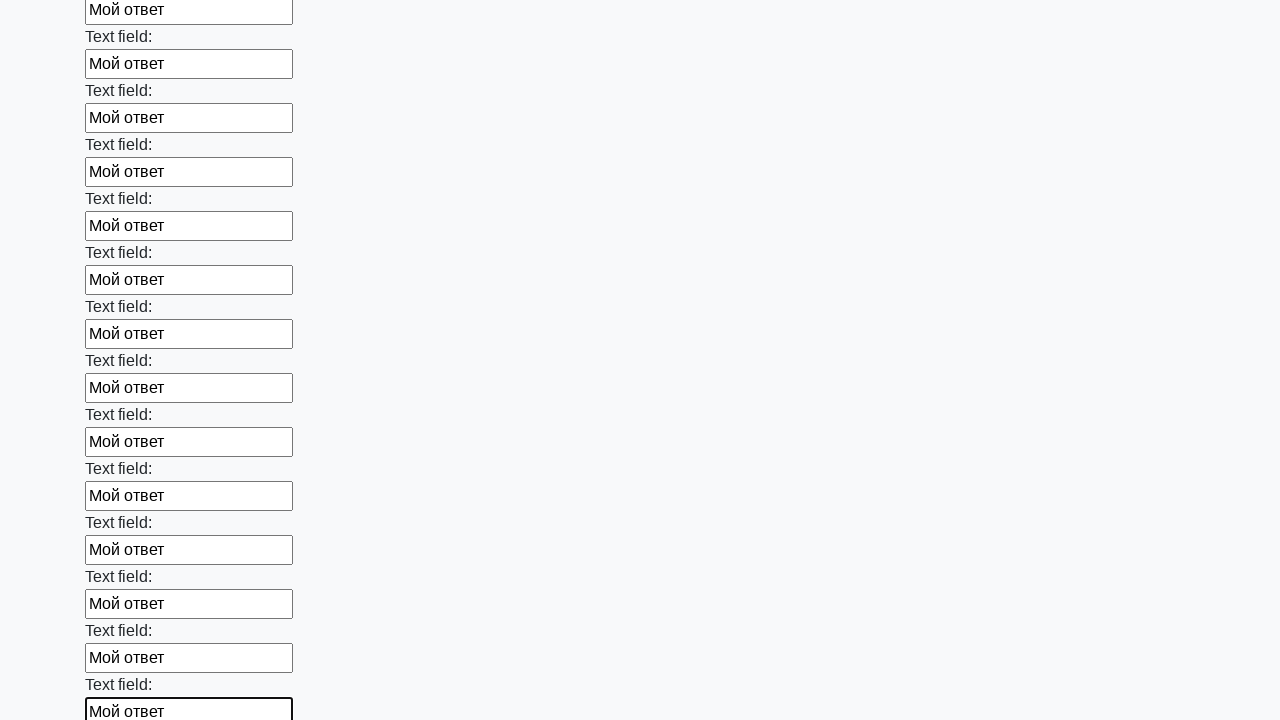

Filled input field with 'Мой ответ' on xpath=//input >> nth=54
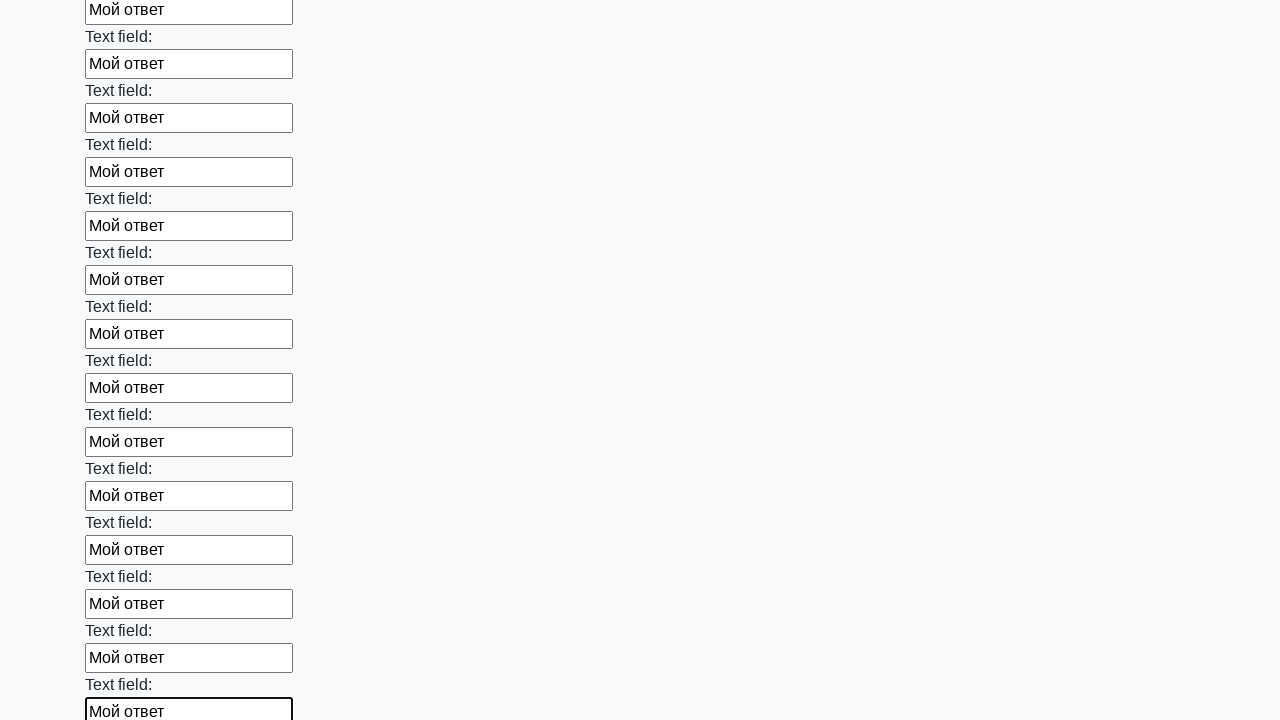

Filled input field with 'Мой ответ' on xpath=//input >> nth=55
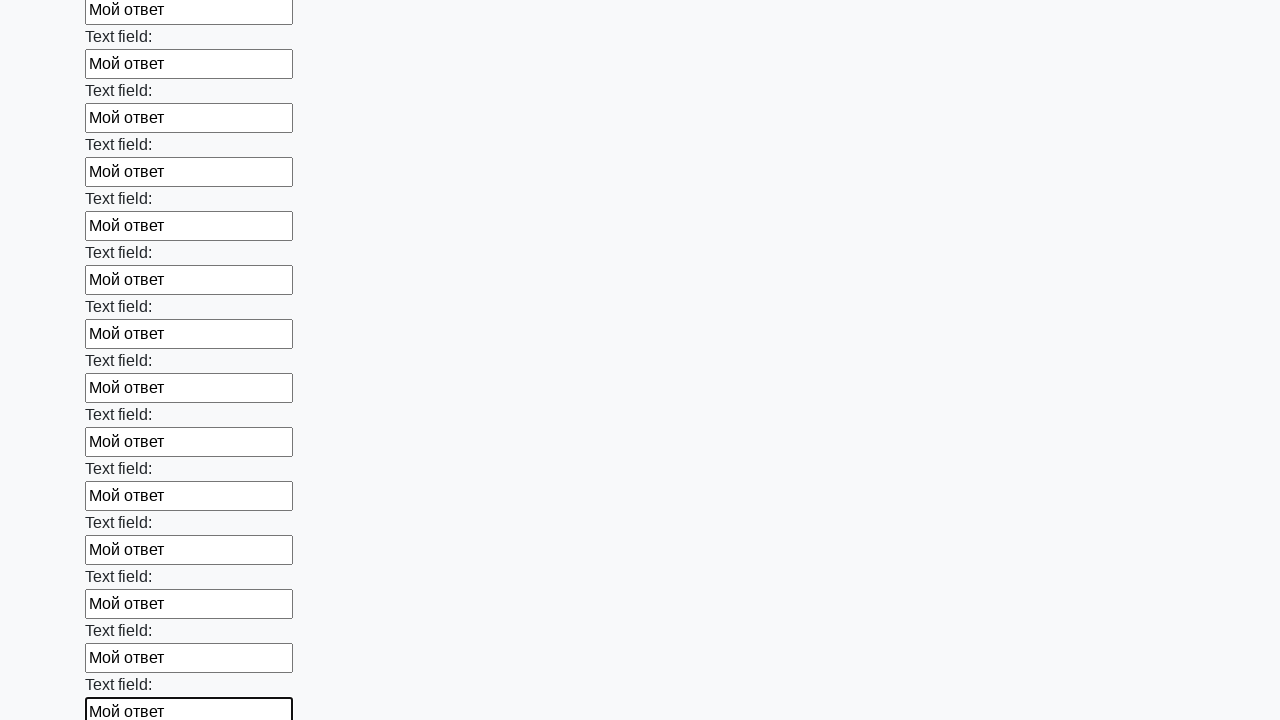

Filled input field with 'Мой ответ' on xpath=//input >> nth=56
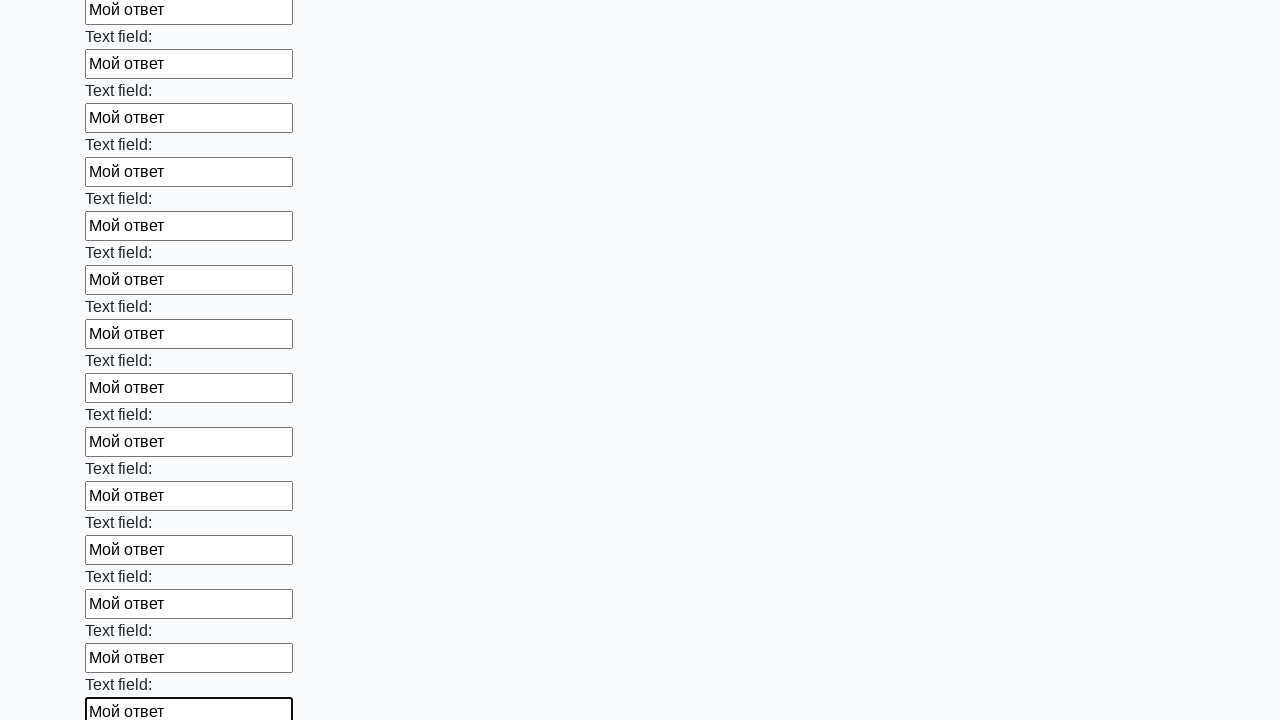

Filled input field with 'Мой ответ' on xpath=//input >> nth=57
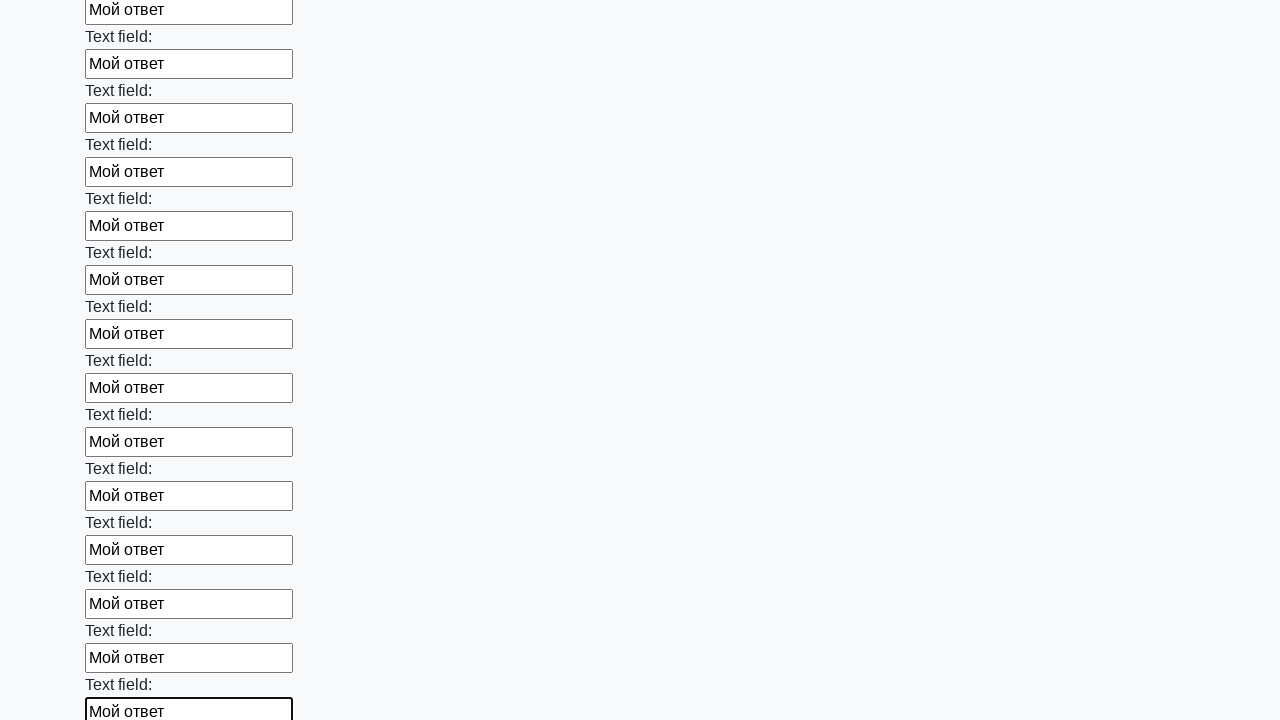

Filled input field with 'Мой ответ' on xpath=//input >> nth=58
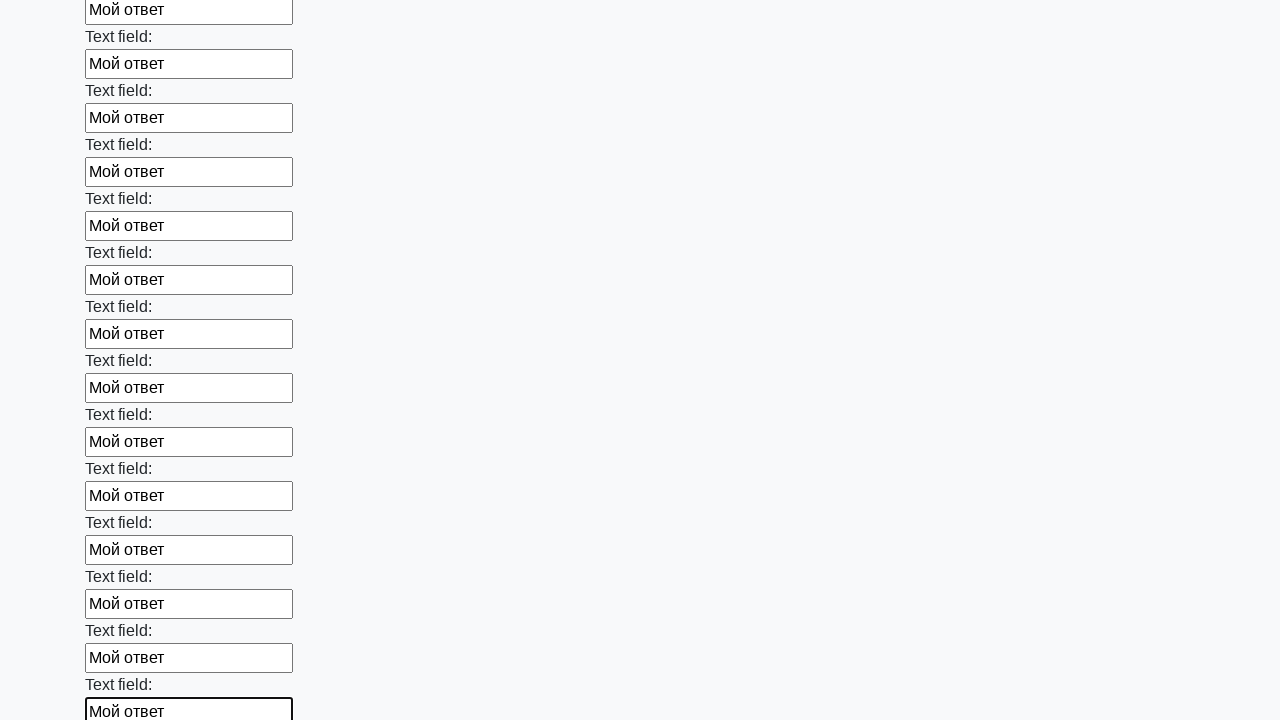

Filled input field with 'Мой ответ' on xpath=//input >> nth=59
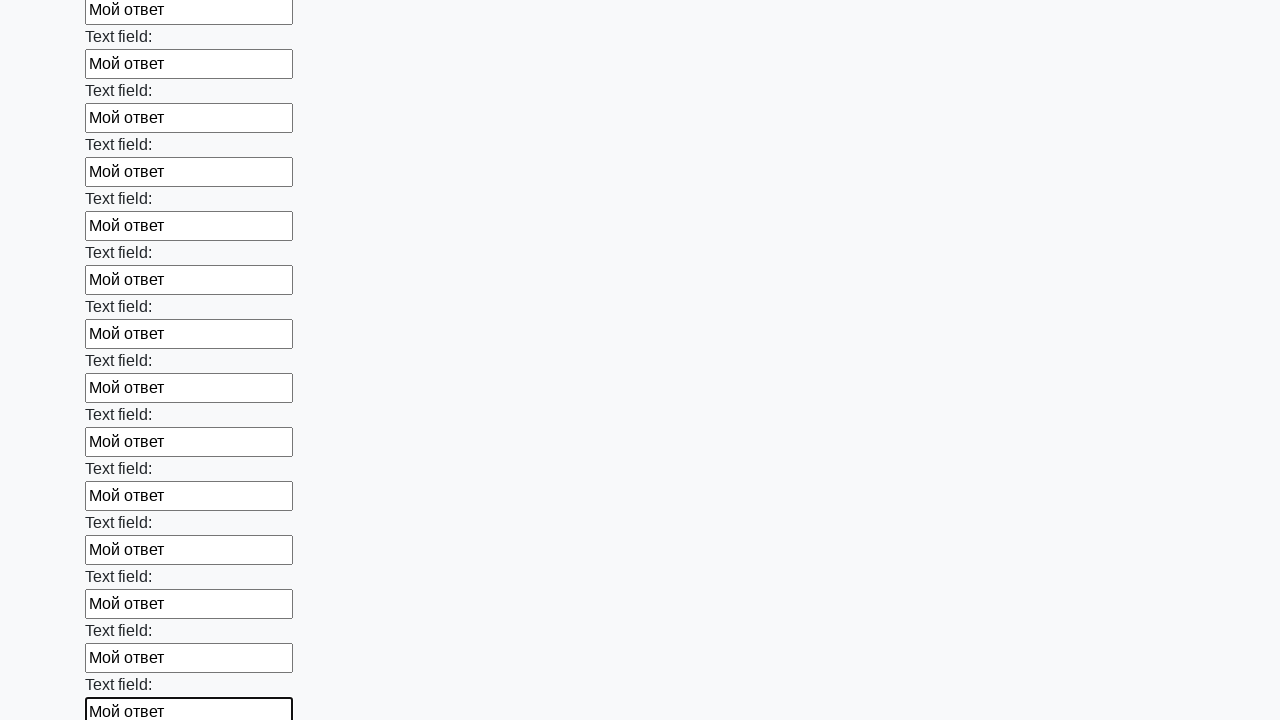

Filled input field with 'Мой ответ' on xpath=//input >> nth=60
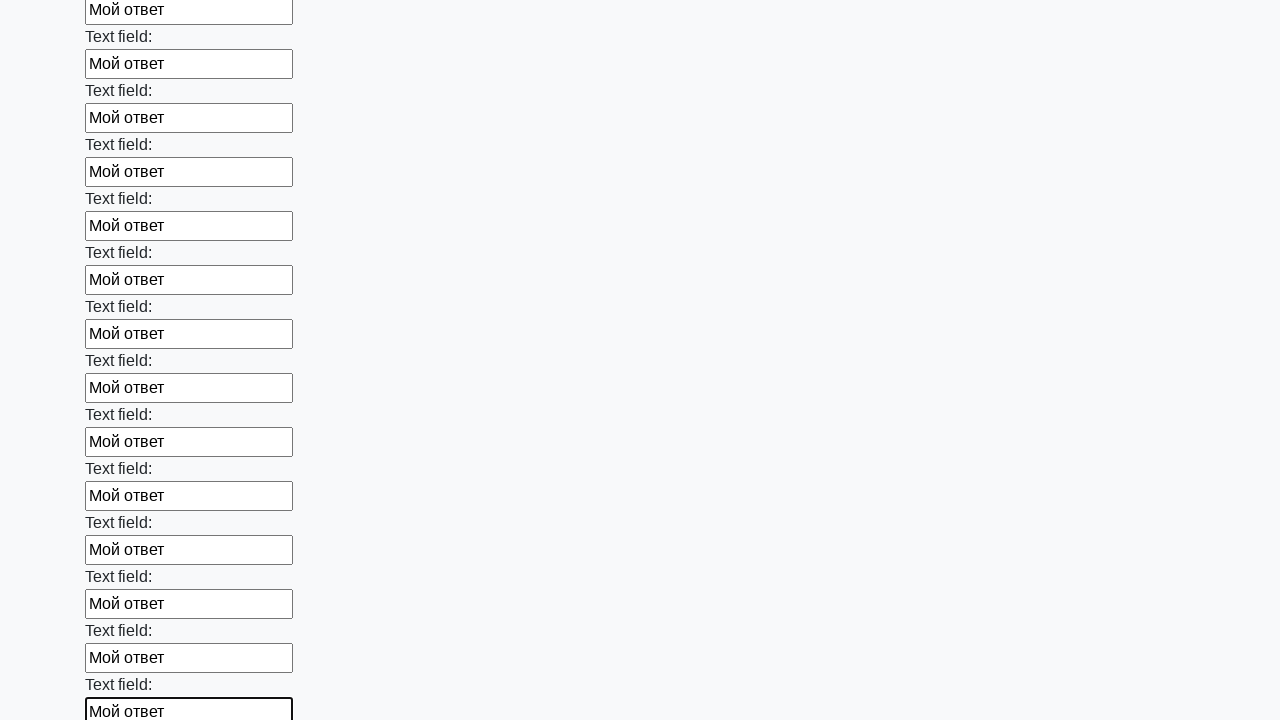

Filled input field with 'Мой ответ' on xpath=//input >> nth=61
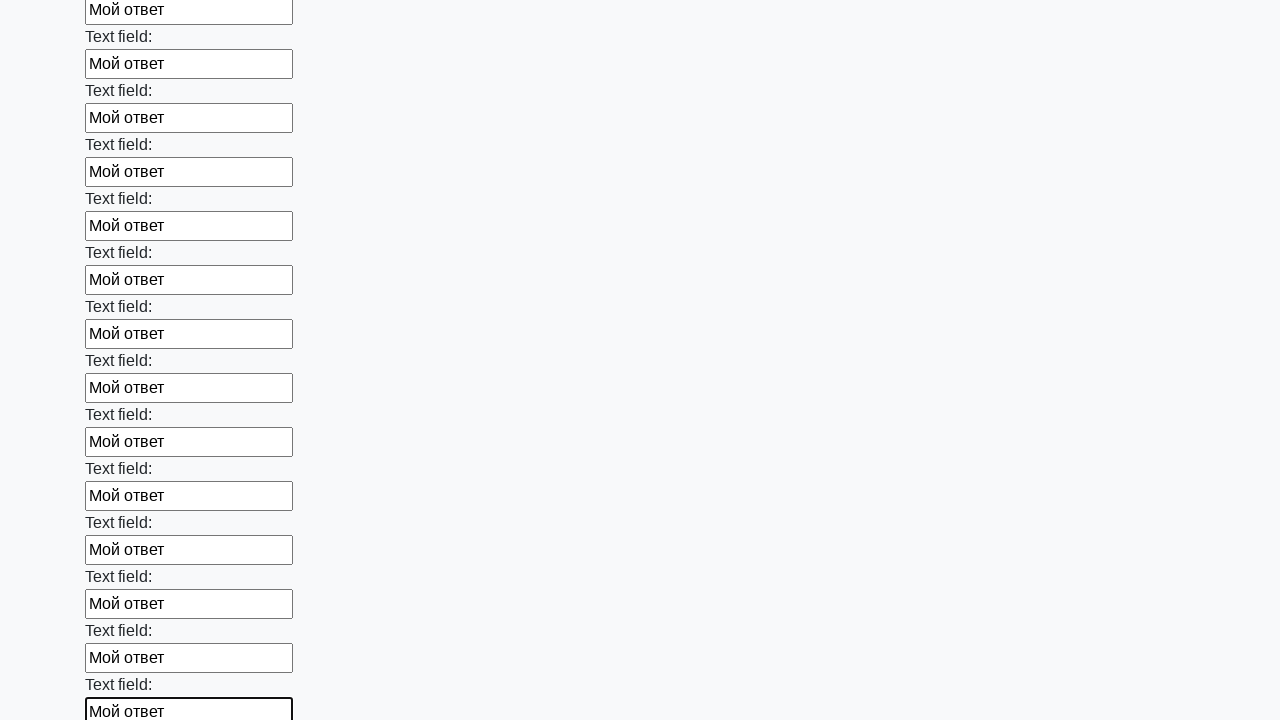

Filled input field with 'Мой ответ' on xpath=//input >> nth=62
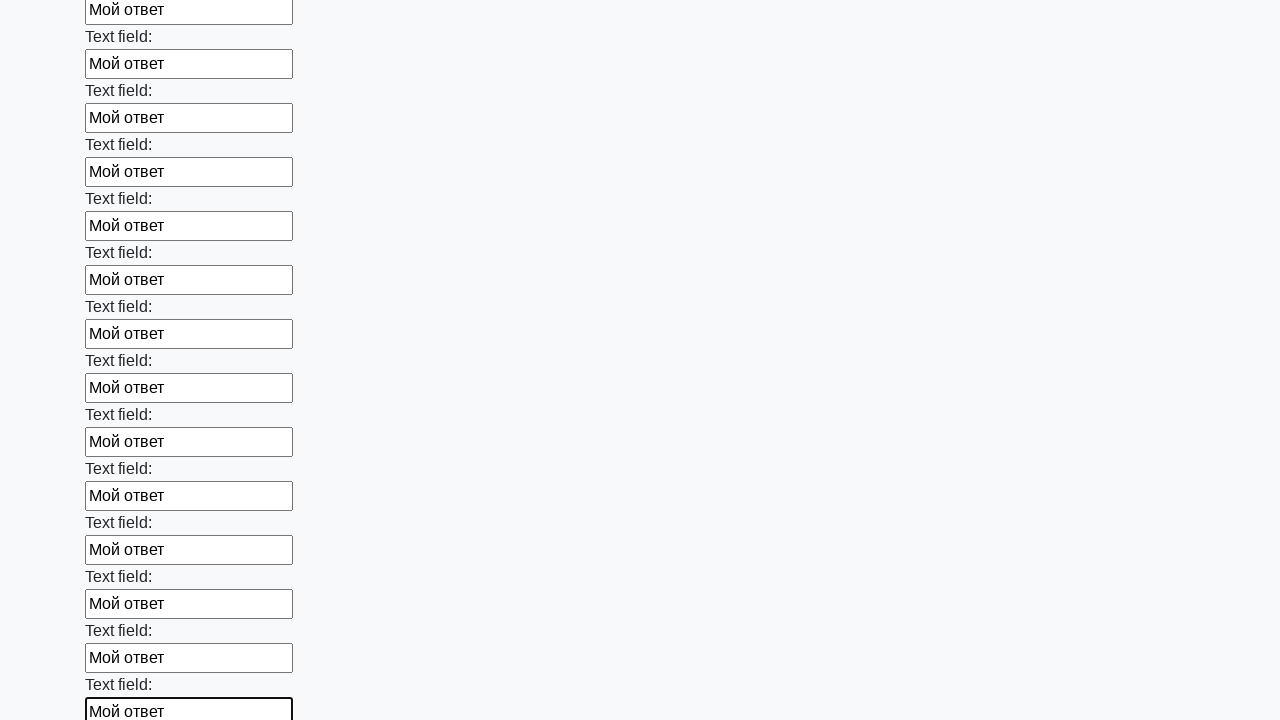

Filled input field with 'Мой ответ' on xpath=//input >> nth=63
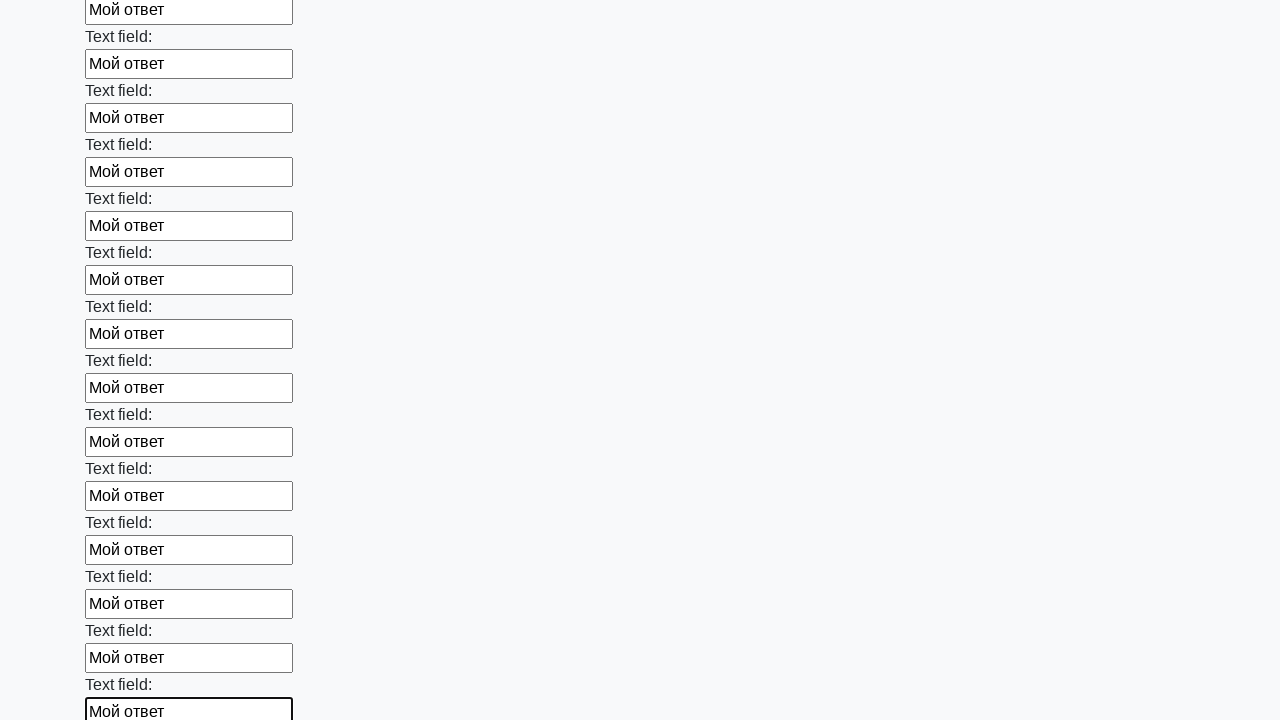

Filled input field with 'Мой ответ' on xpath=//input >> nth=64
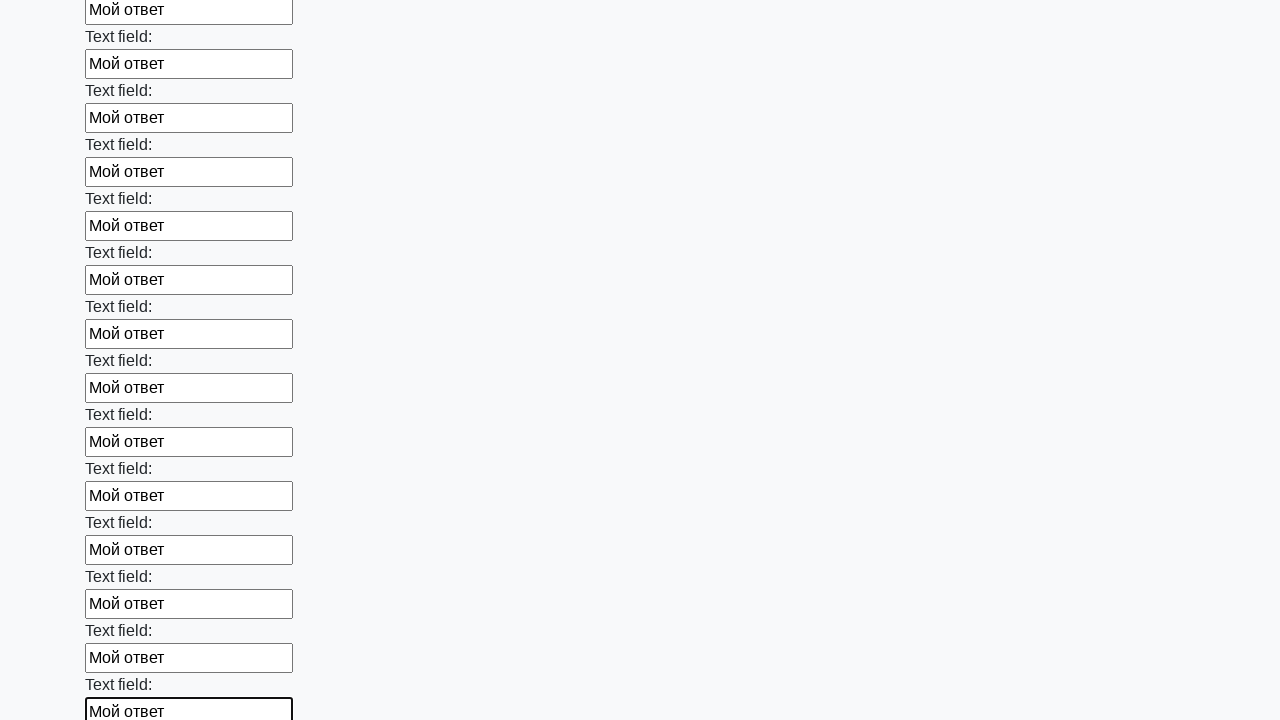

Filled input field with 'Мой ответ' on xpath=//input >> nth=65
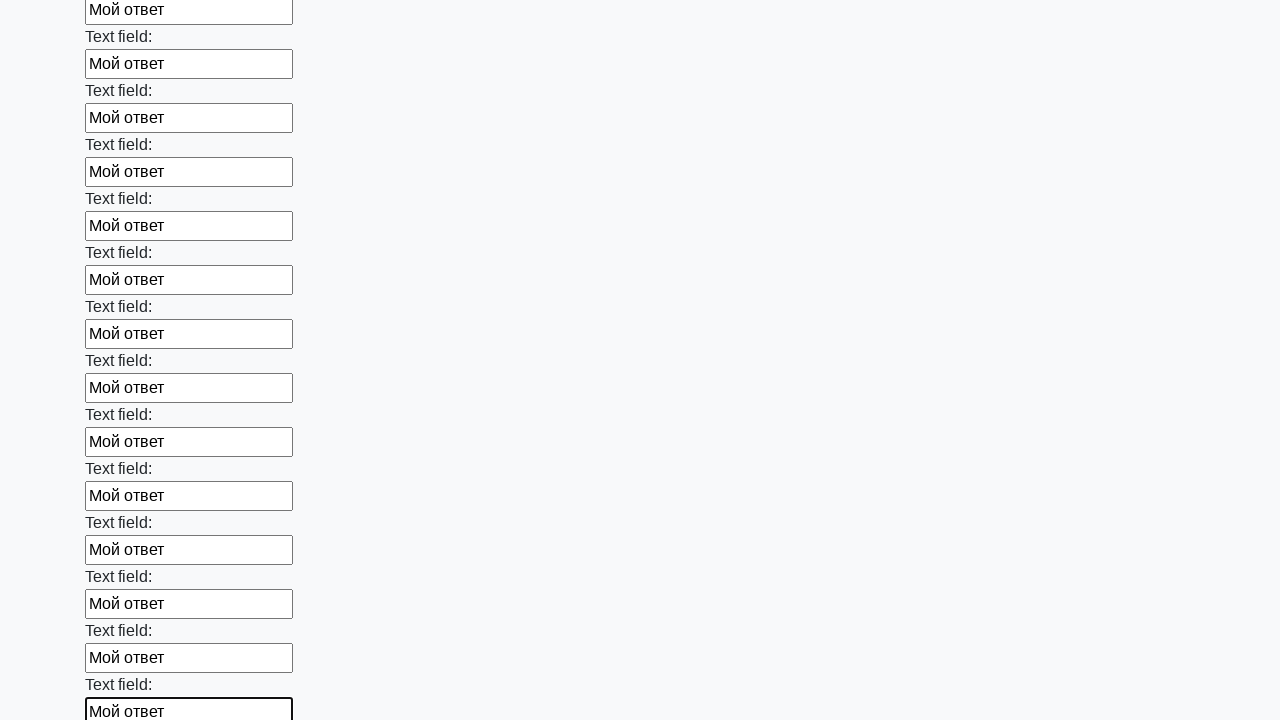

Filled input field with 'Мой ответ' on xpath=//input >> nth=66
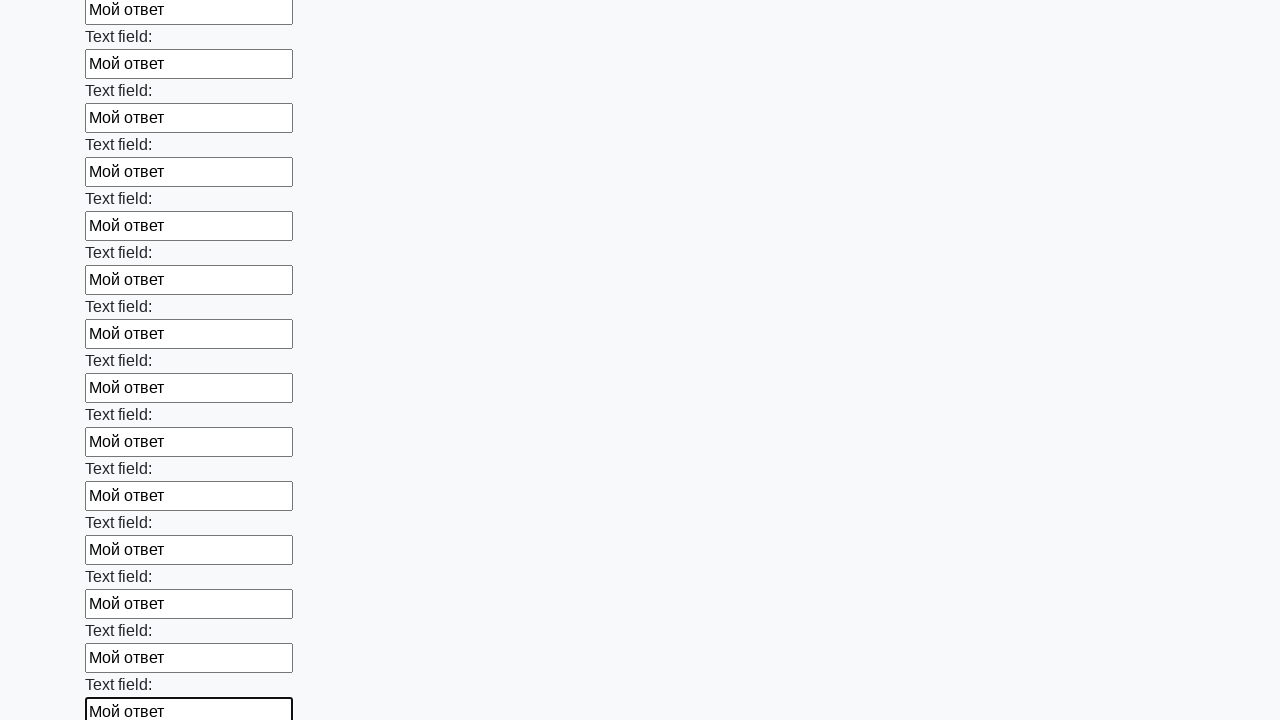

Filled input field with 'Мой ответ' on xpath=//input >> nth=67
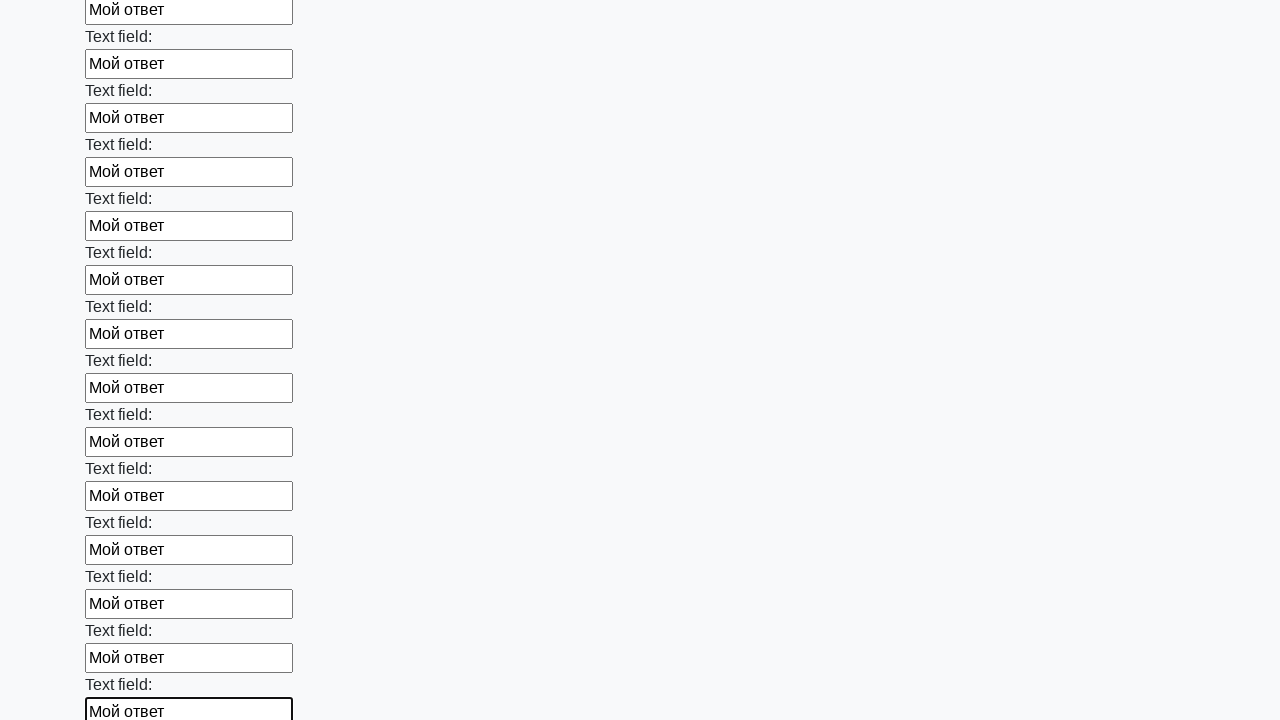

Filled input field with 'Мой ответ' on xpath=//input >> nth=68
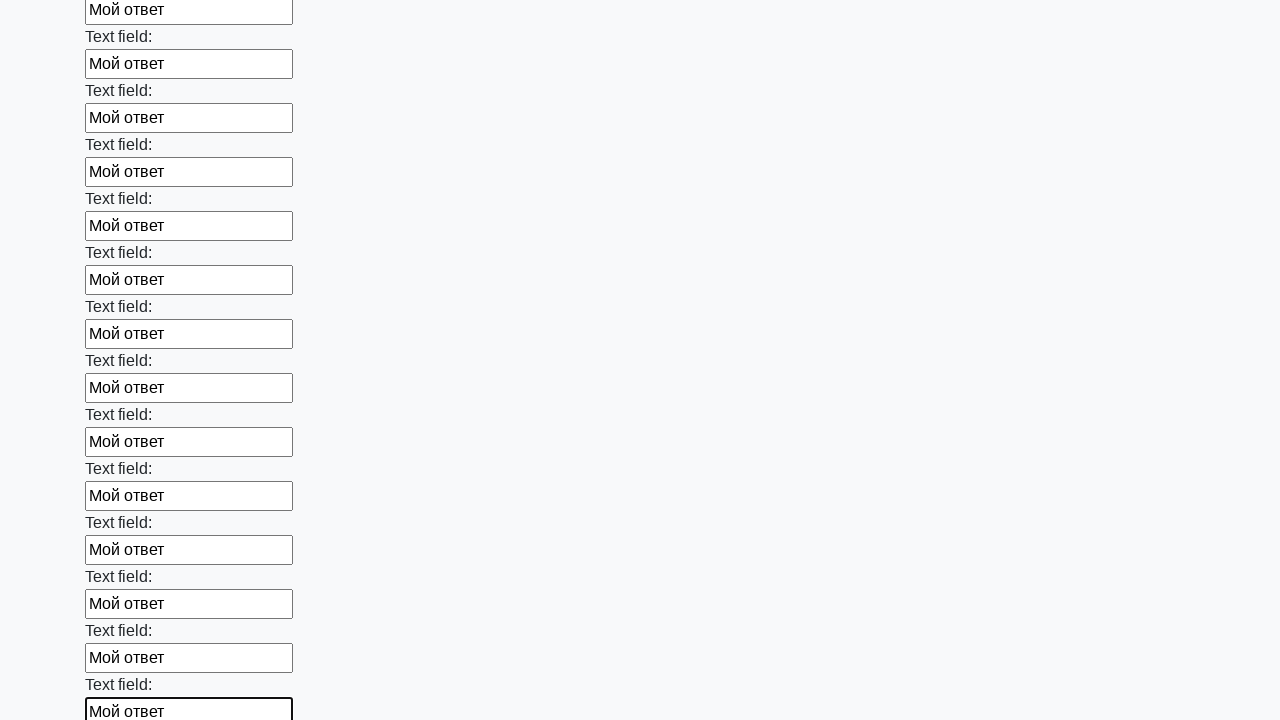

Filled input field with 'Мой ответ' on xpath=//input >> nth=69
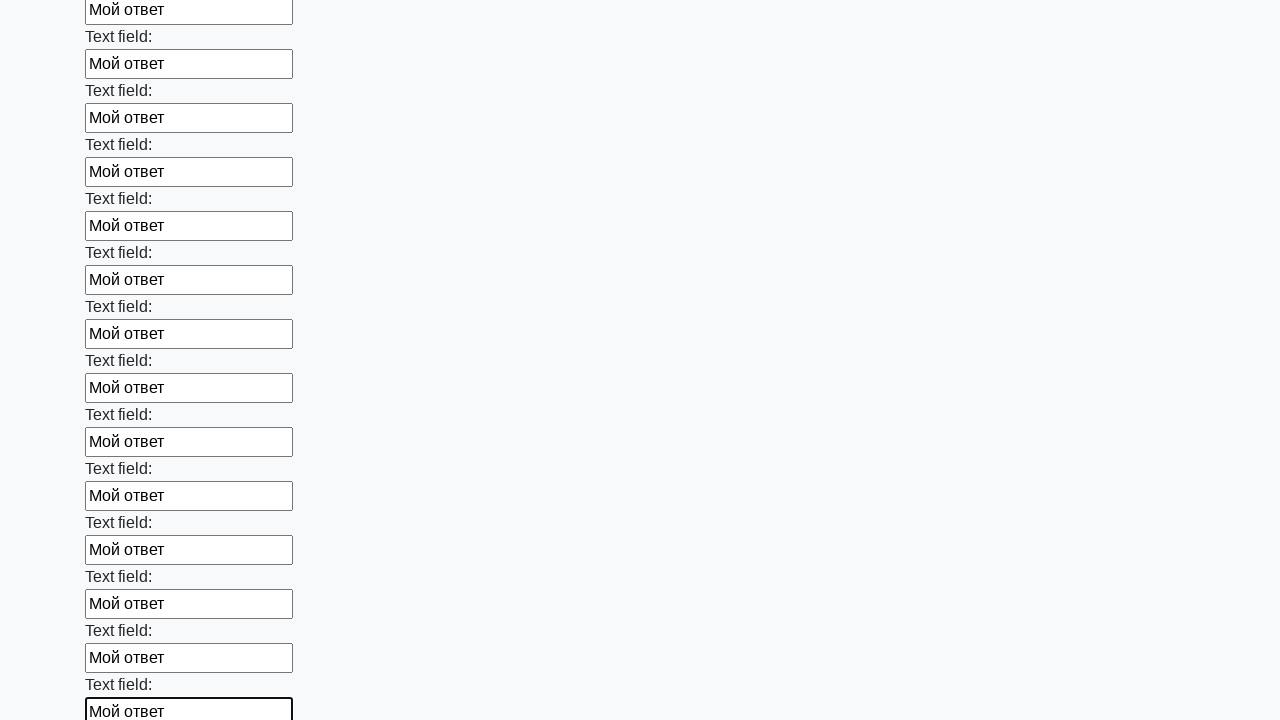

Filled input field with 'Мой ответ' on xpath=//input >> nth=70
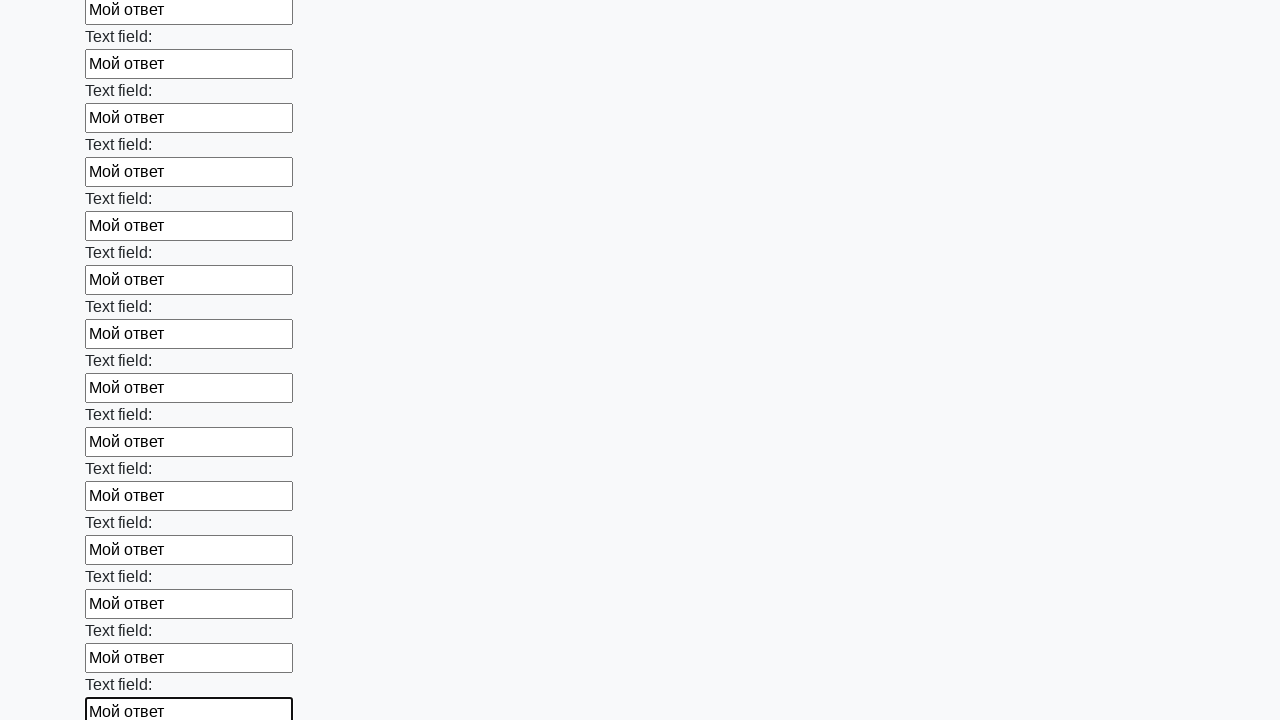

Filled input field with 'Мой ответ' on xpath=//input >> nth=71
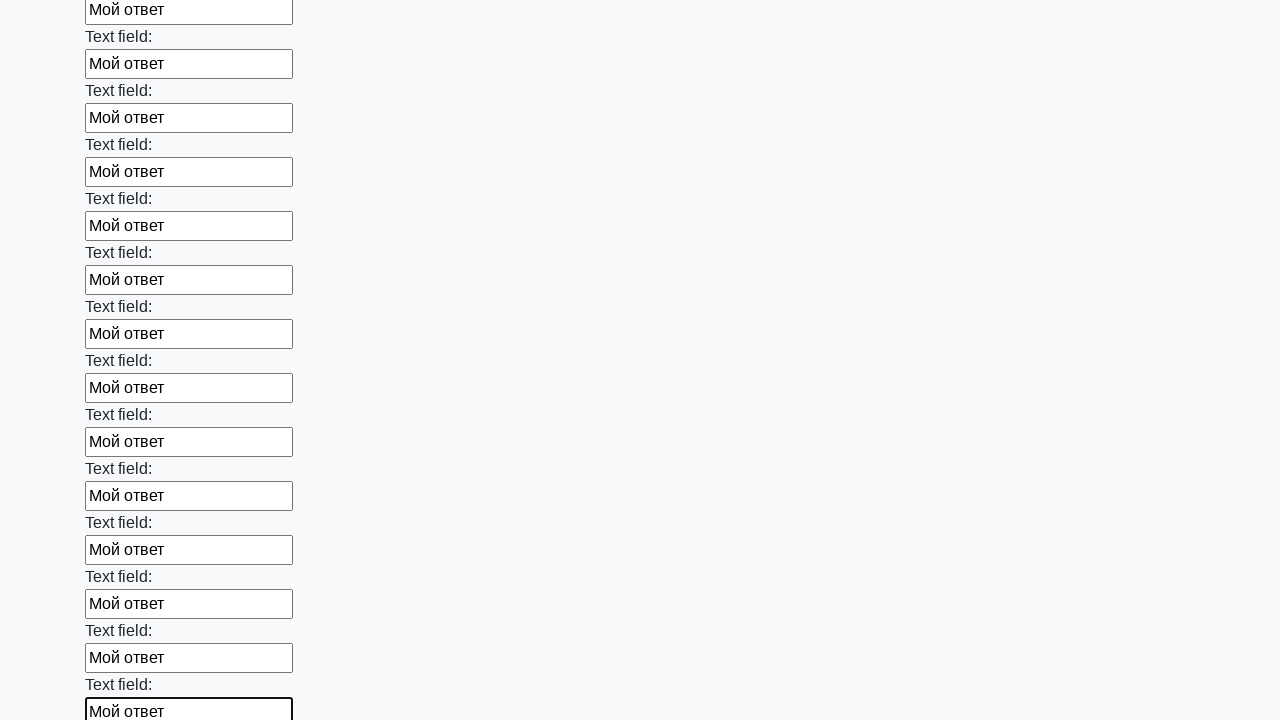

Filled input field with 'Мой ответ' on xpath=//input >> nth=72
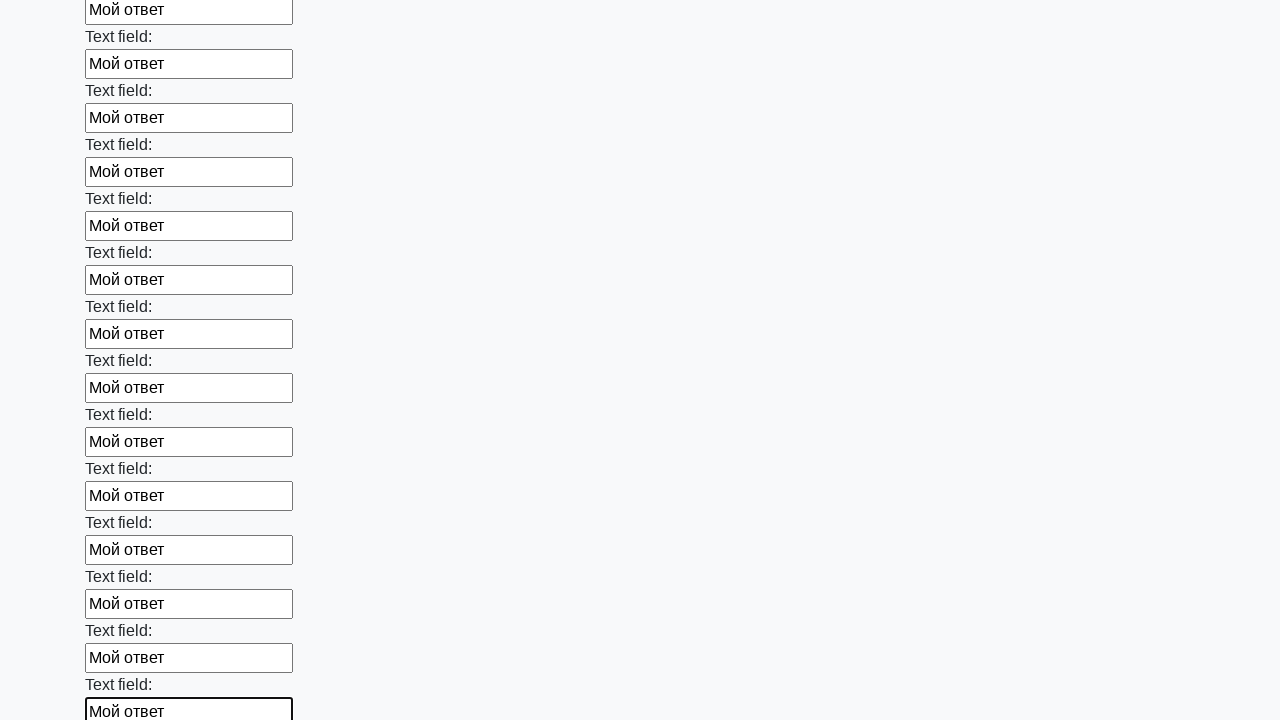

Filled input field with 'Мой ответ' on xpath=//input >> nth=73
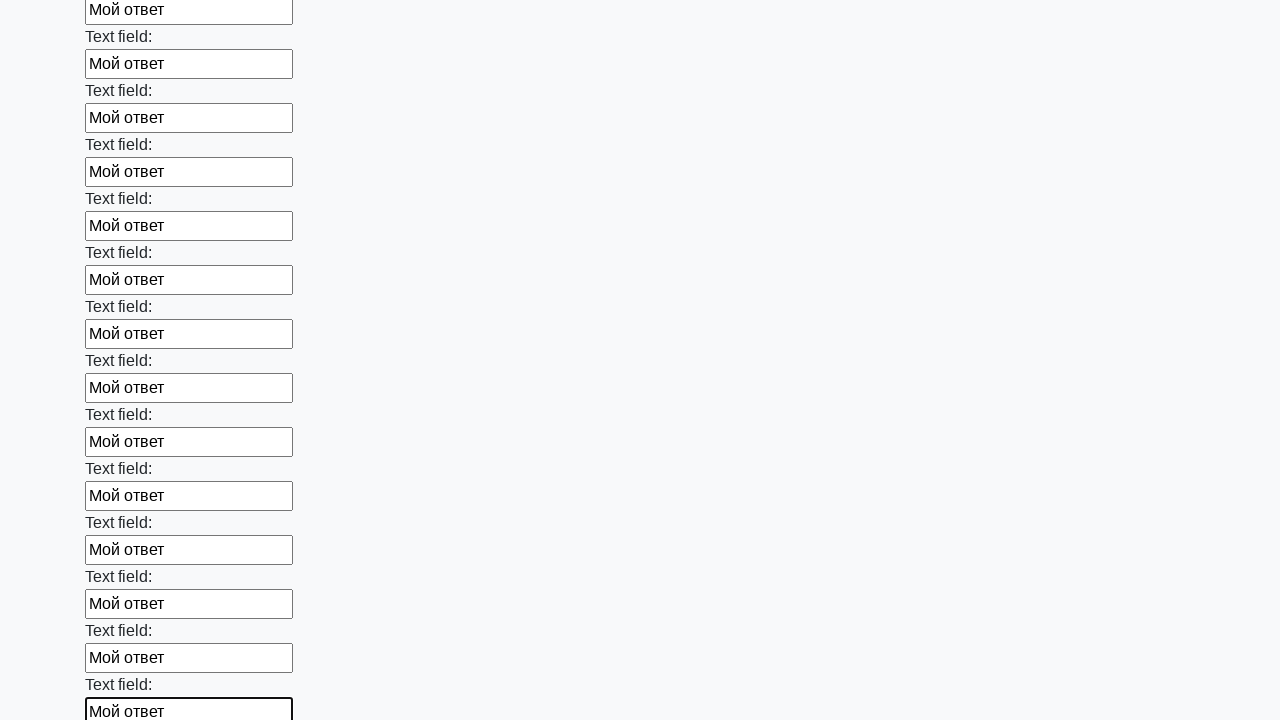

Filled input field with 'Мой ответ' on xpath=//input >> nth=74
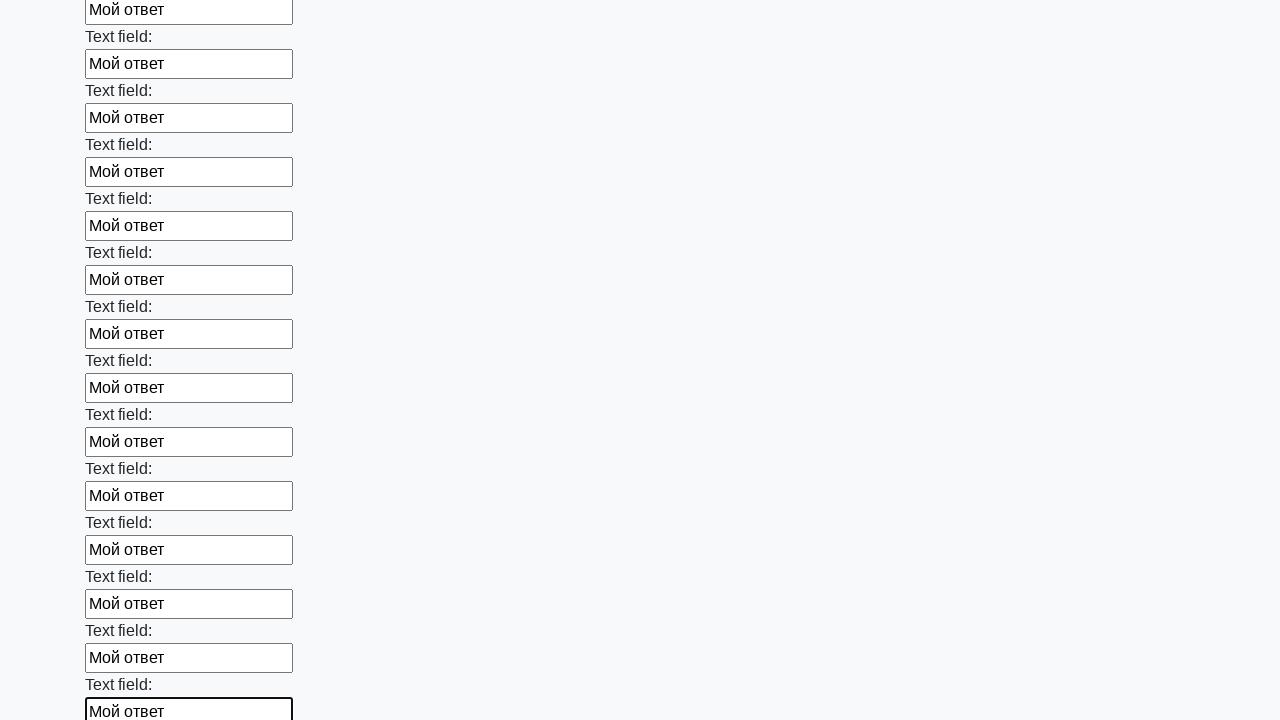

Filled input field with 'Мой ответ' on xpath=//input >> nth=75
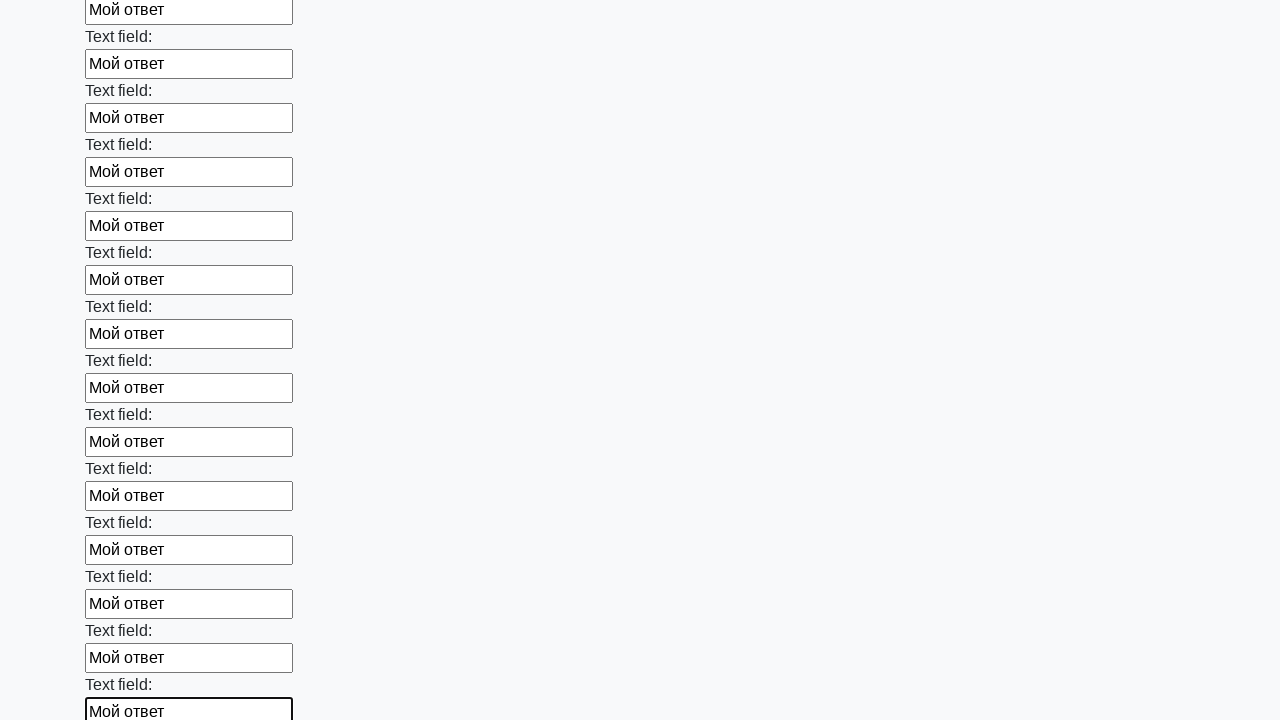

Filled input field with 'Мой ответ' on xpath=//input >> nth=76
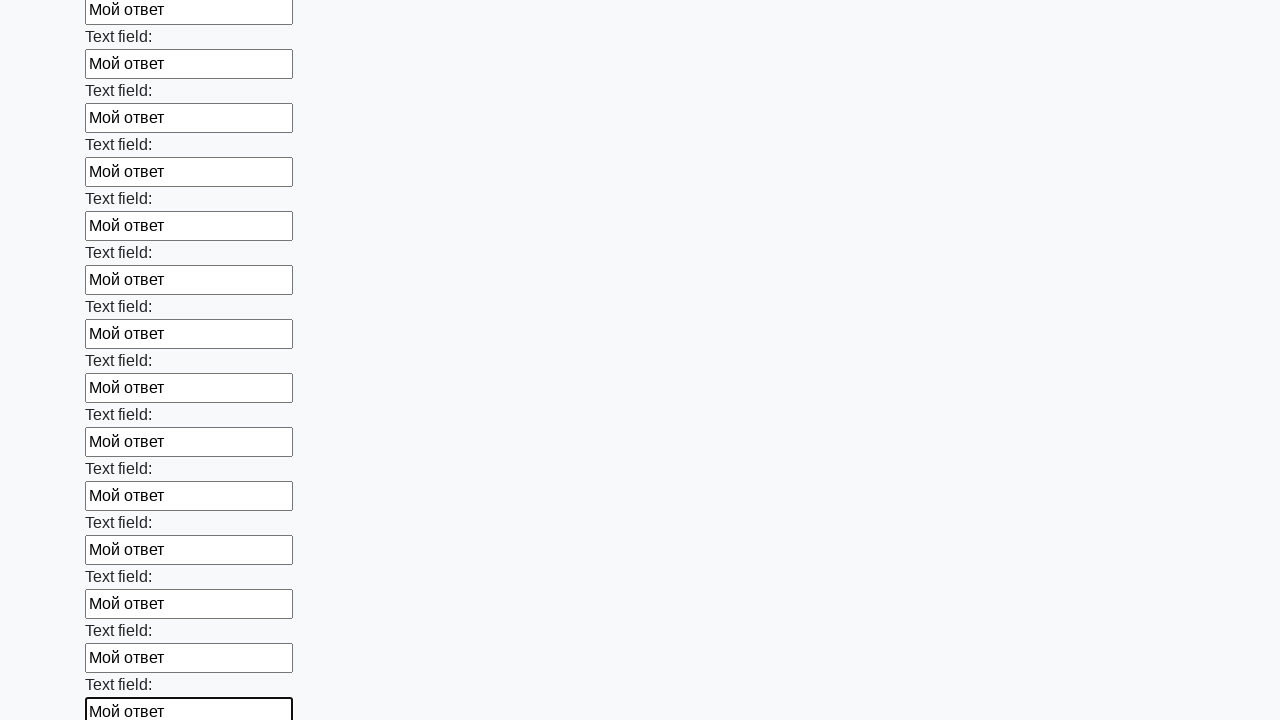

Filled input field with 'Мой ответ' on xpath=//input >> nth=77
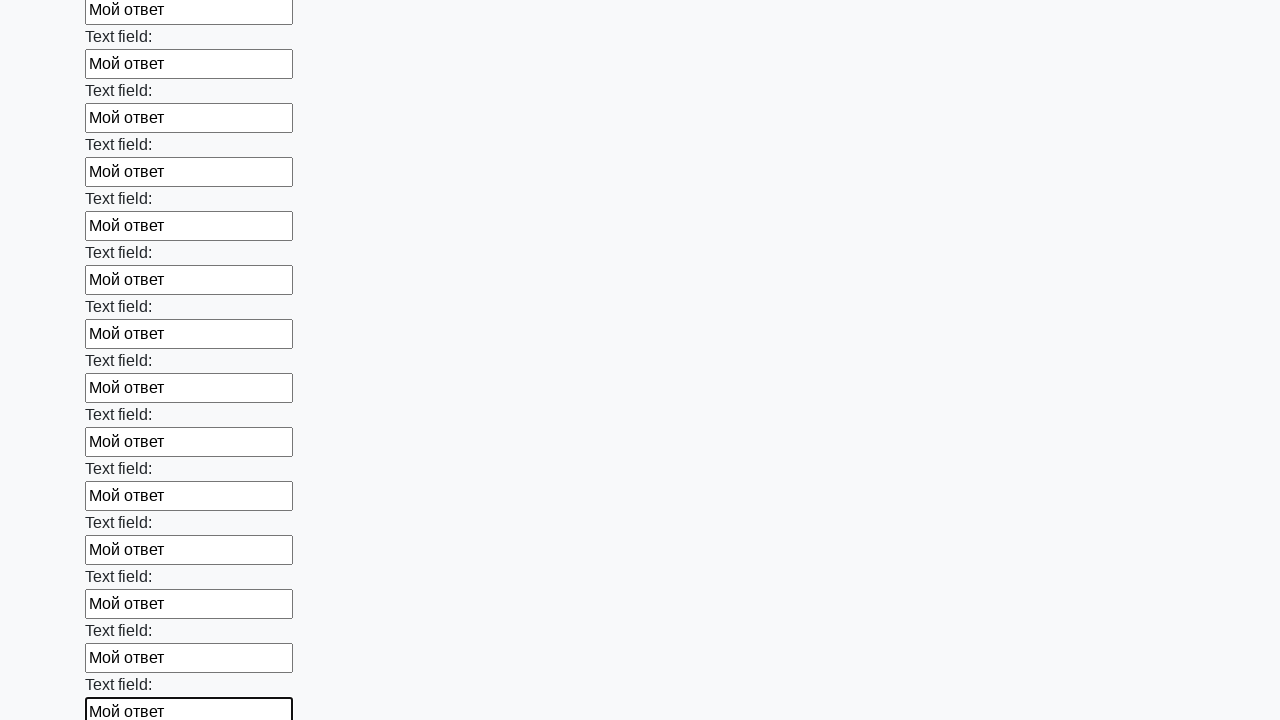

Filled input field with 'Мой ответ' on xpath=//input >> nth=78
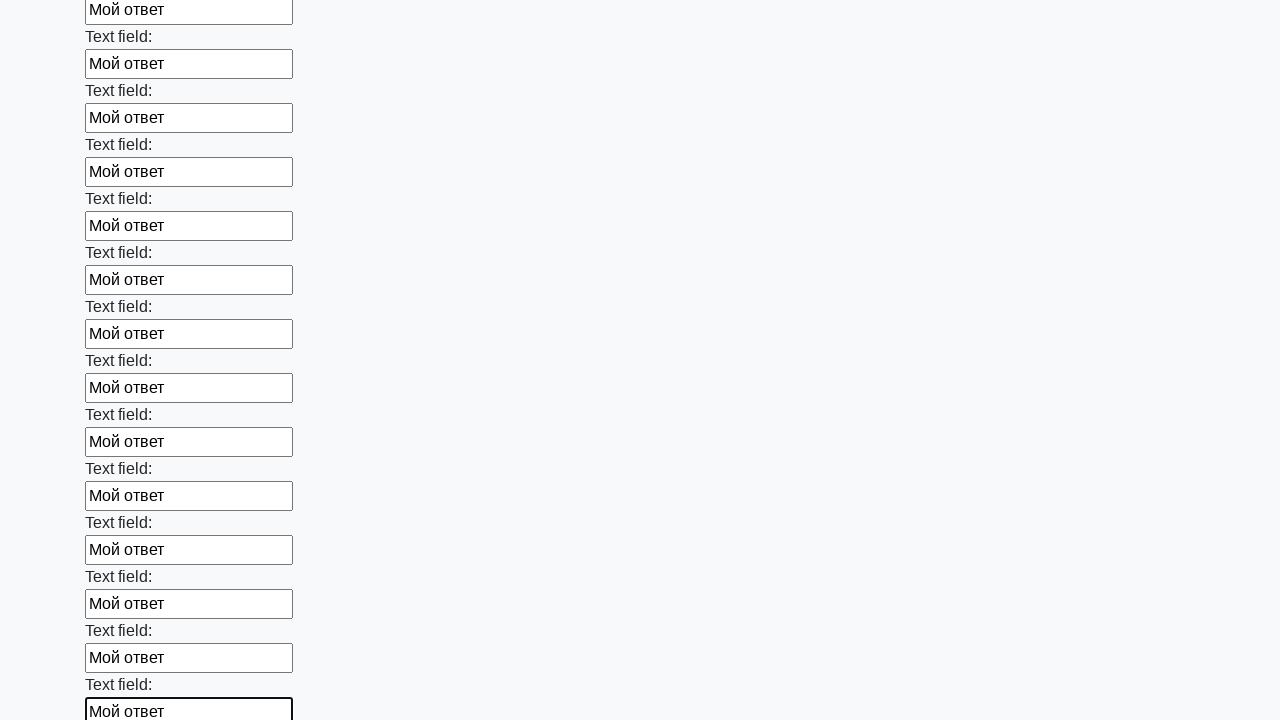

Filled input field with 'Мой ответ' on xpath=//input >> nth=79
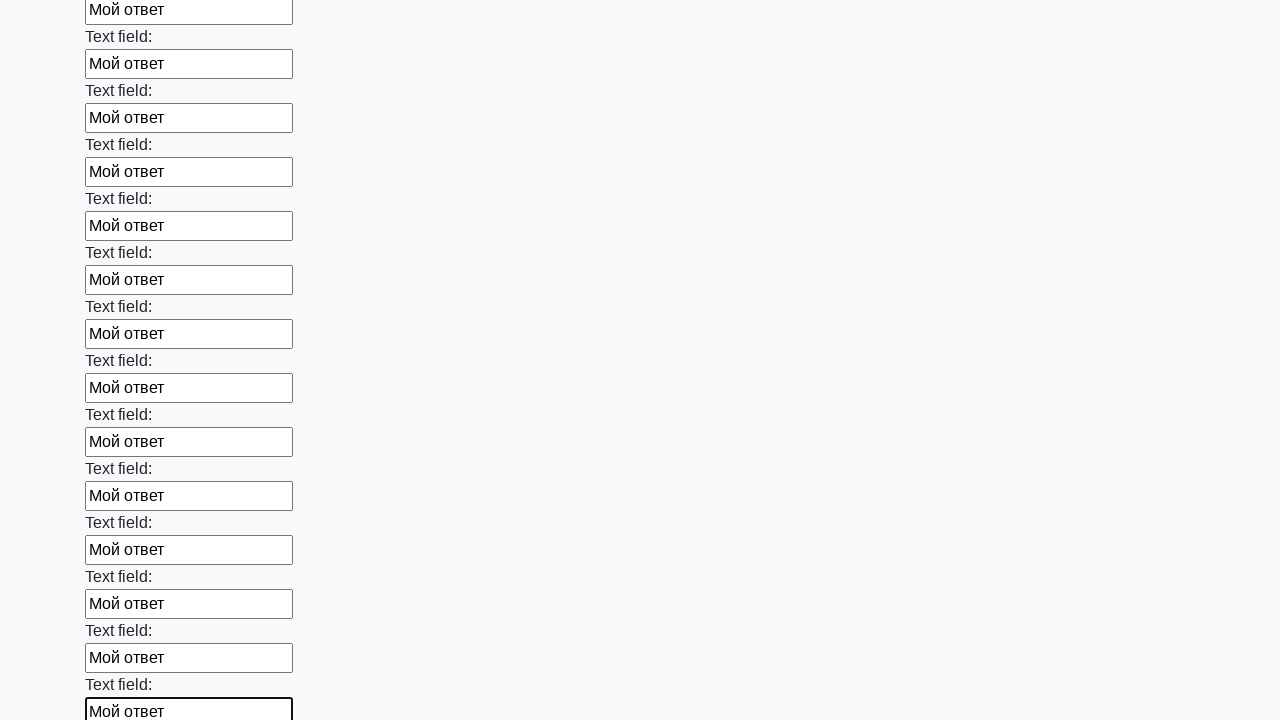

Filled input field with 'Мой ответ' on xpath=//input >> nth=80
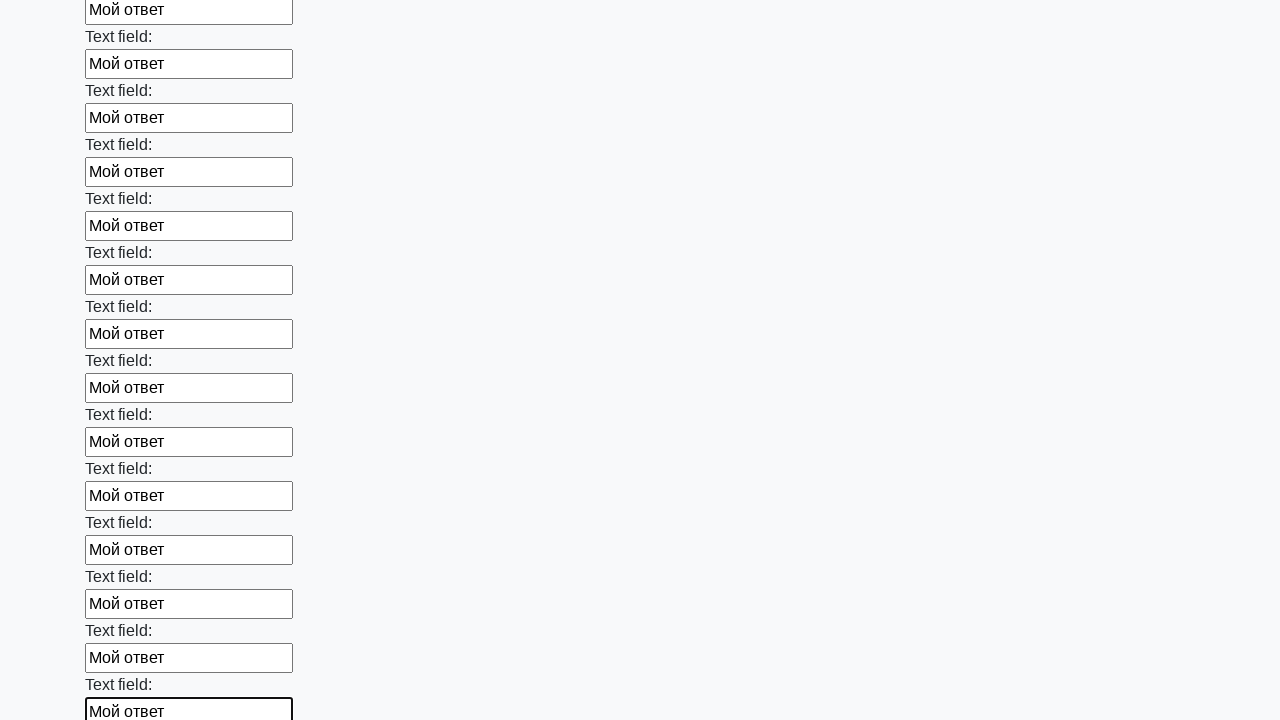

Filled input field with 'Мой ответ' on xpath=//input >> nth=81
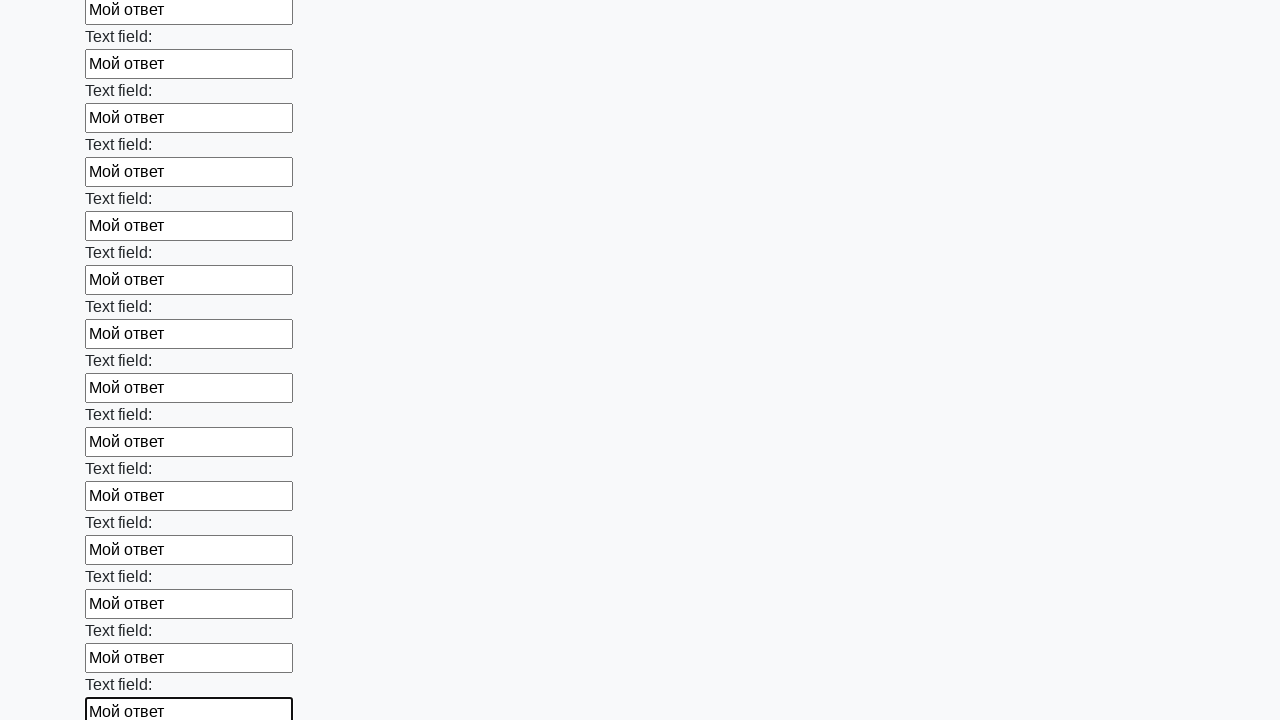

Filled input field with 'Мой ответ' on xpath=//input >> nth=82
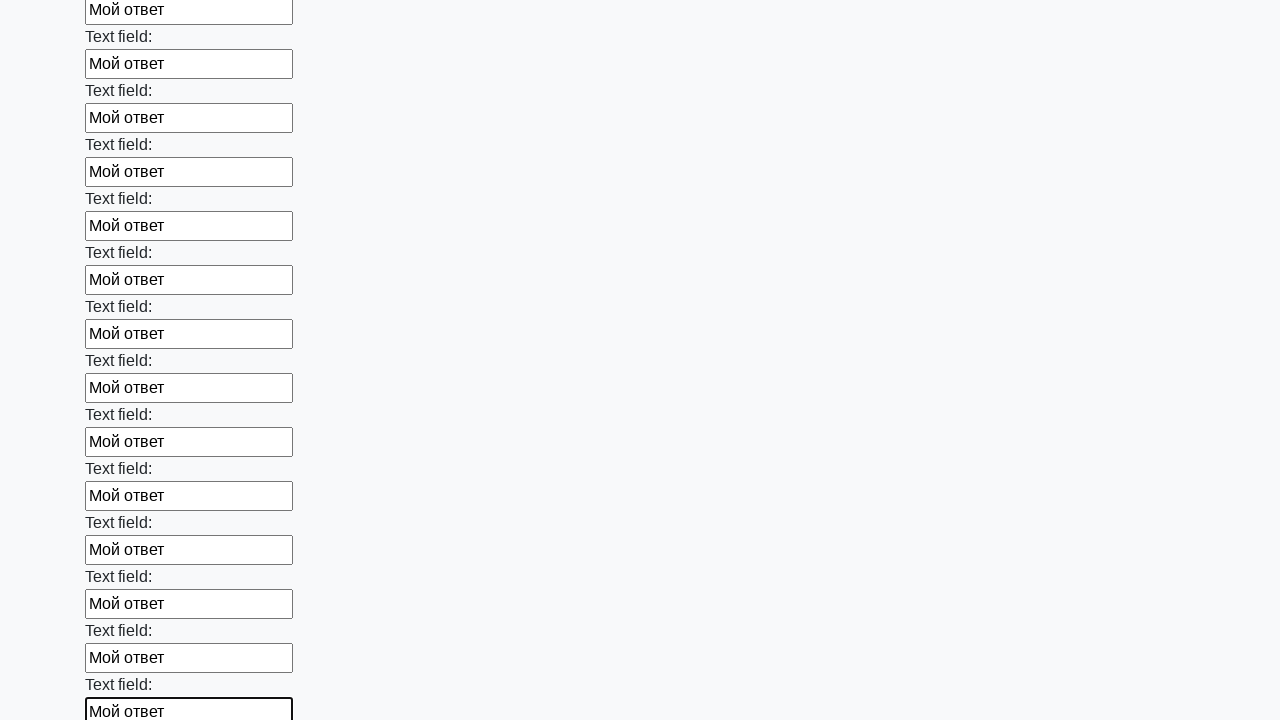

Filled input field with 'Мой ответ' on xpath=//input >> nth=83
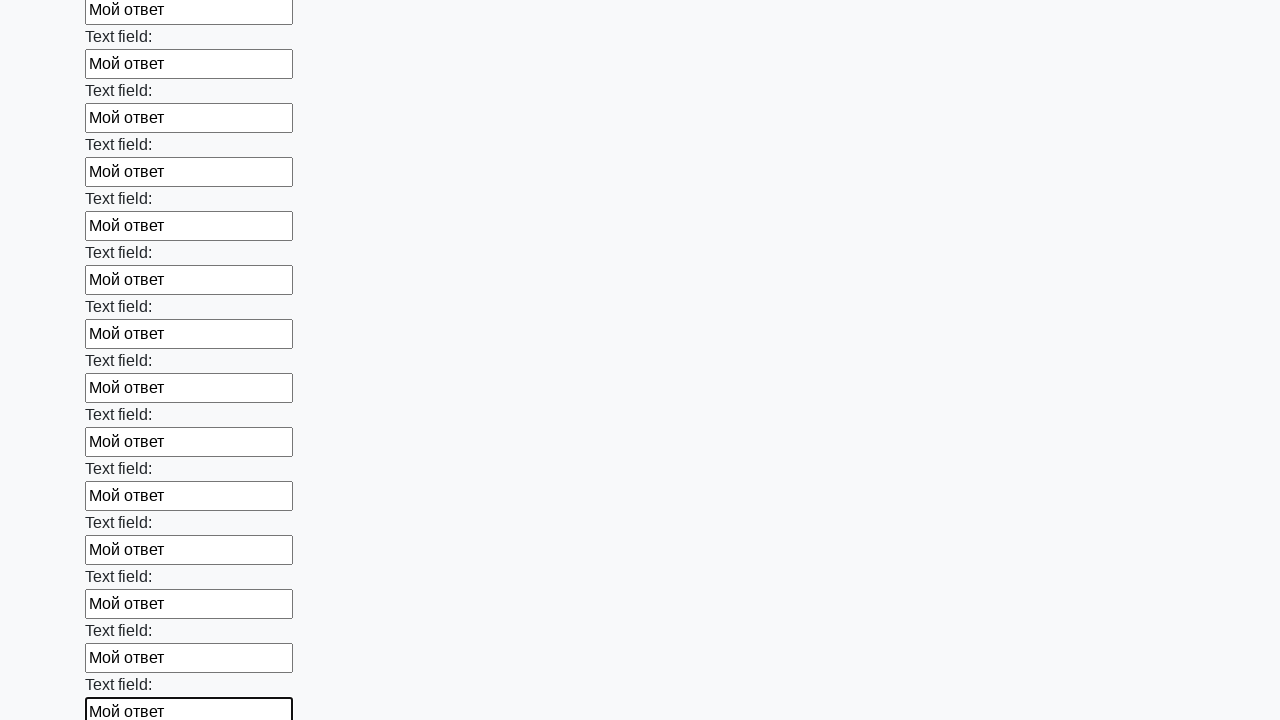

Filled input field with 'Мой ответ' on xpath=//input >> nth=84
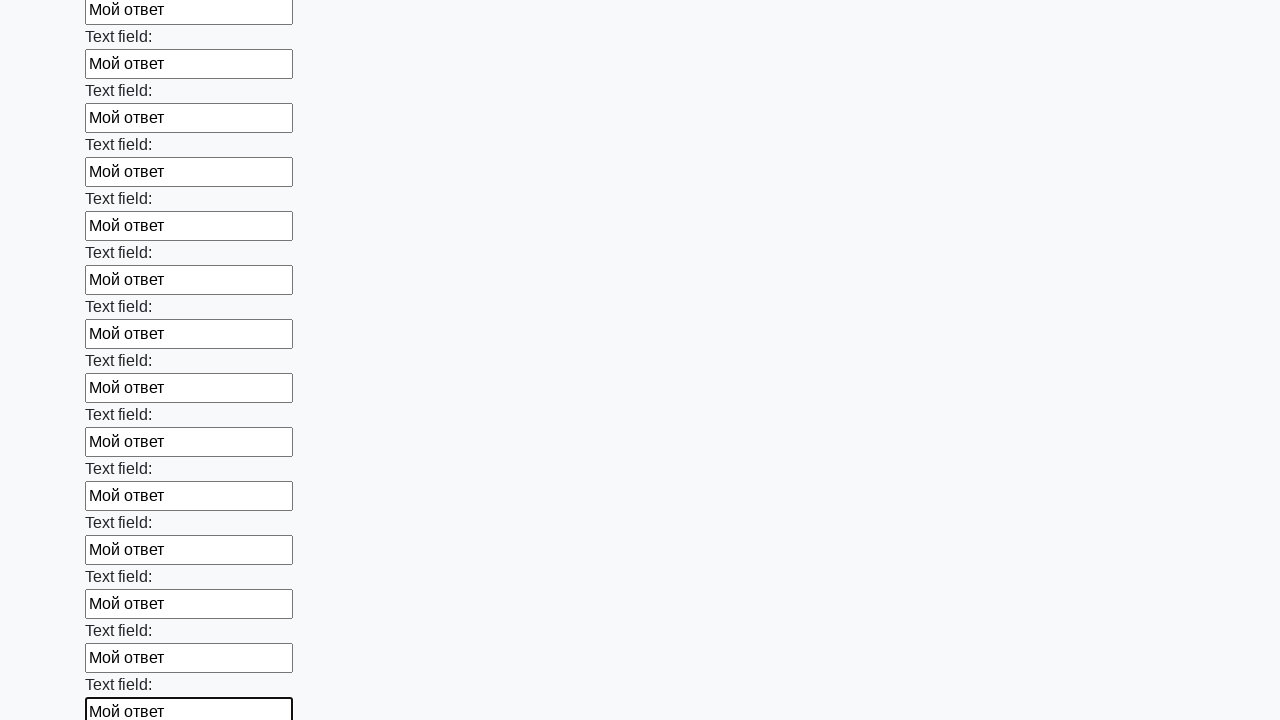

Filled input field with 'Мой ответ' on xpath=//input >> nth=85
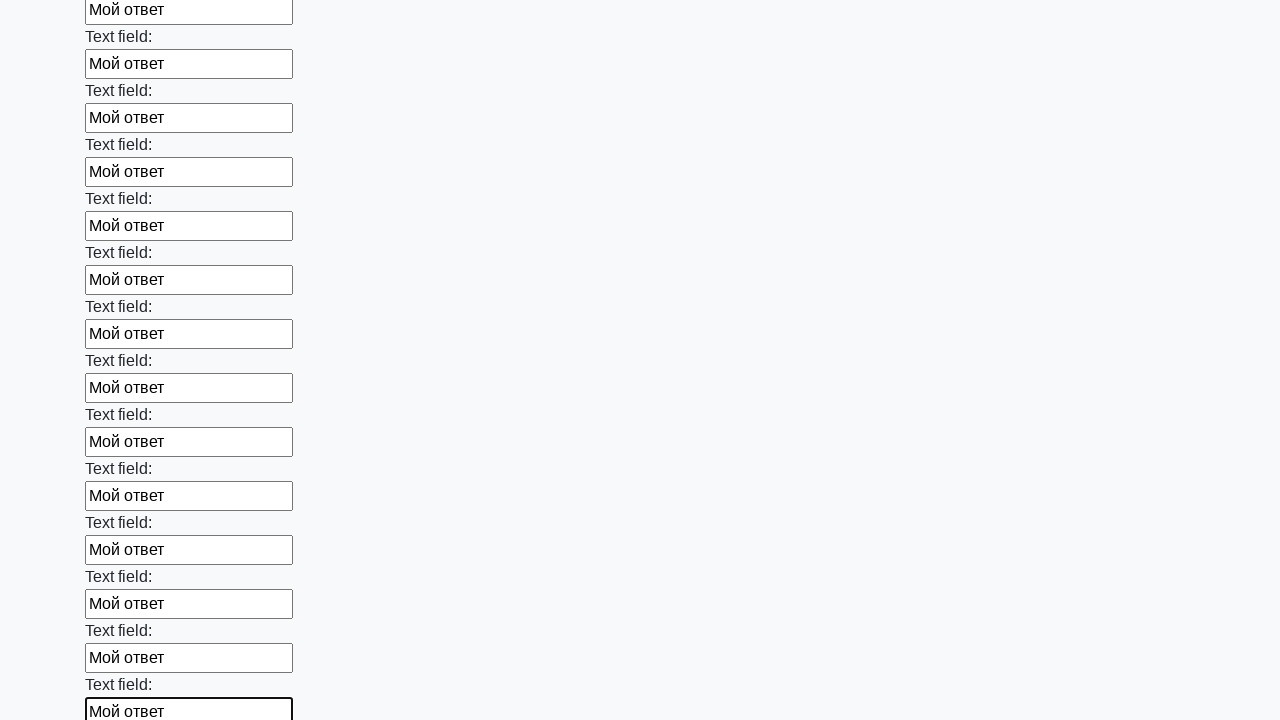

Filled input field with 'Мой ответ' on xpath=//input >> nth=86
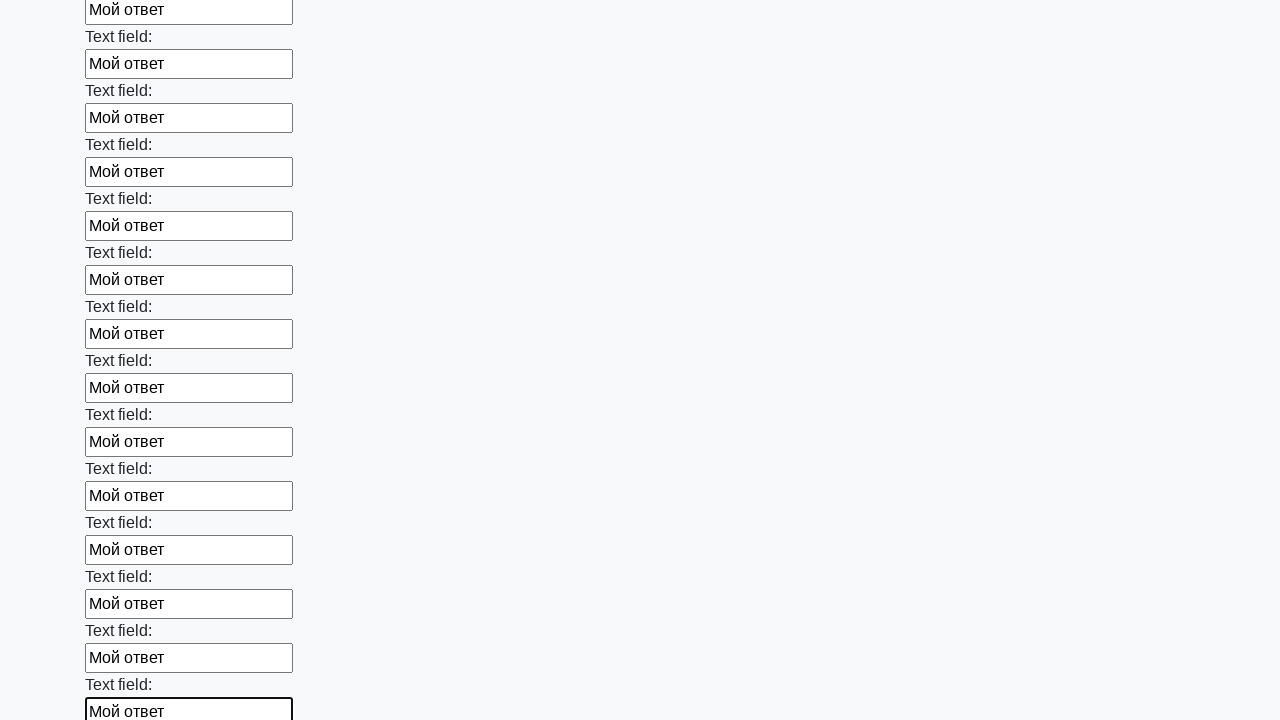

Filled input field with 'Мой ответ' on xpath=//input >> nth=87
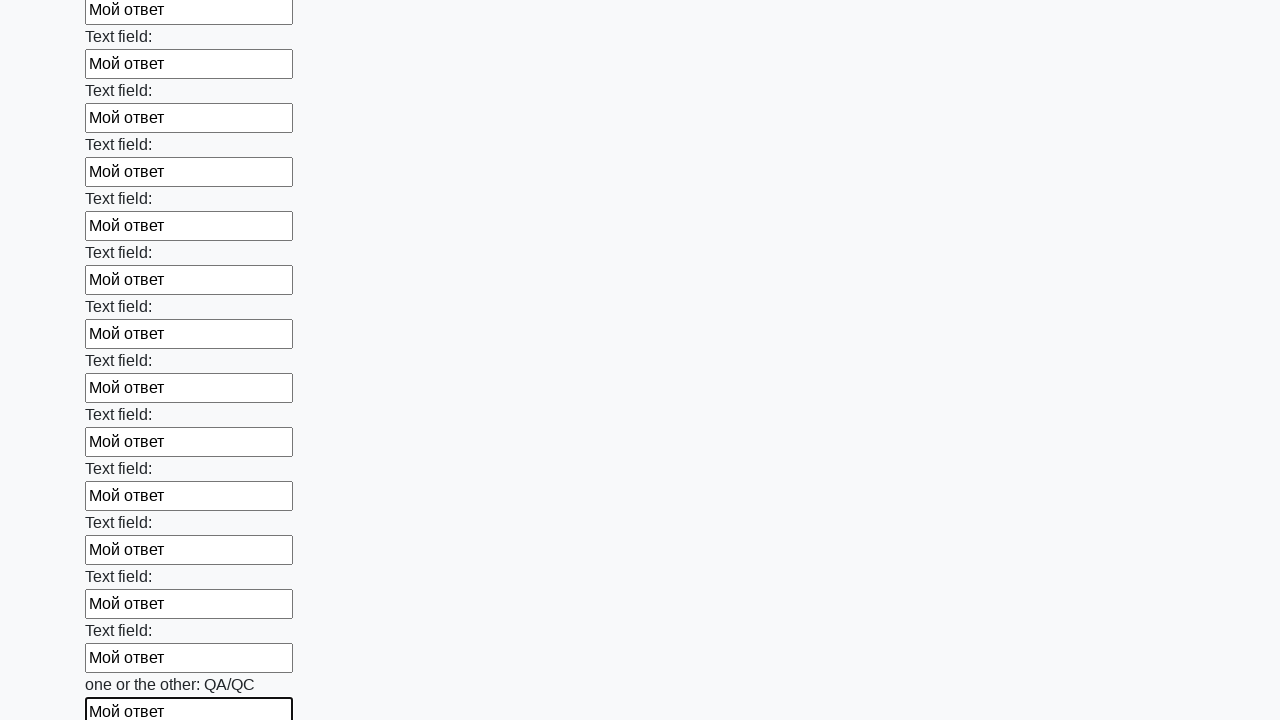

Filled input field with 'Мой ответ' on xpath=//input >> nth=88
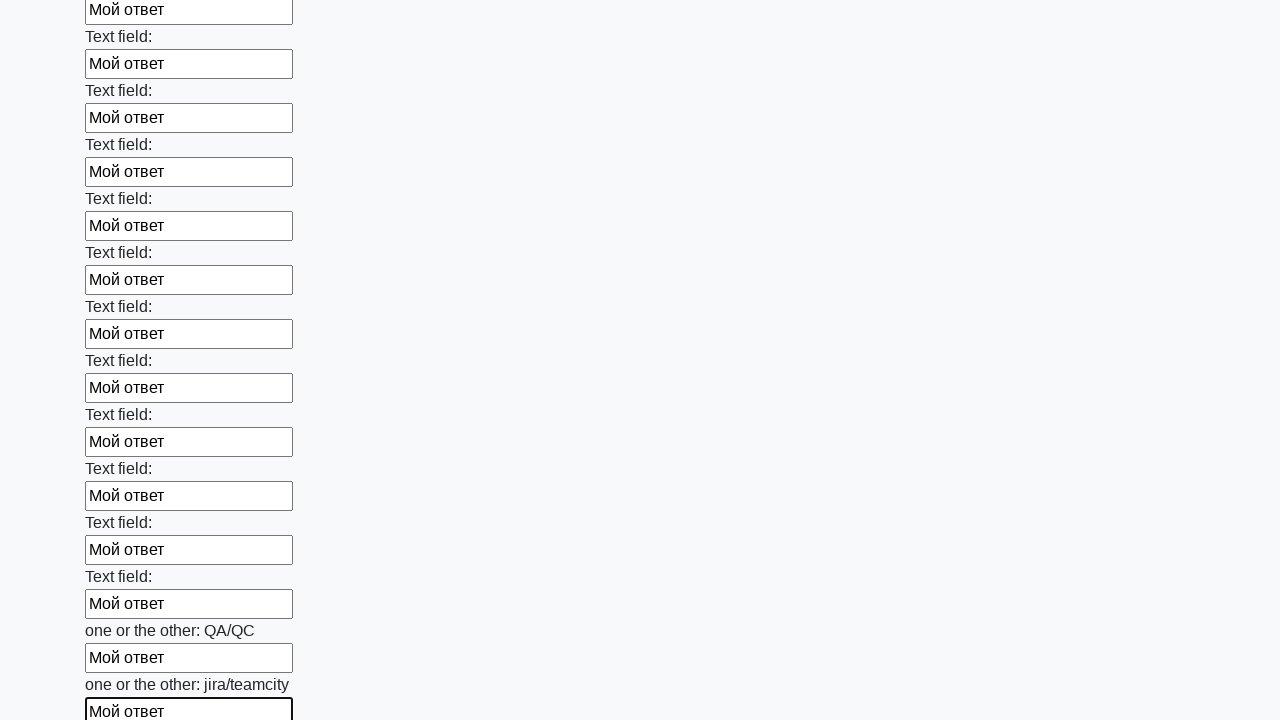

Filled input field with 'Мой ответ' on xpath=//input >> nth=89
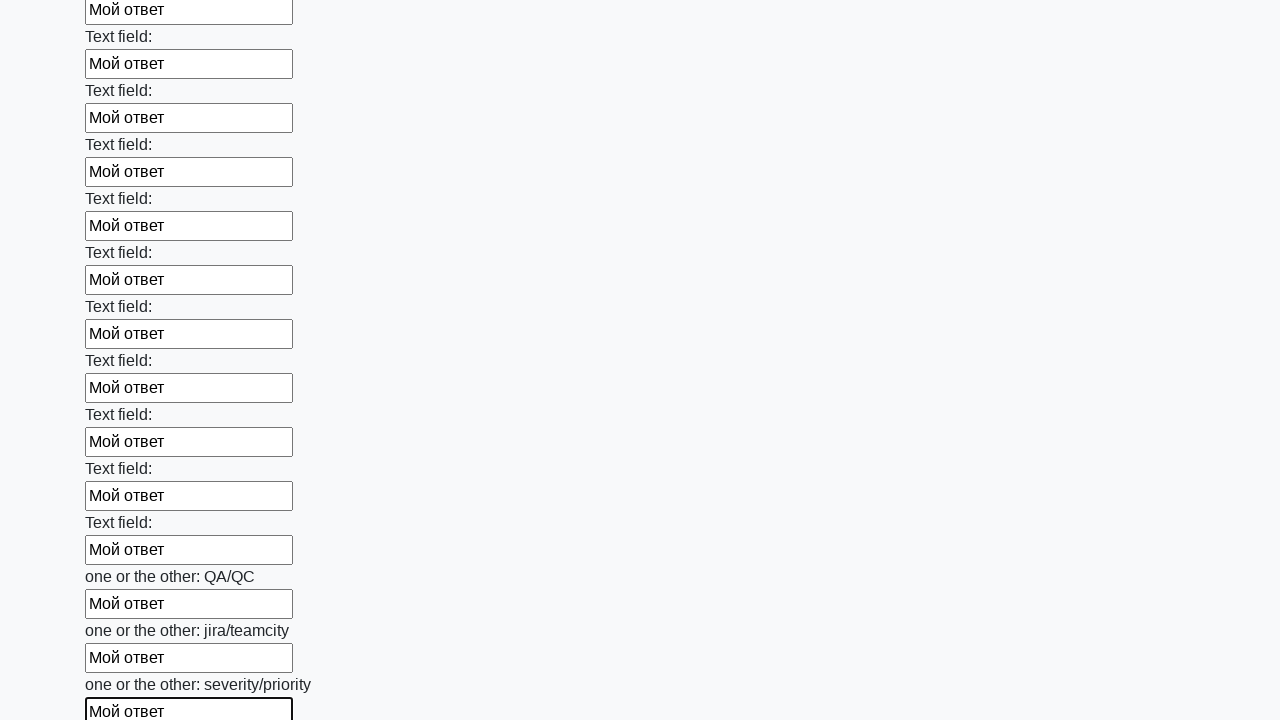

Filled input field with 'Мой ответ' on xpath=//input >> nth=90
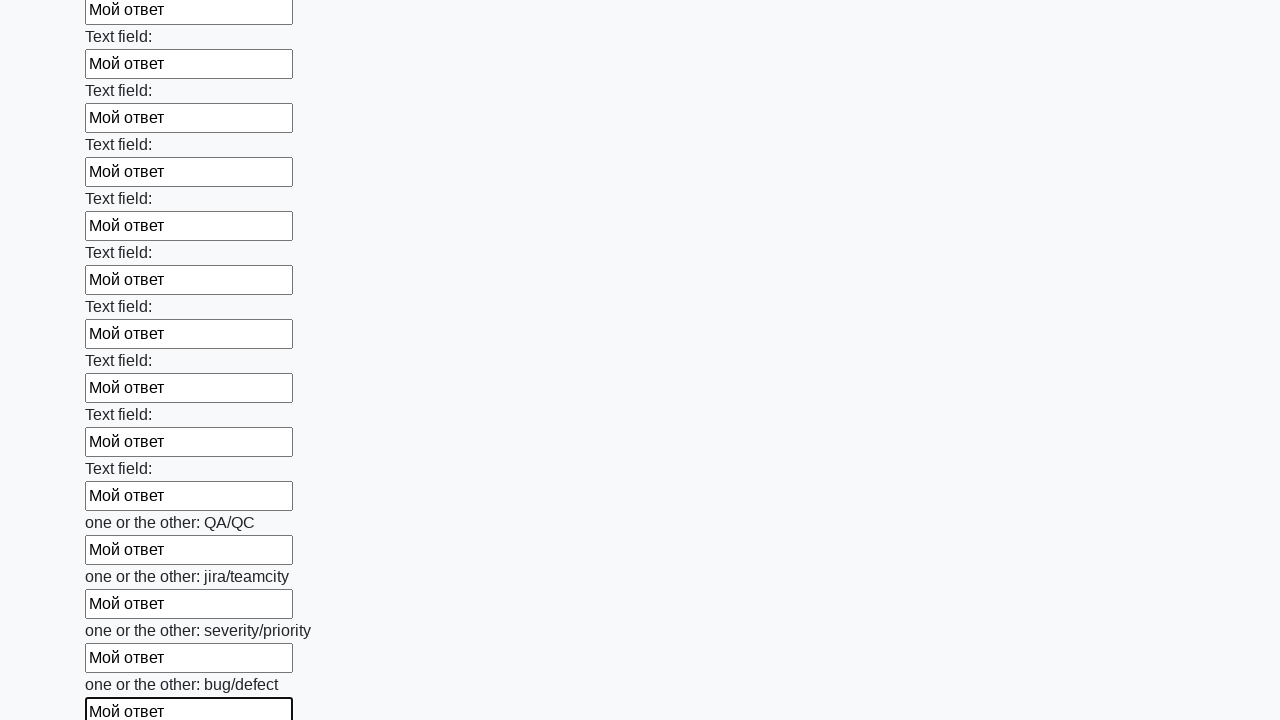

Filled input field with 'Мой ответ' on xpath=//input >> nth=91
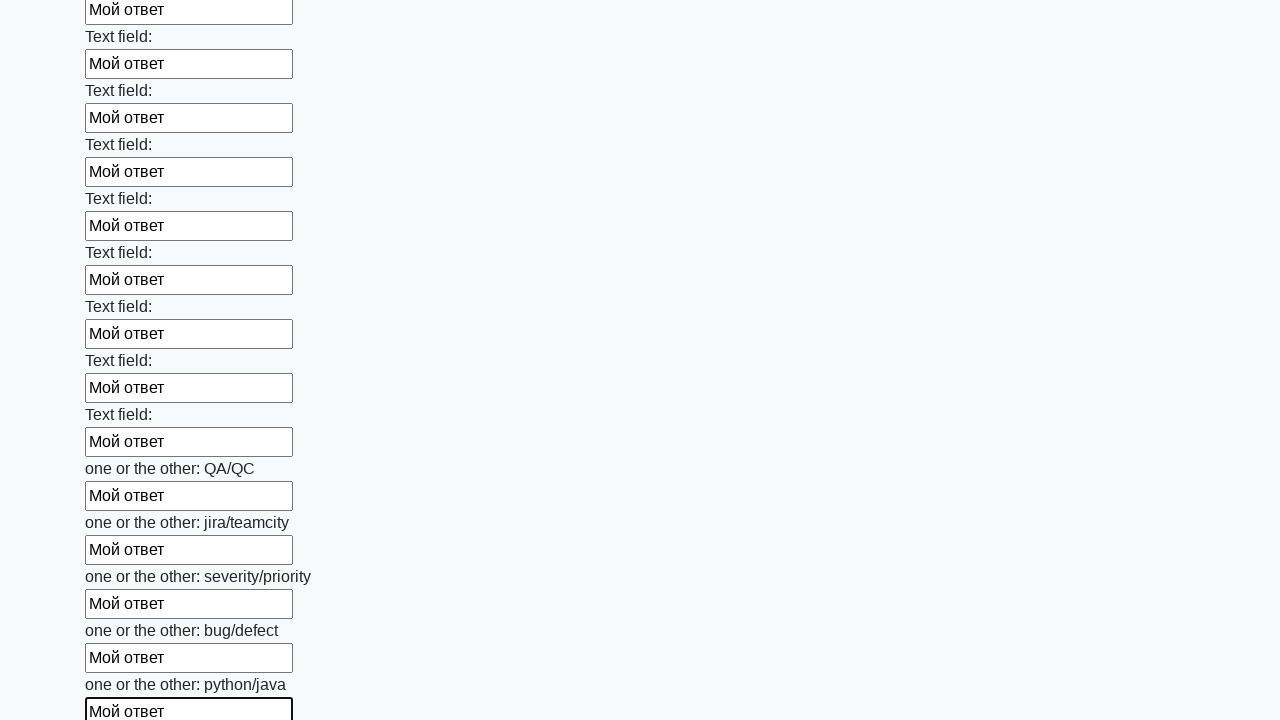

Filled input field with 'Мой ответ' on xpath=//input >> nth=92
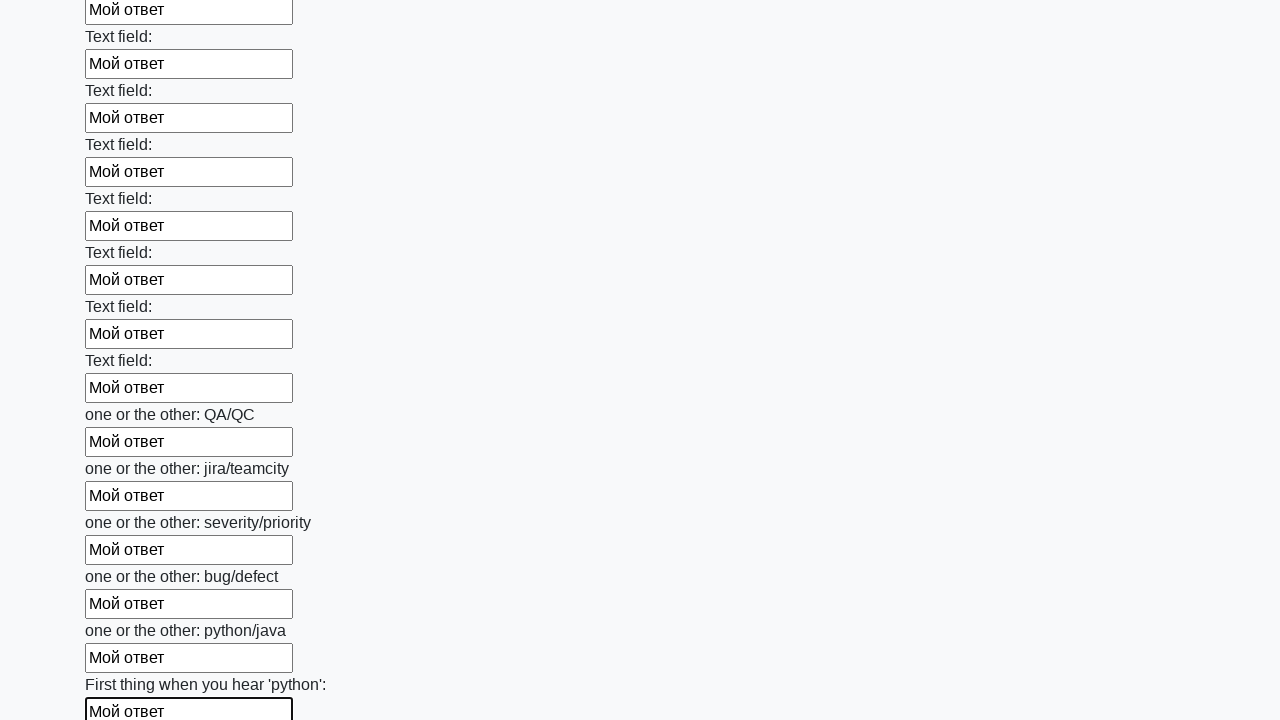

Filled input field with 'Мой ответ' on xpath=//input >> nth=93
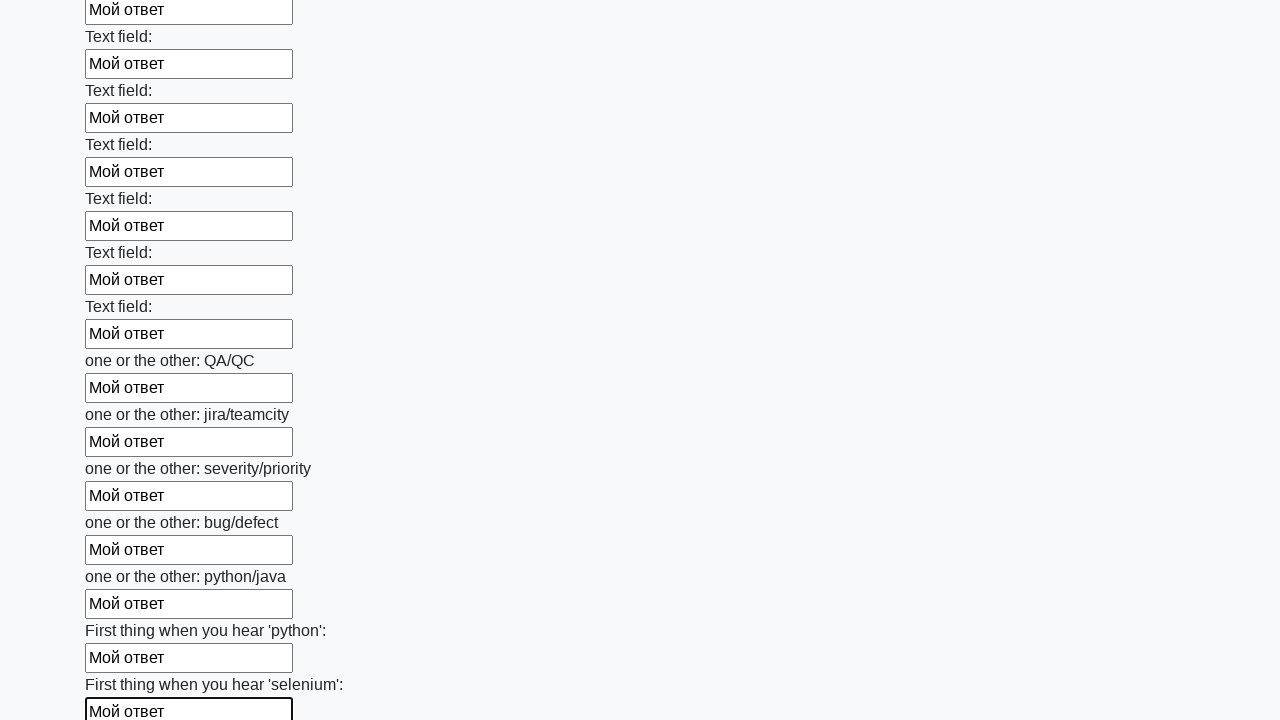

Filled input field with 'Мой ответ' on xpath=//input >> nth=94
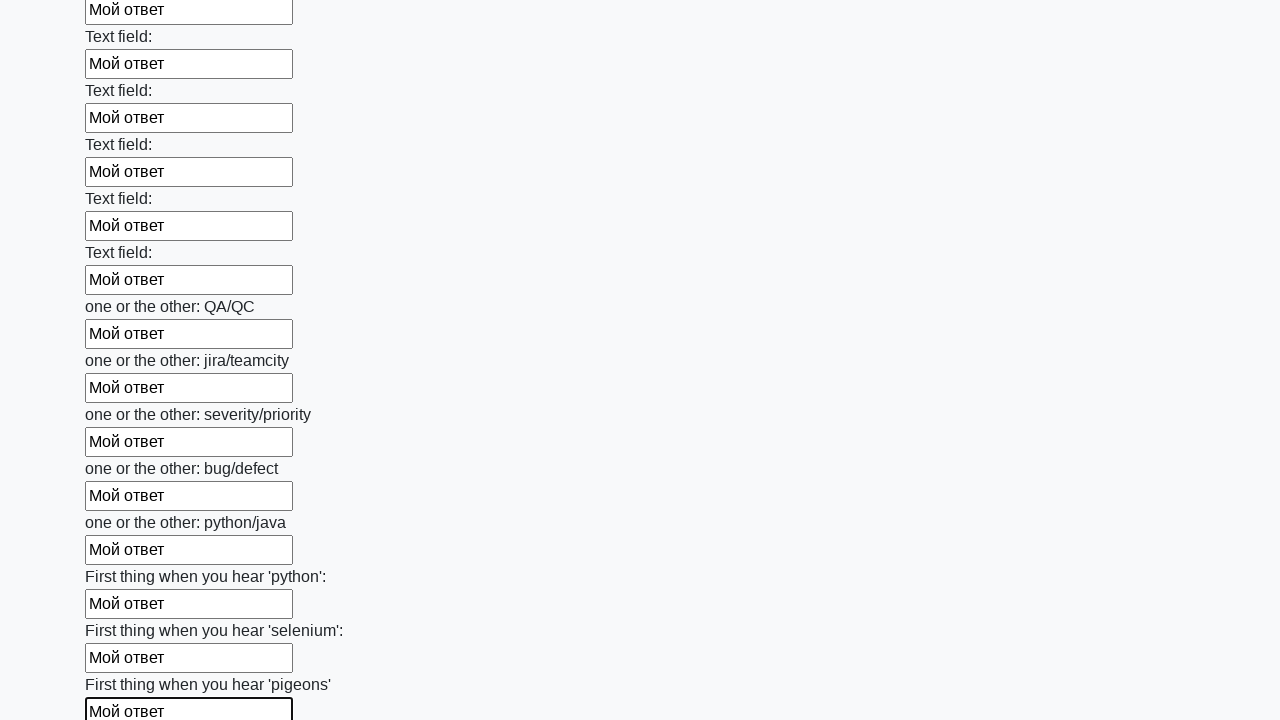

Filled input field with 'Мой ответ' on xpath=//input >> nth=95
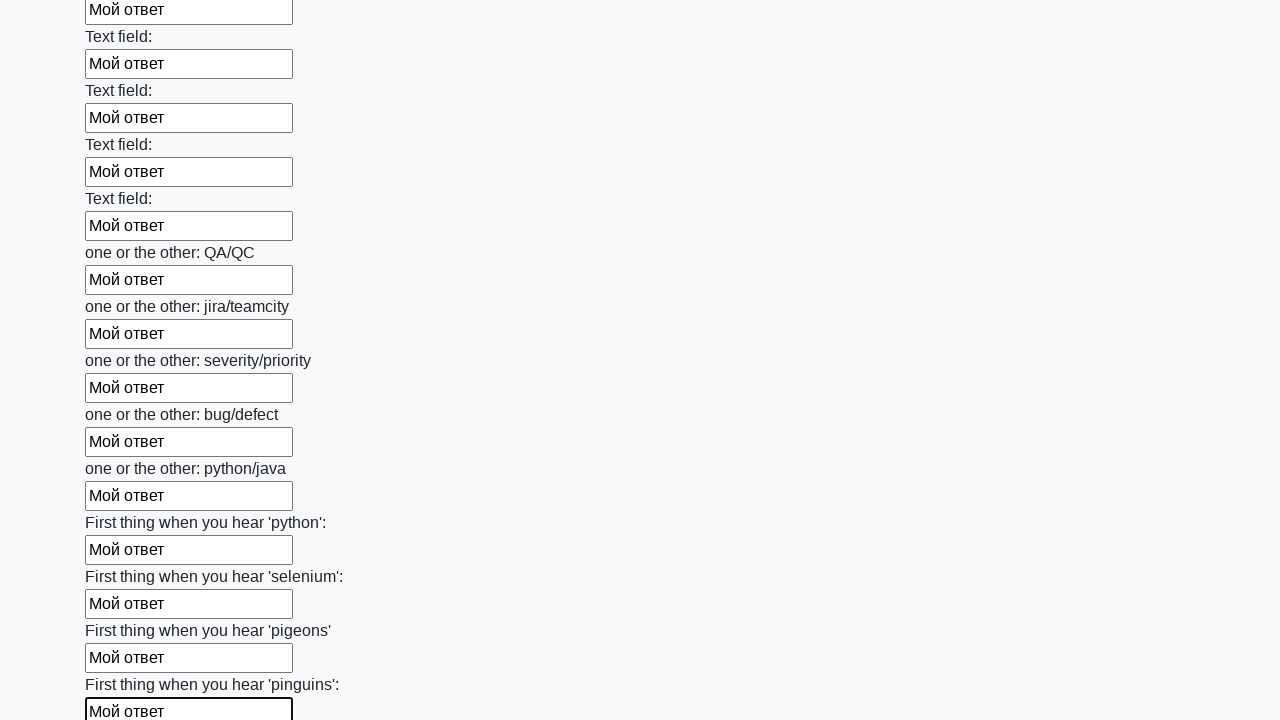

Filled input field with 'Мой ответ' on xpath=//input >> nth=96
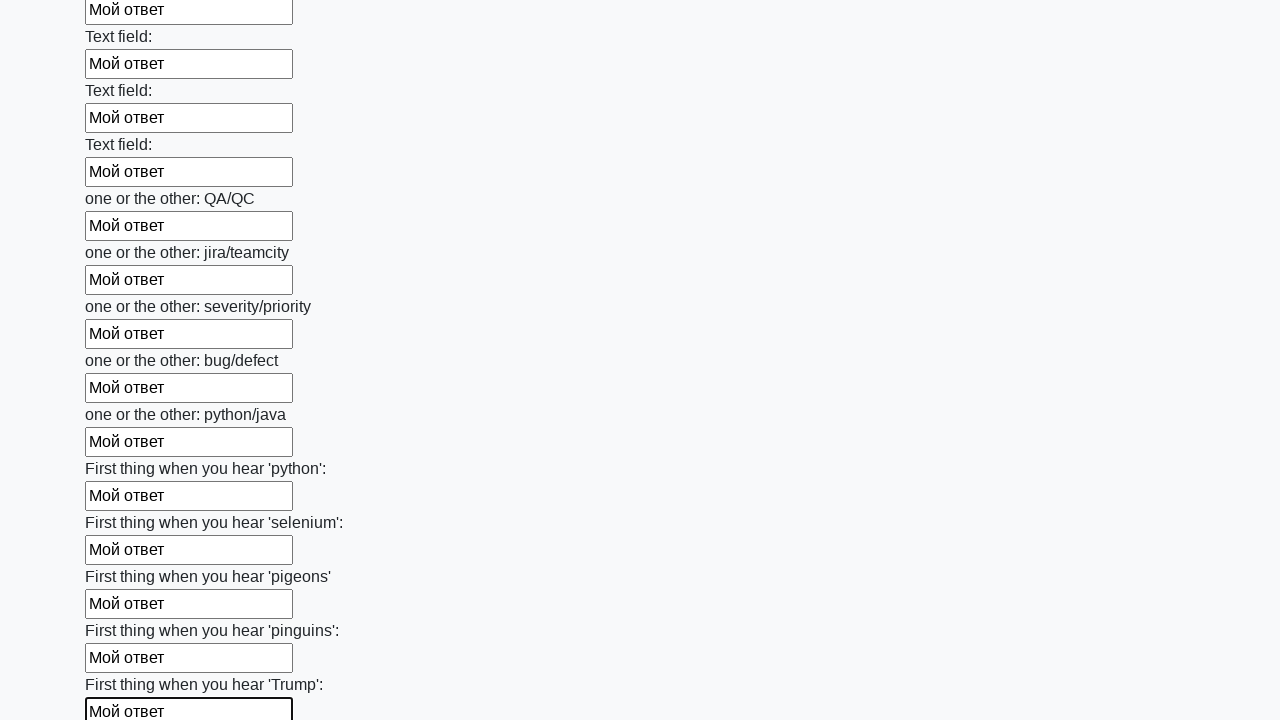

Filled input field with 'Мой ответ' on xpath=//input >> nth=97
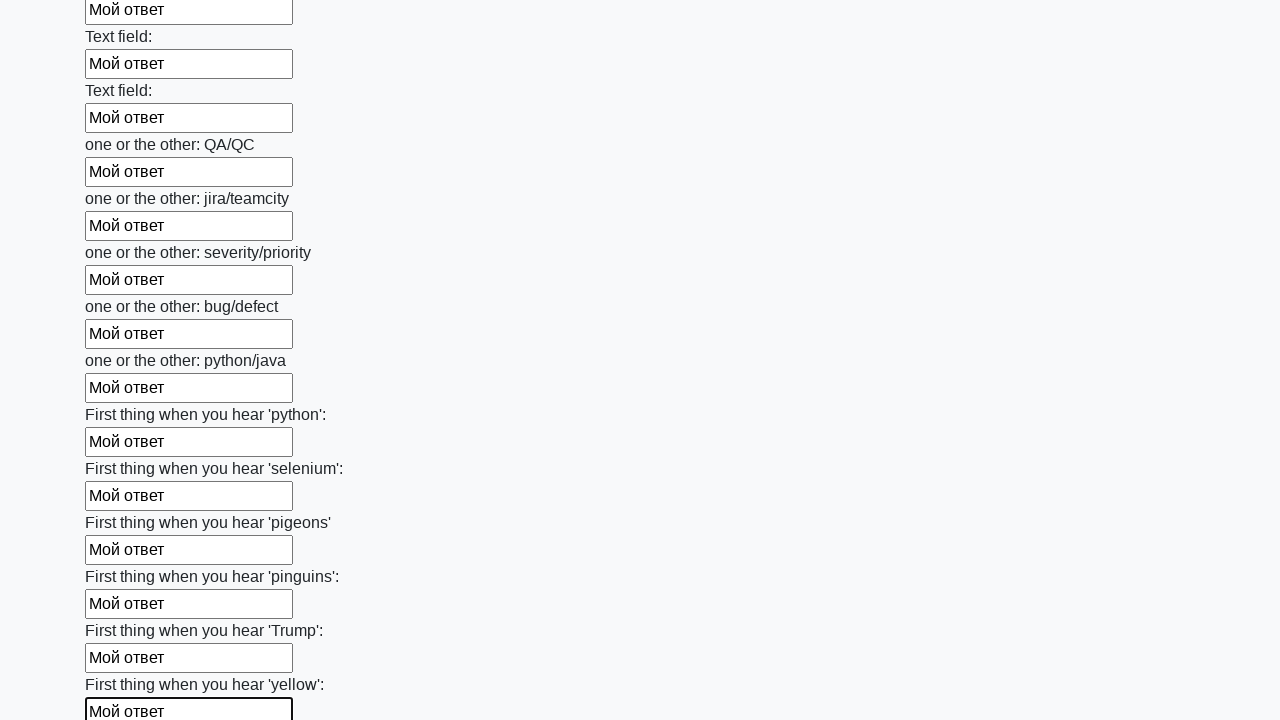

Filled input field with 'Мой ответ' on xpath=//input >> nth=98
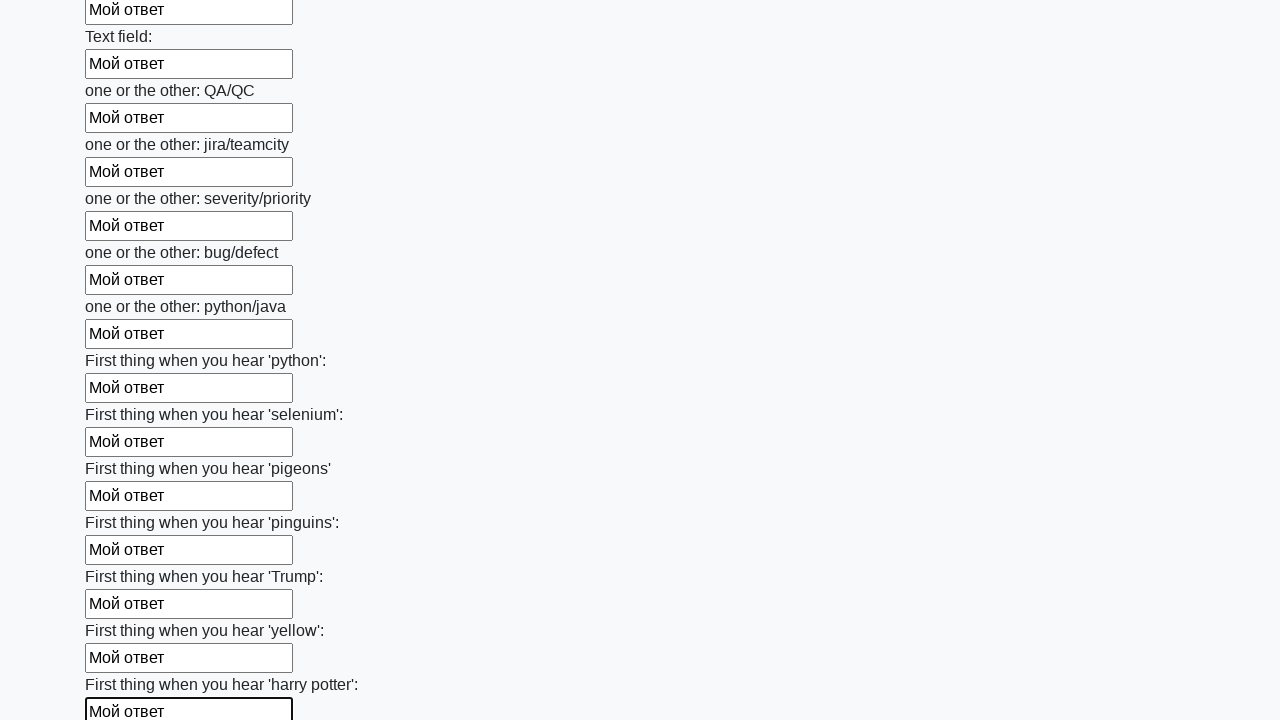

Filled input field with 'Мой ответ' on xpath=//input >> nth=99
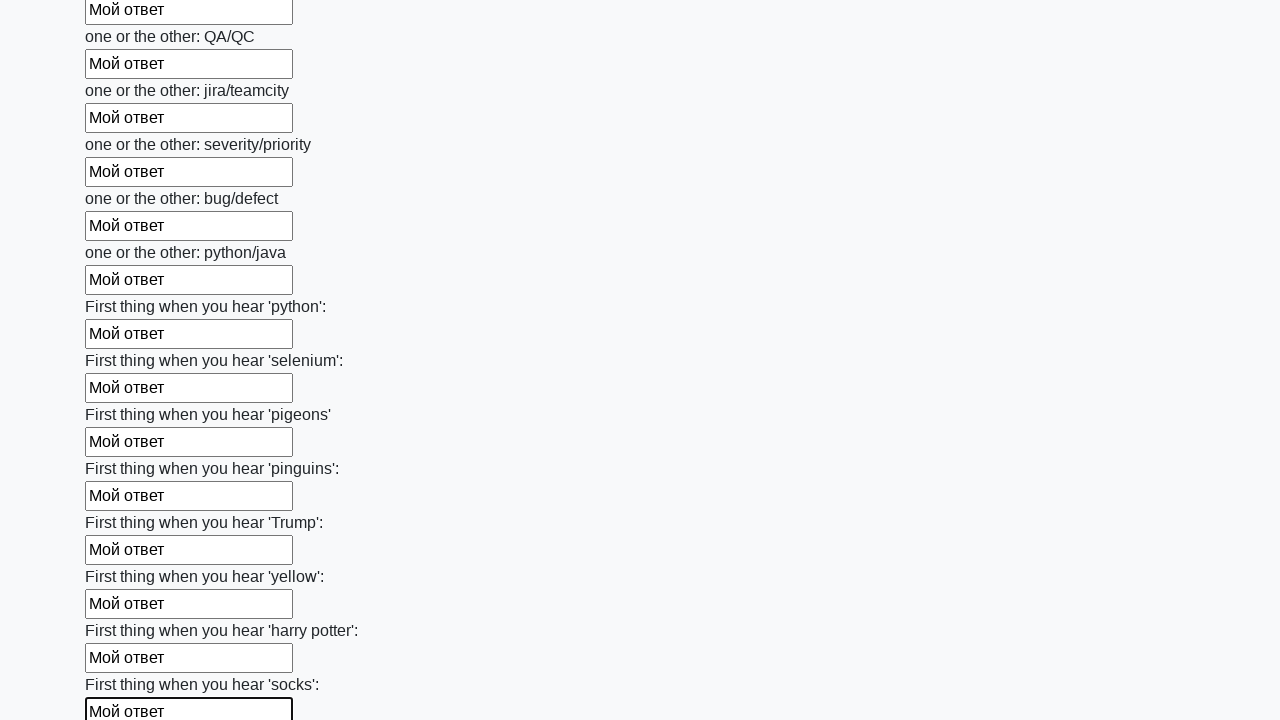

Clicked the submit button at (123, 611) on button.btn
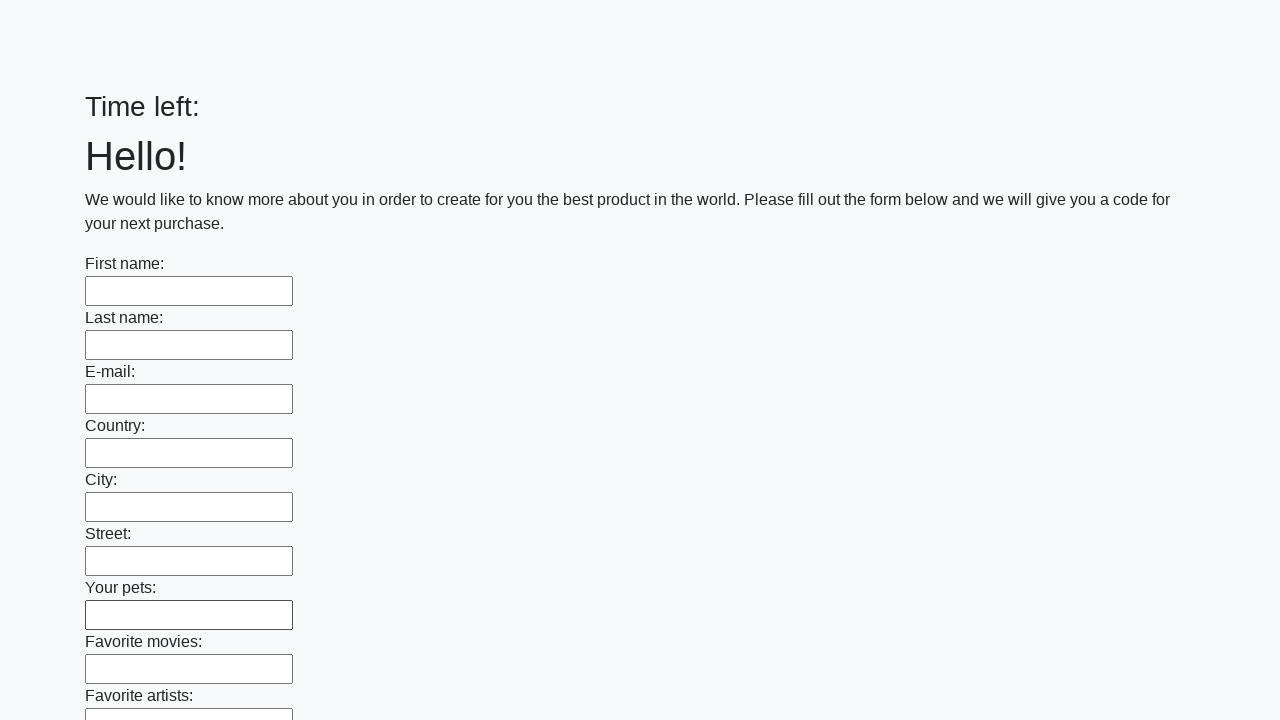

Waited 2 seconds for form submission to complete
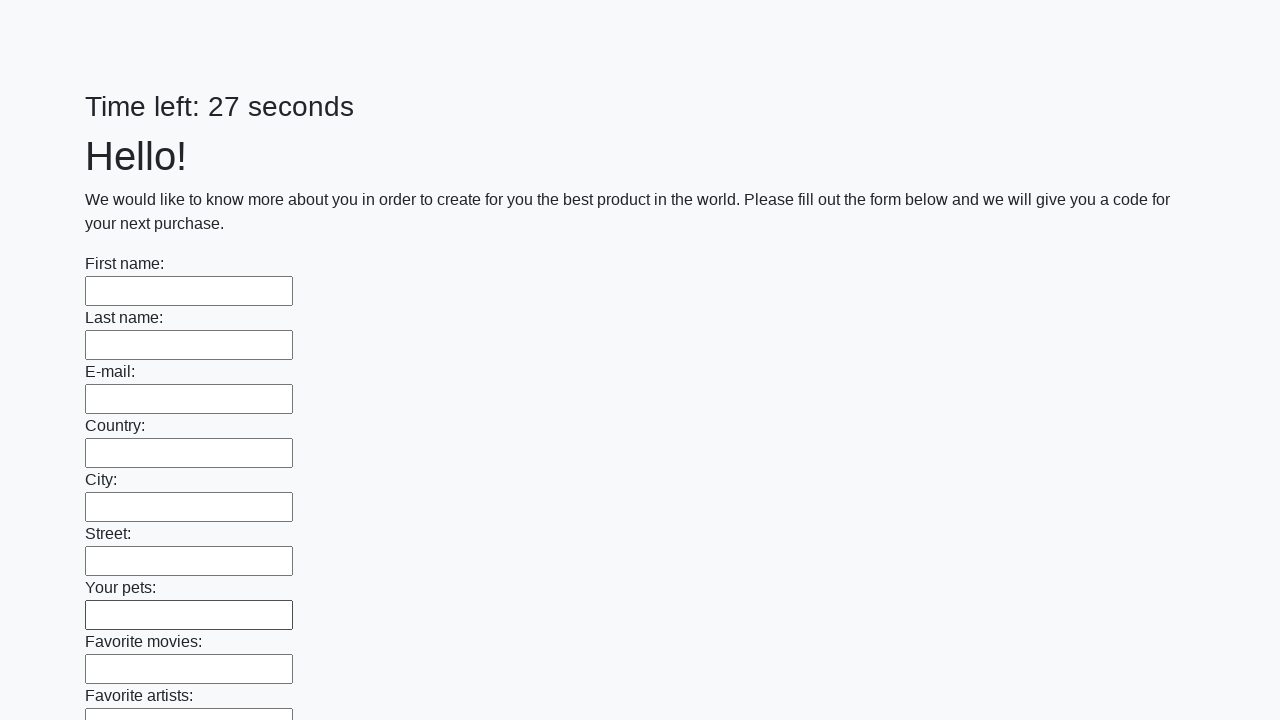

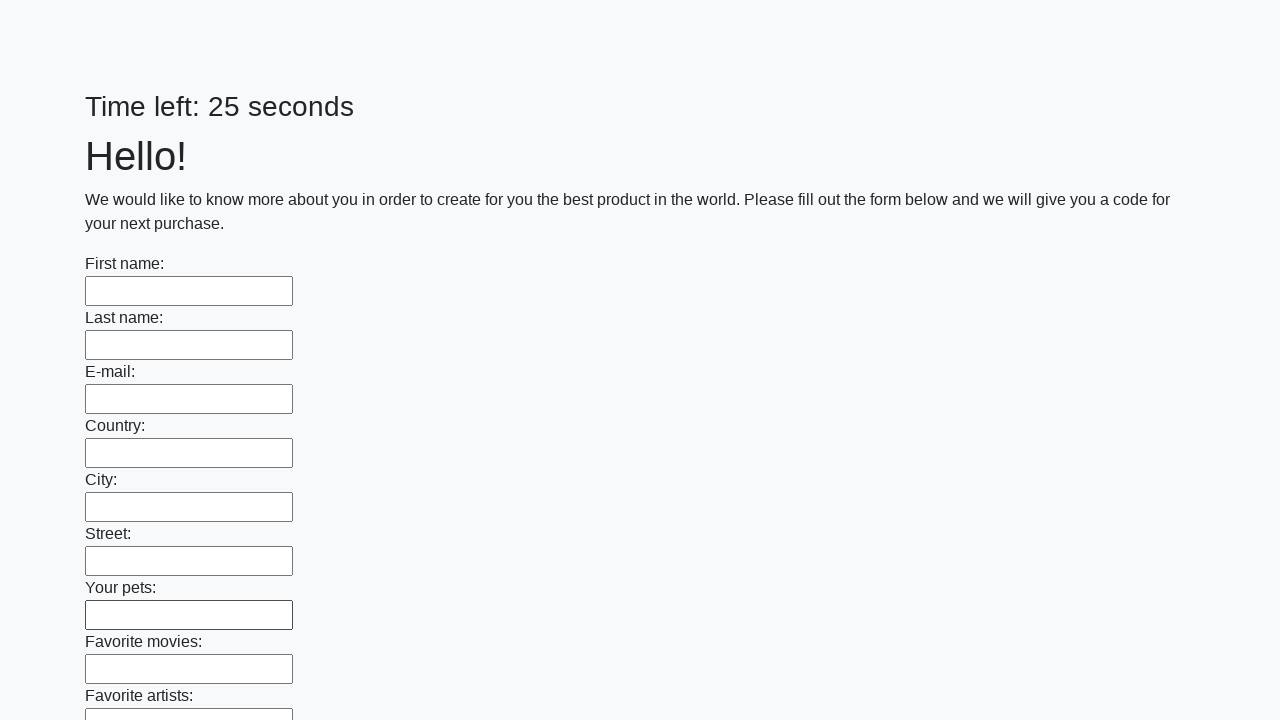